Navigates to a books listing page and scrolls through all pages to count the total number of books displayed by continuously scrolling until no new books are loaded

Starting URL: https://www.booksbykilo.in/new-books

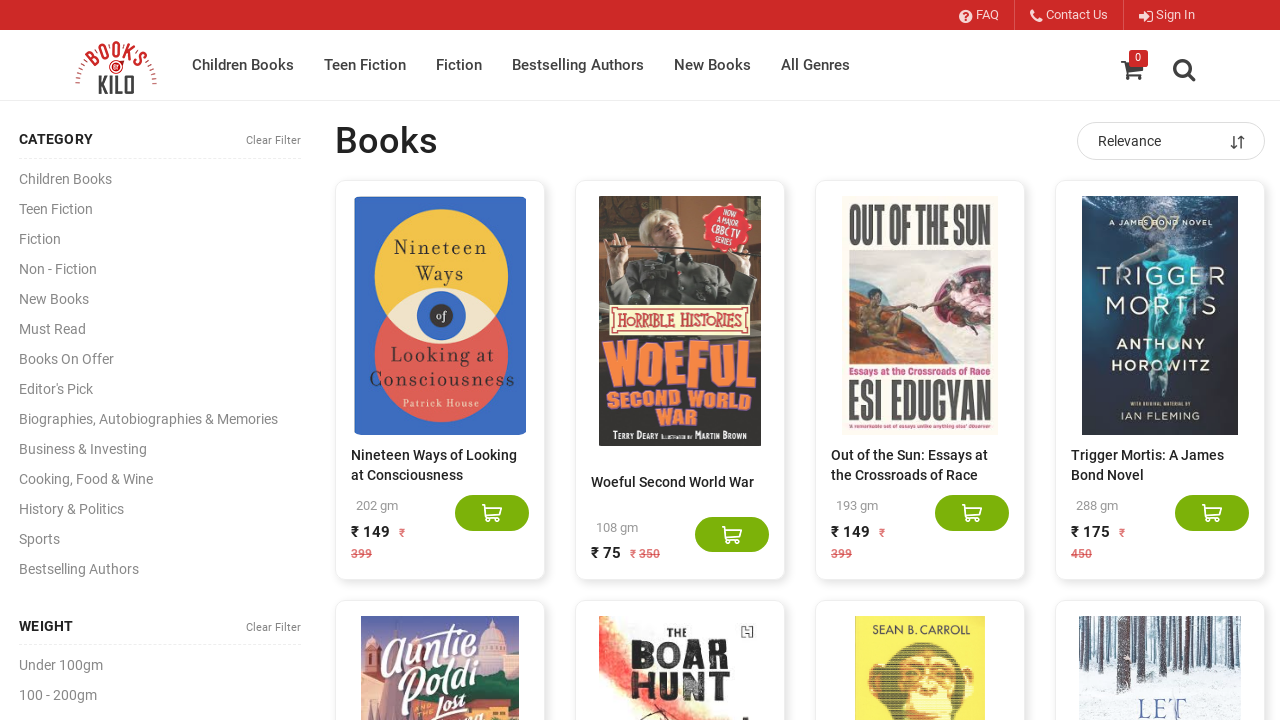

Navigated to books listing page at https://www.booksbykilo.in/new-books
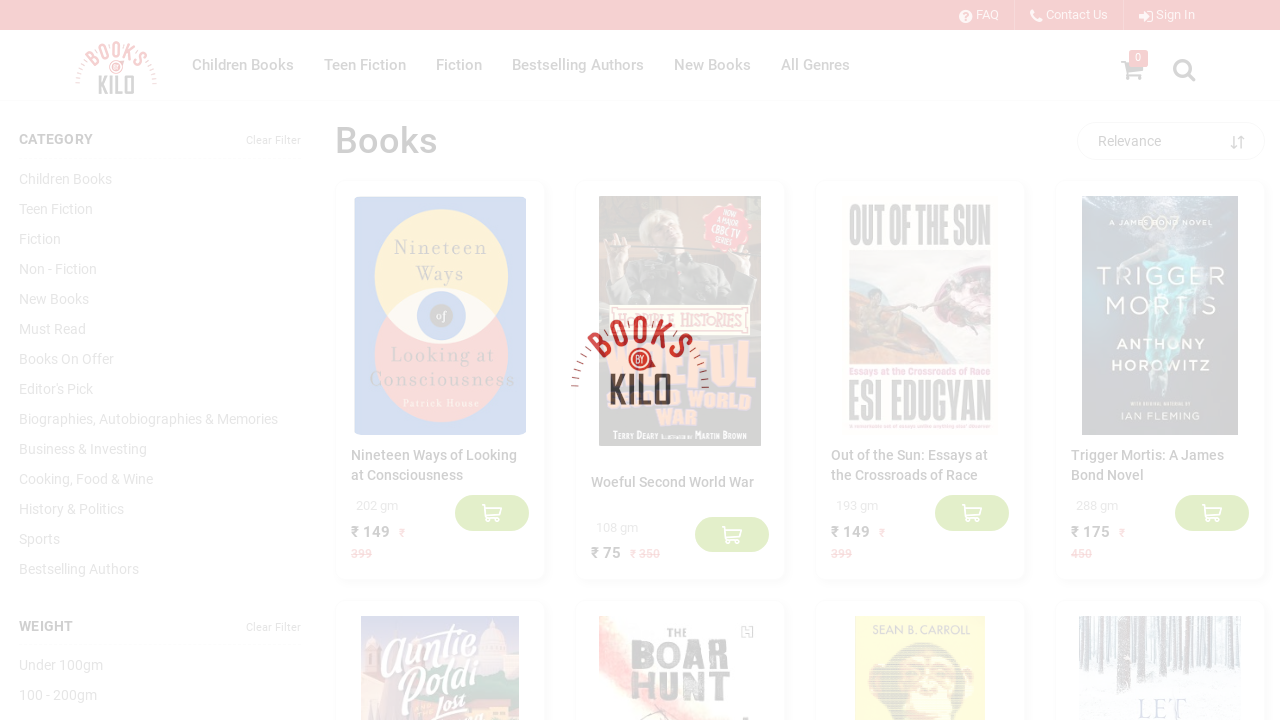

Counted 20 book elements on the page
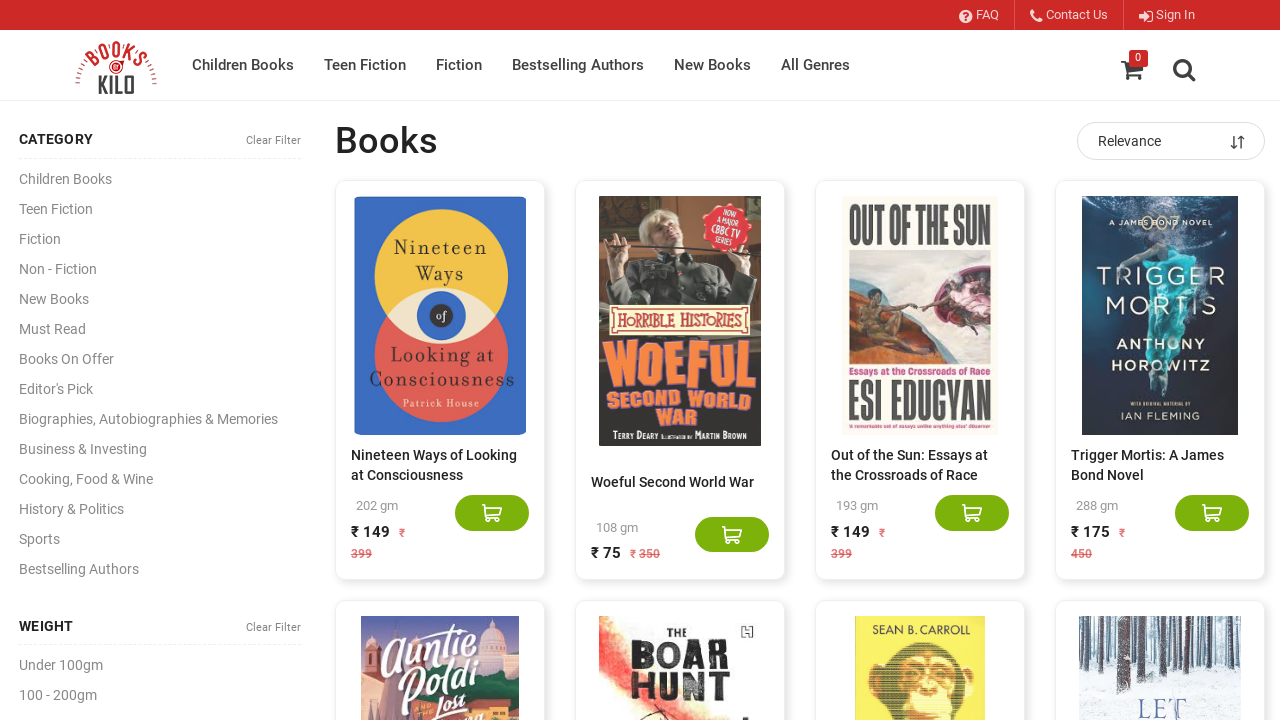

Pressed End key to scroll to bottom of page
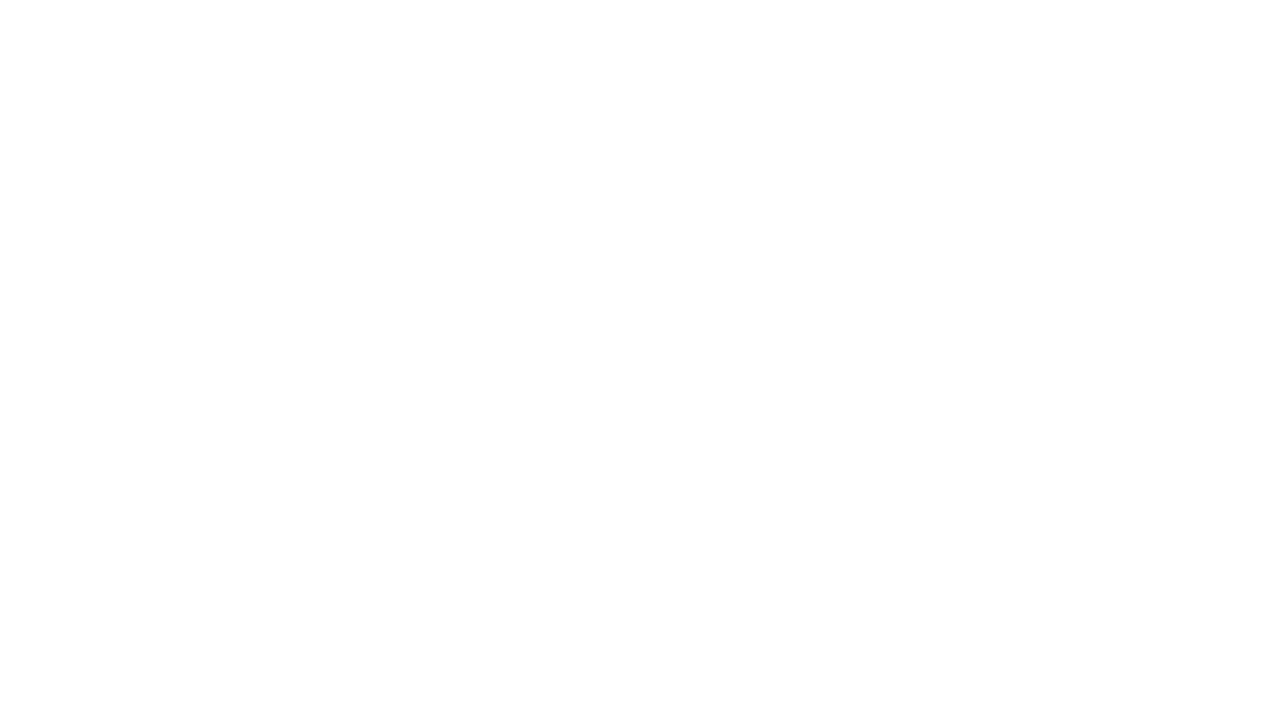

Waited 3 seconds for new books to load
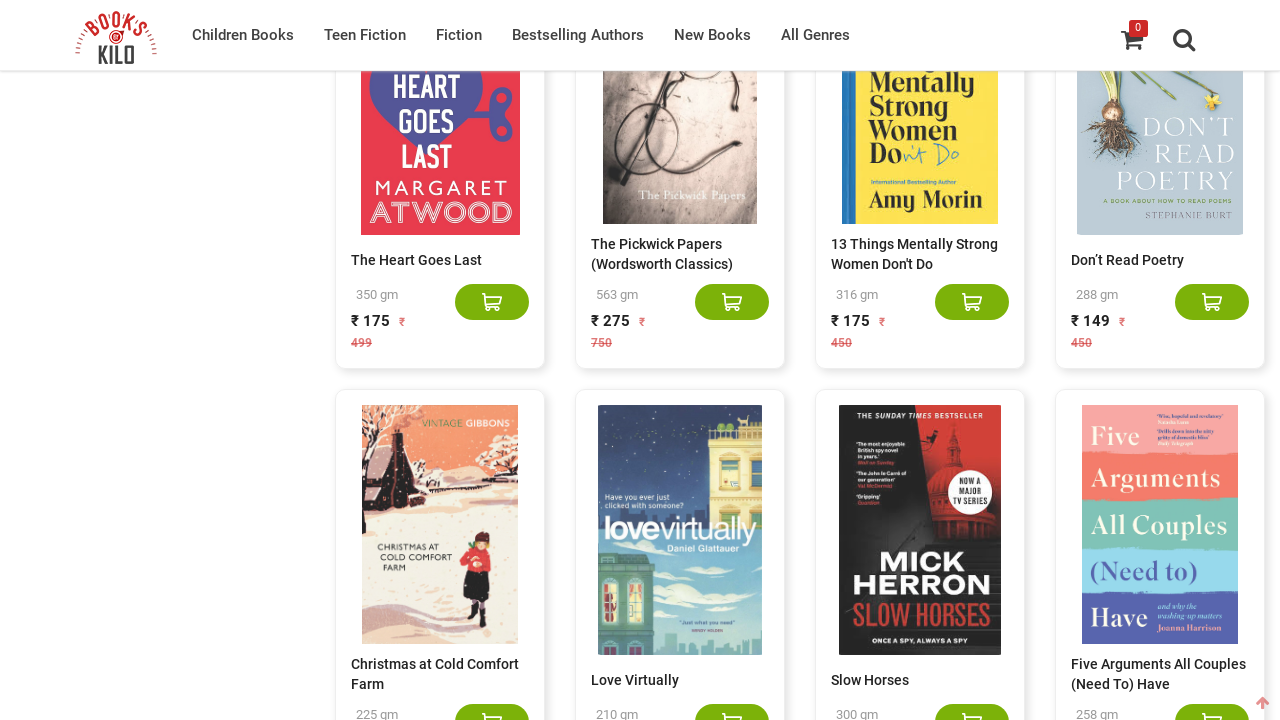

Counted 40 book elements on the page
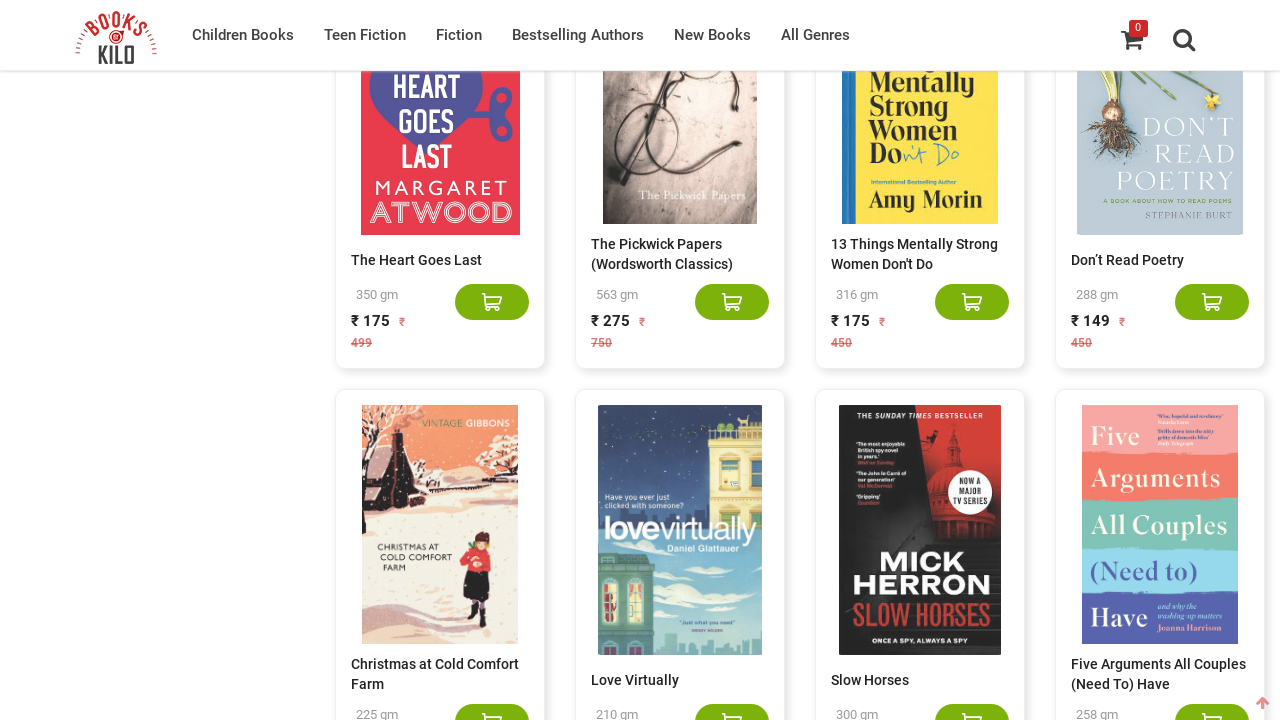

Pressed End key to scroll to bottom of page
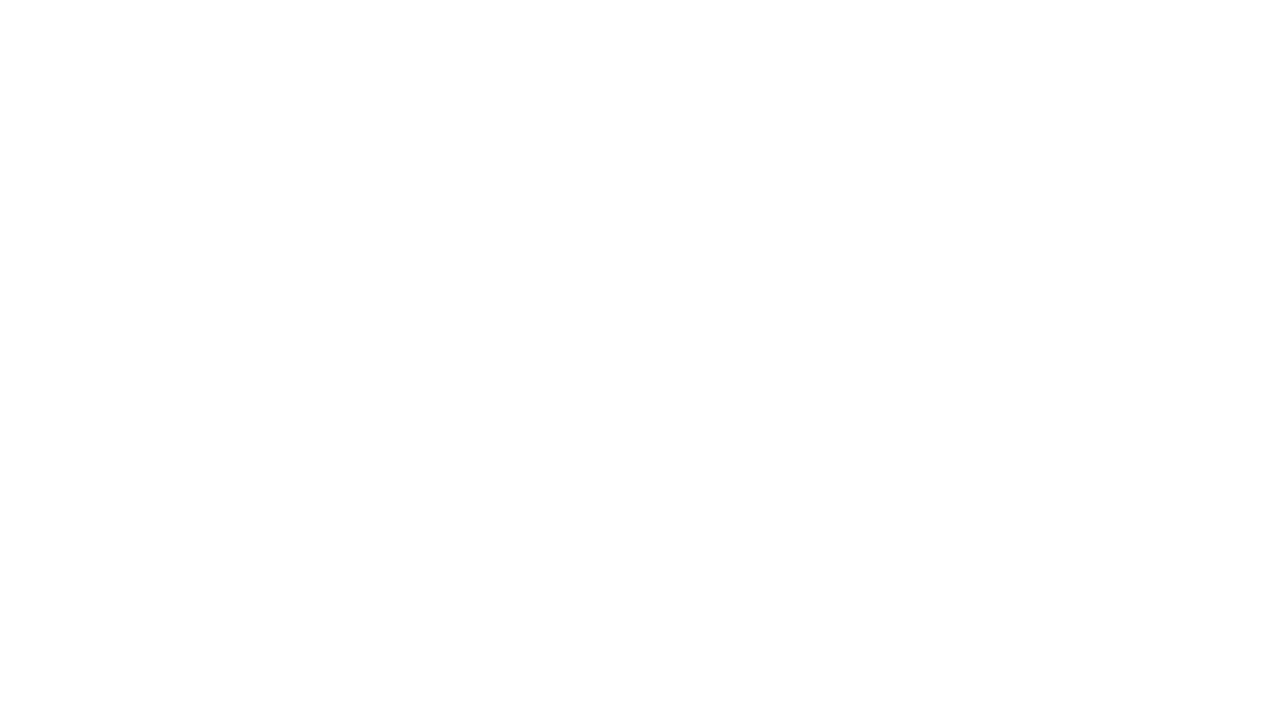

Waited 3 seconds for new books to load
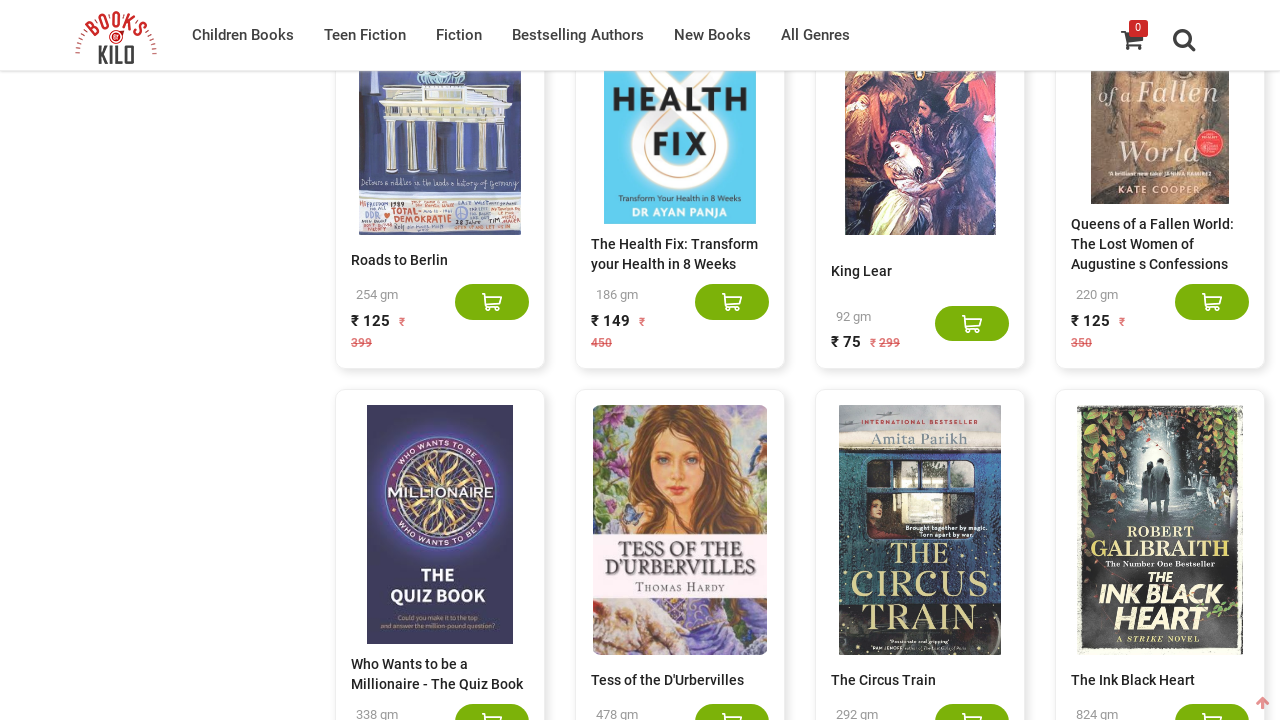

Counted 60 book elements on the page
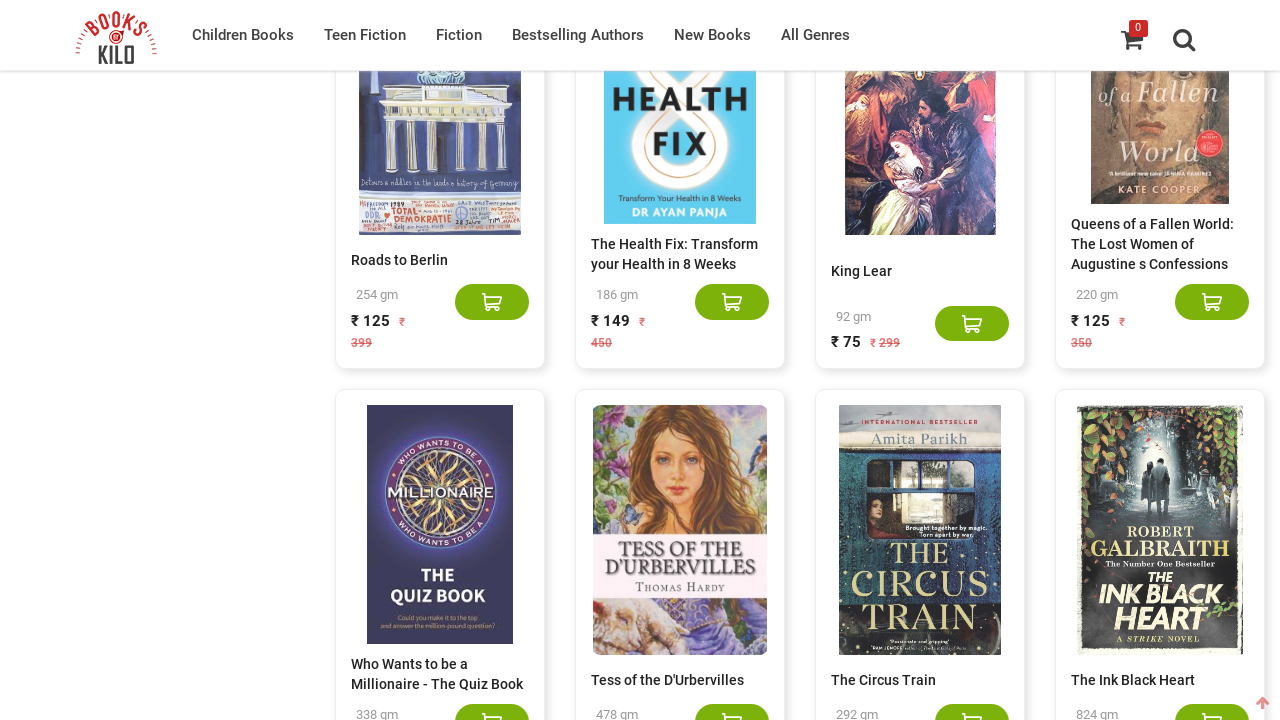

Pressed End key to scroll to bottom of page
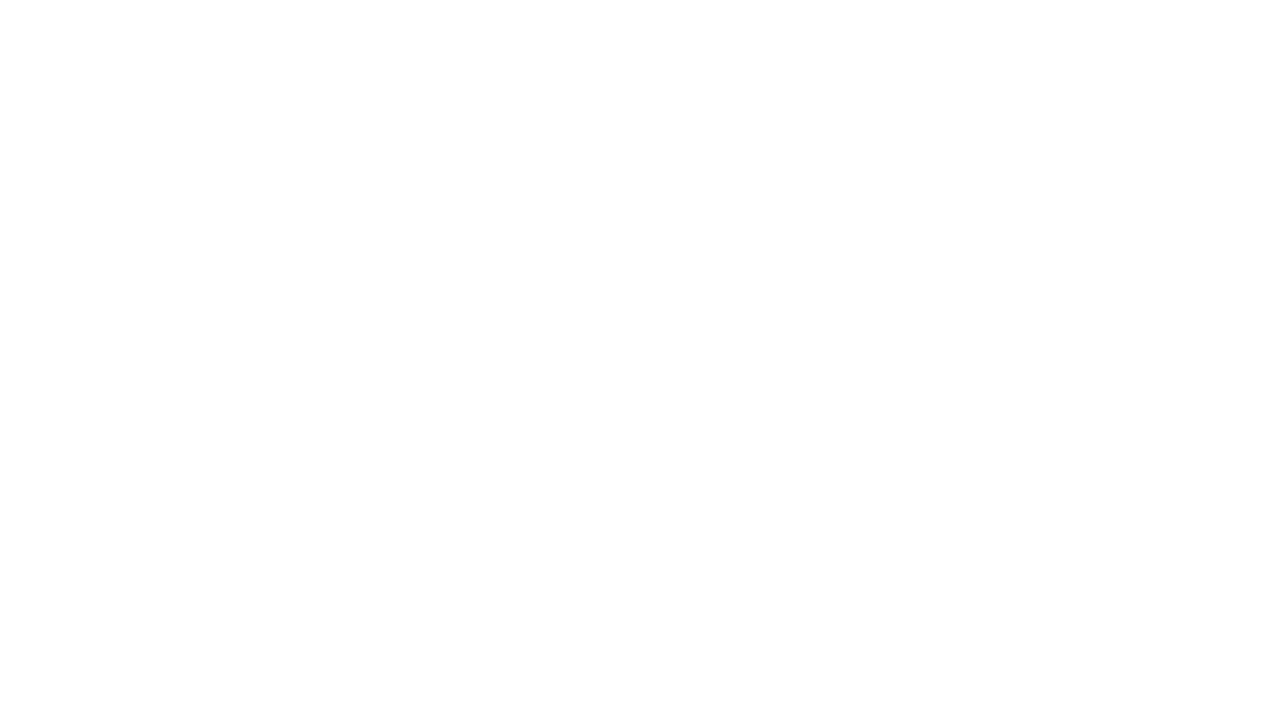

Waited 3 seconds for new books to load
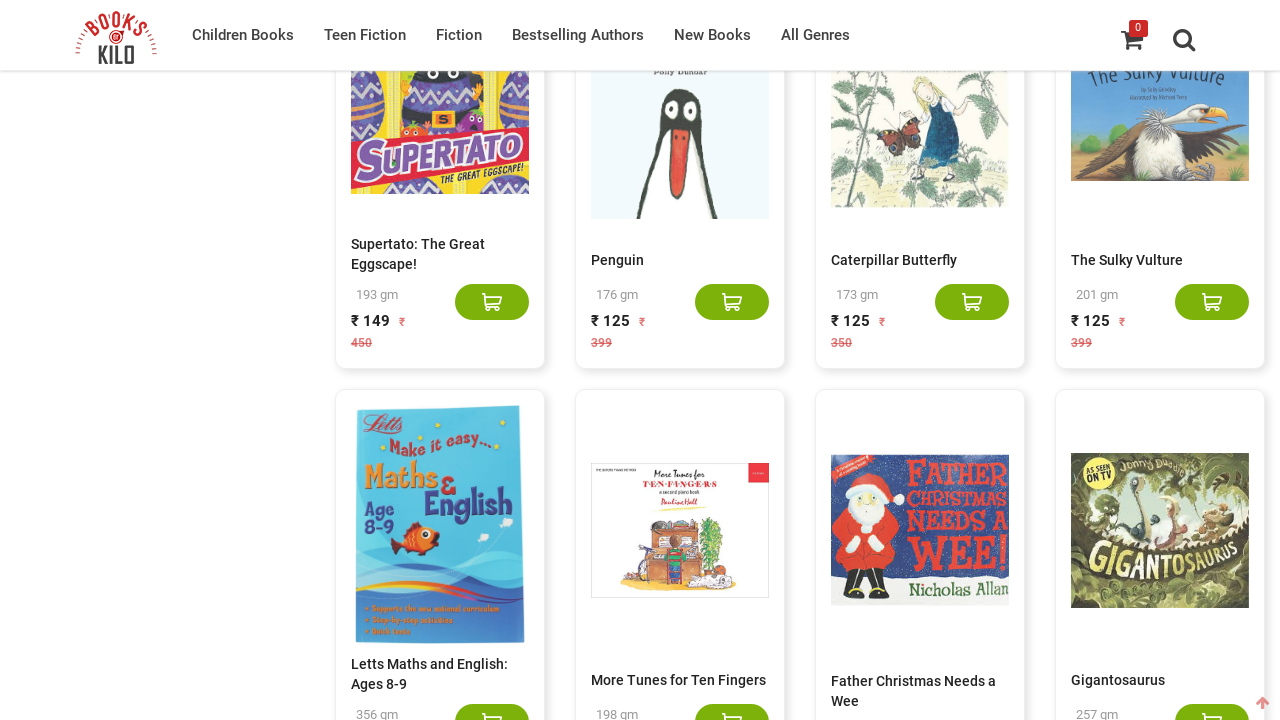

Counted 80 book elements on the page
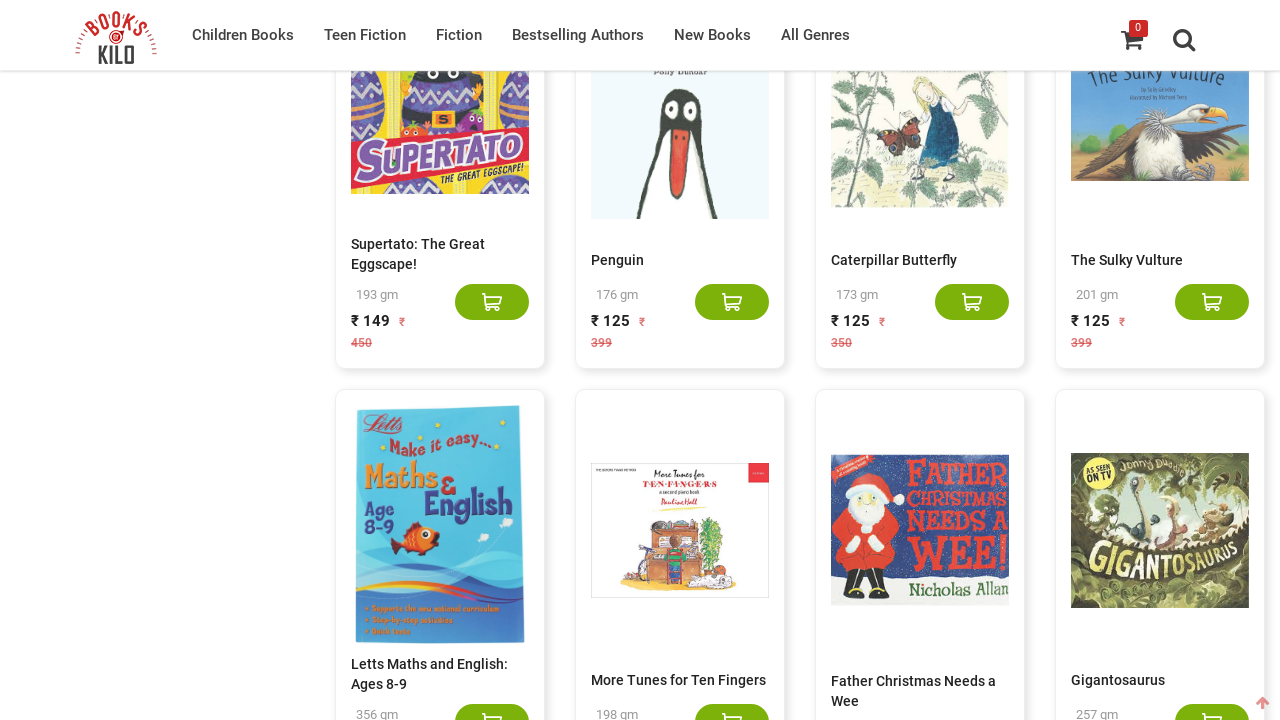

Pressed End key to scroll to bottom of page
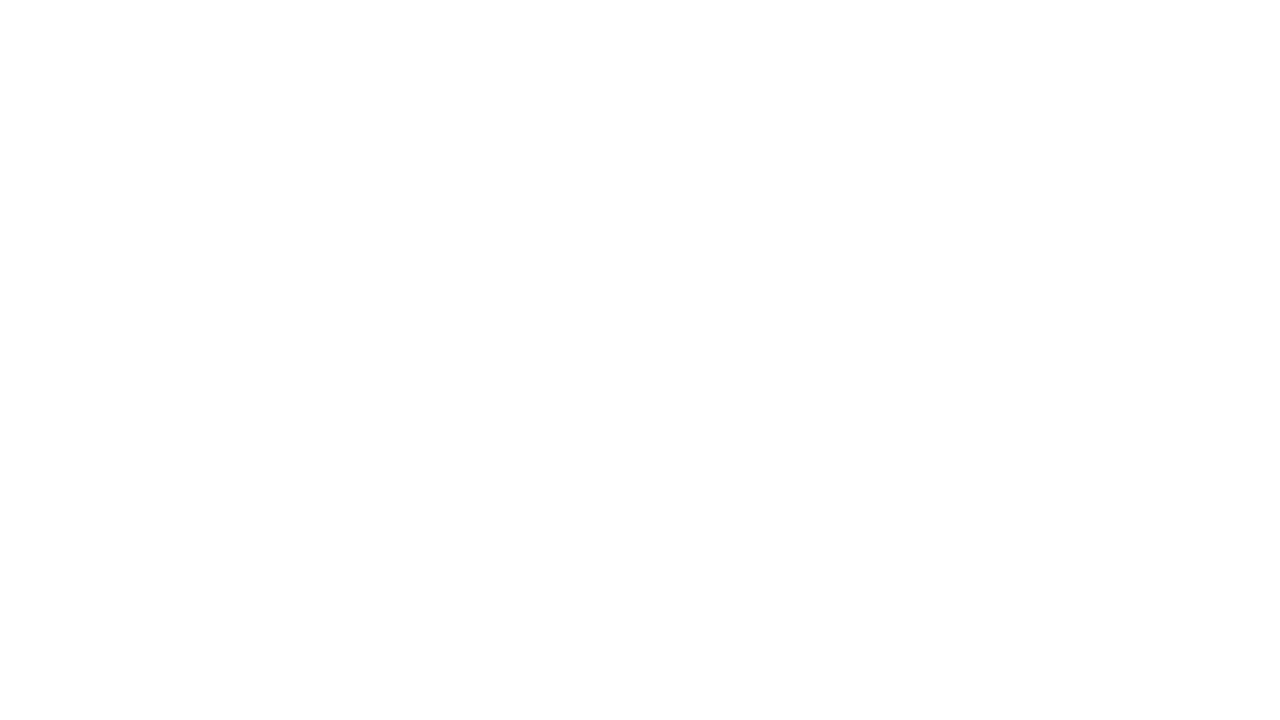

Waited 3 seconds for new books to load
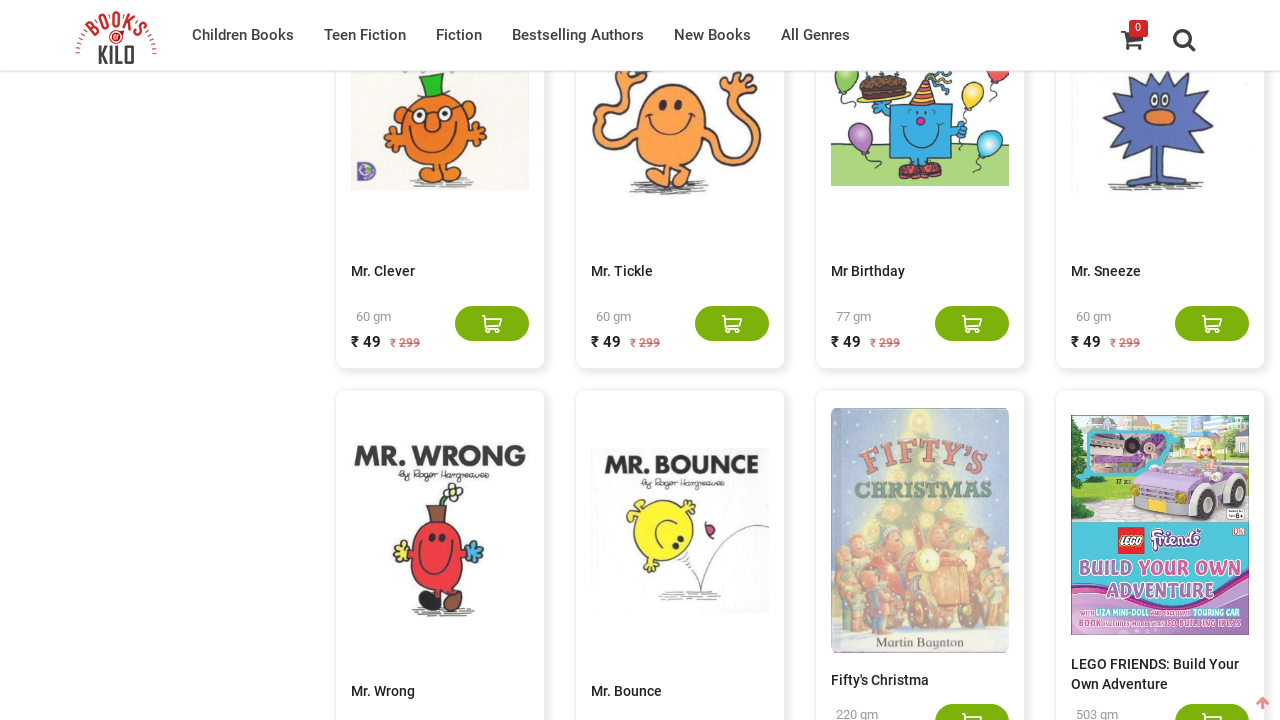

Counted 100 book elements on the page
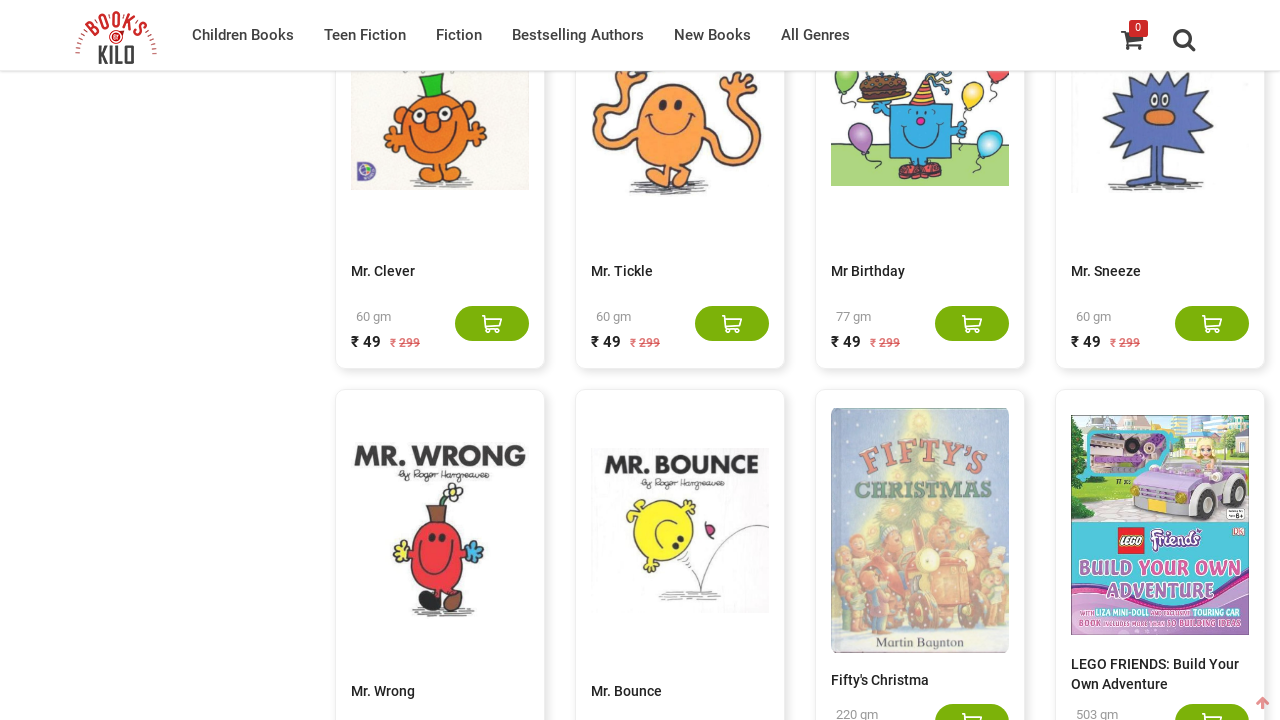

Pressed End key to scroll to bottom of page
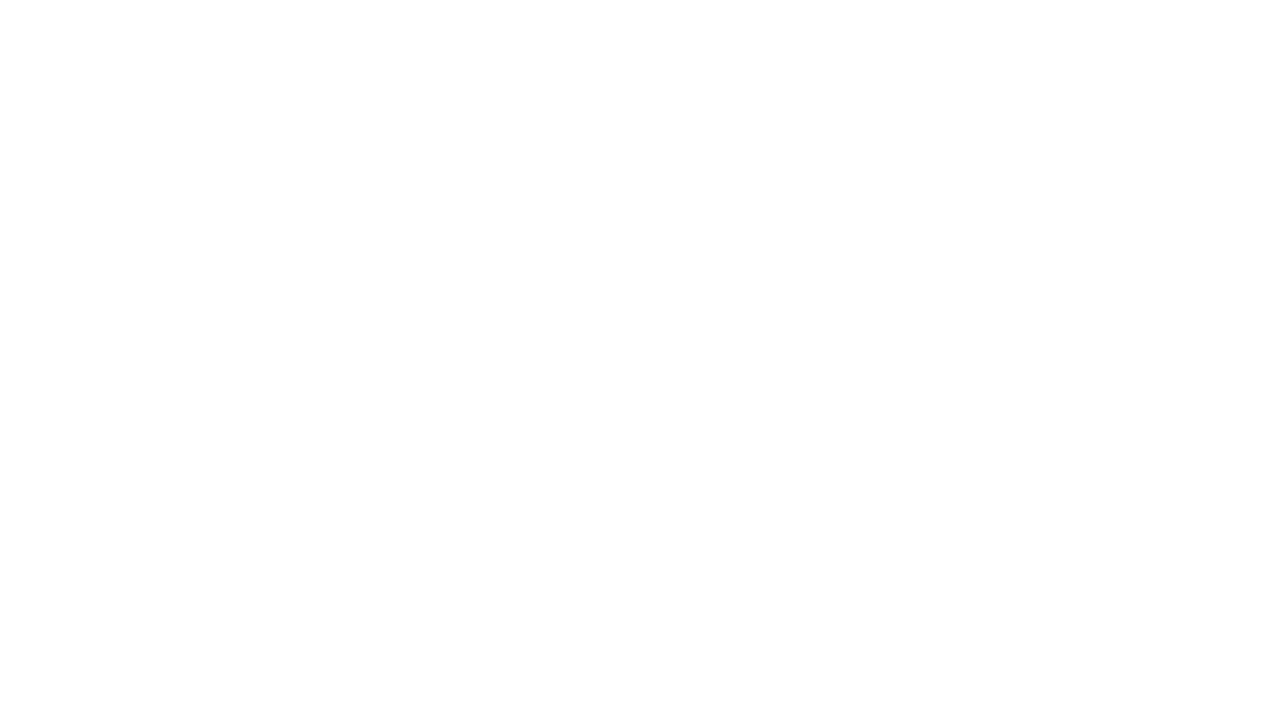

Waited 3 seconds for new books to load
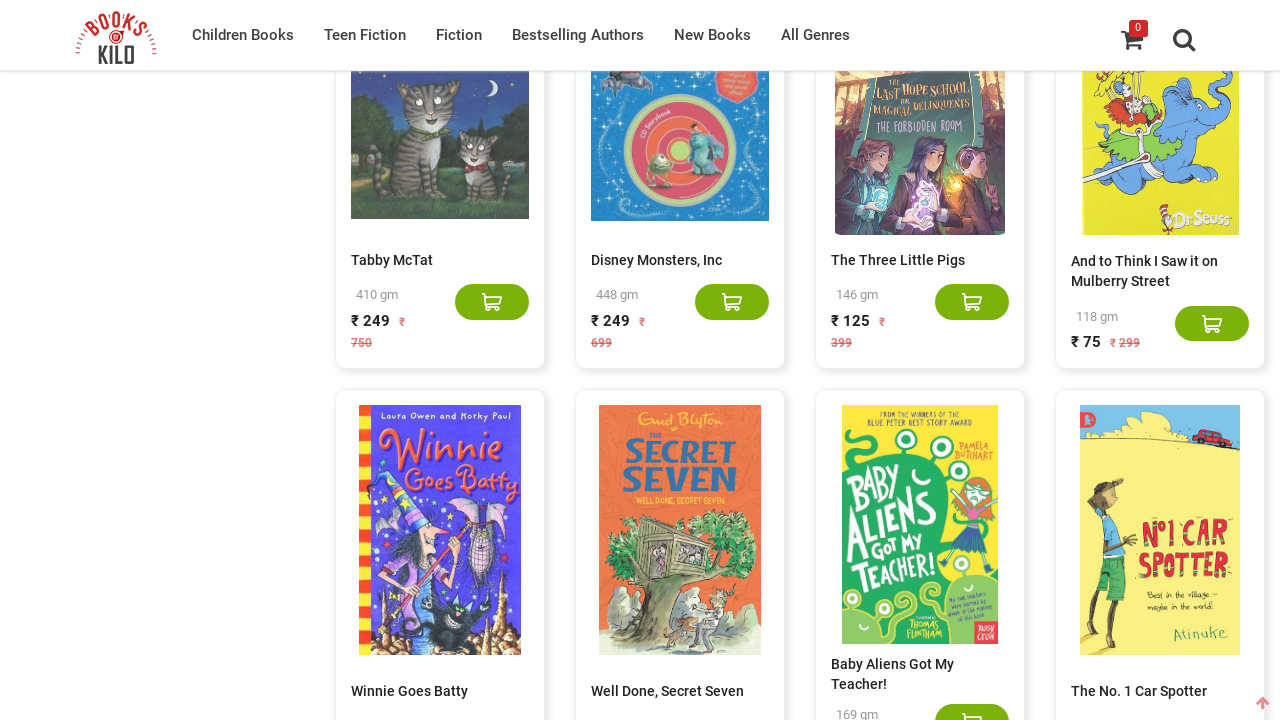

Counted 120 book elements on the page
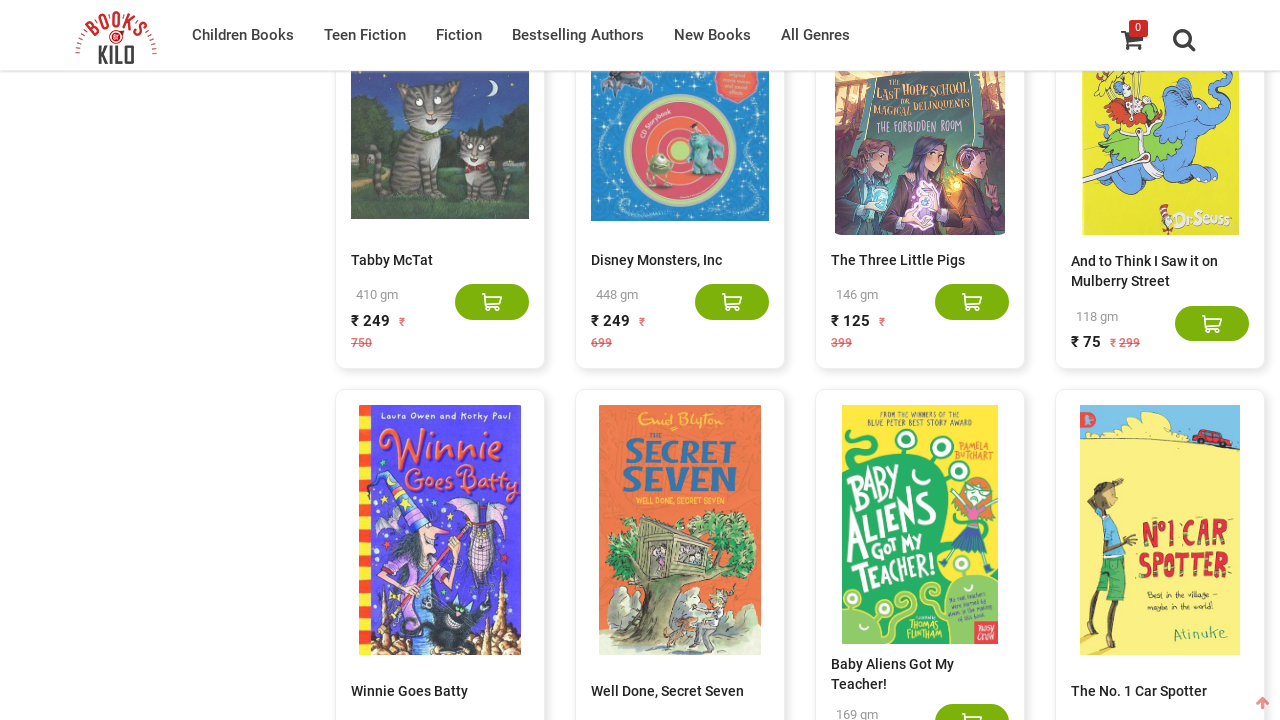

Pressed End key to scroll to bottom of page
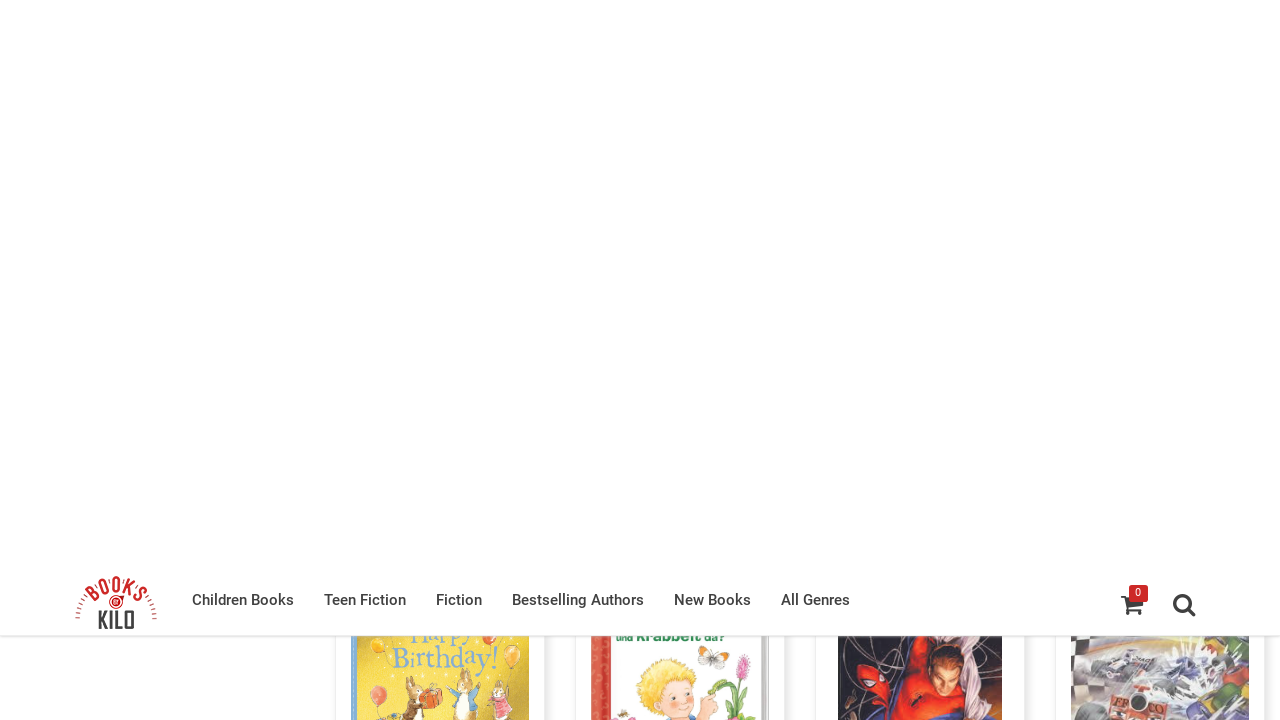

Waited 3 seconds for new books to load
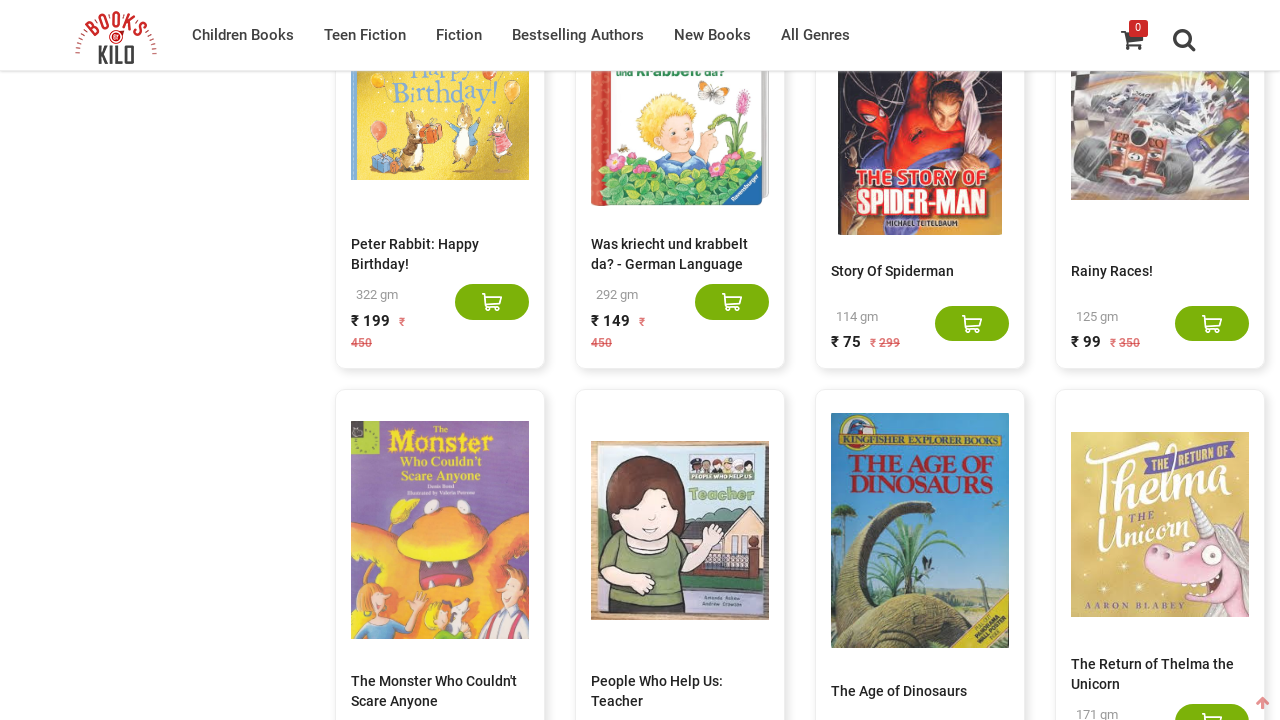

Counted 140 book elements on the page
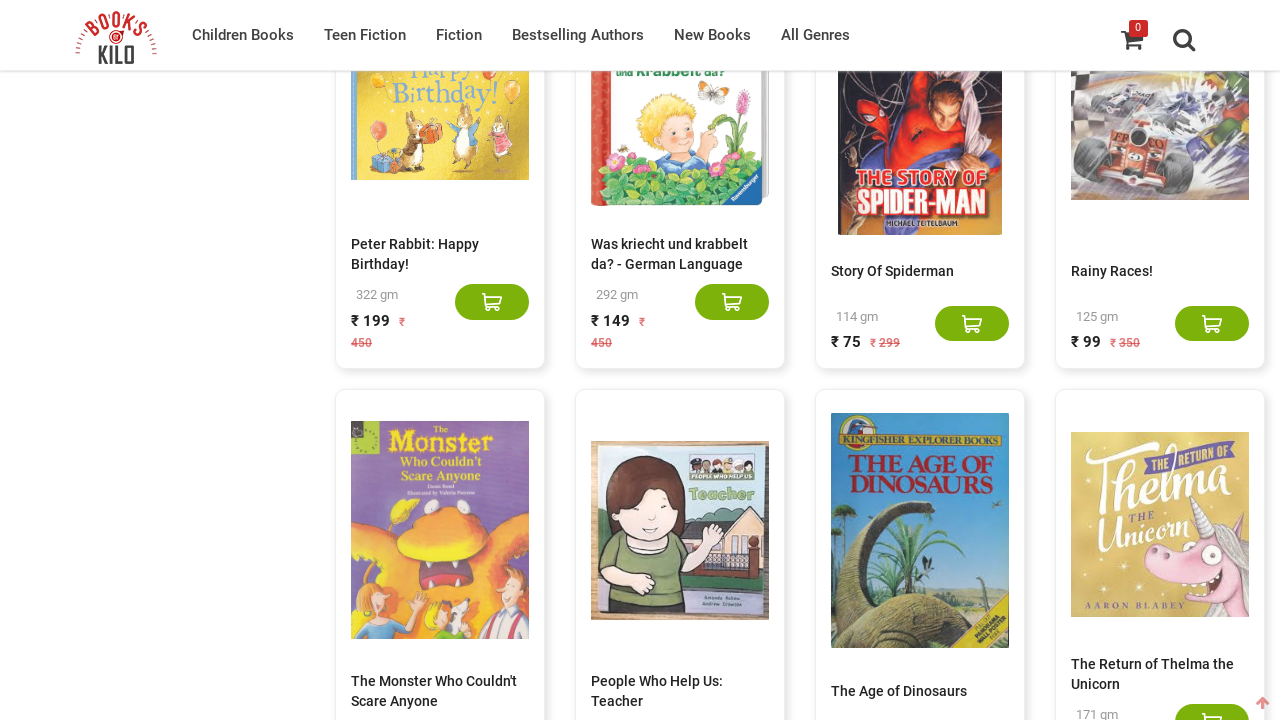

Pressed End key to scroll to bottom of page
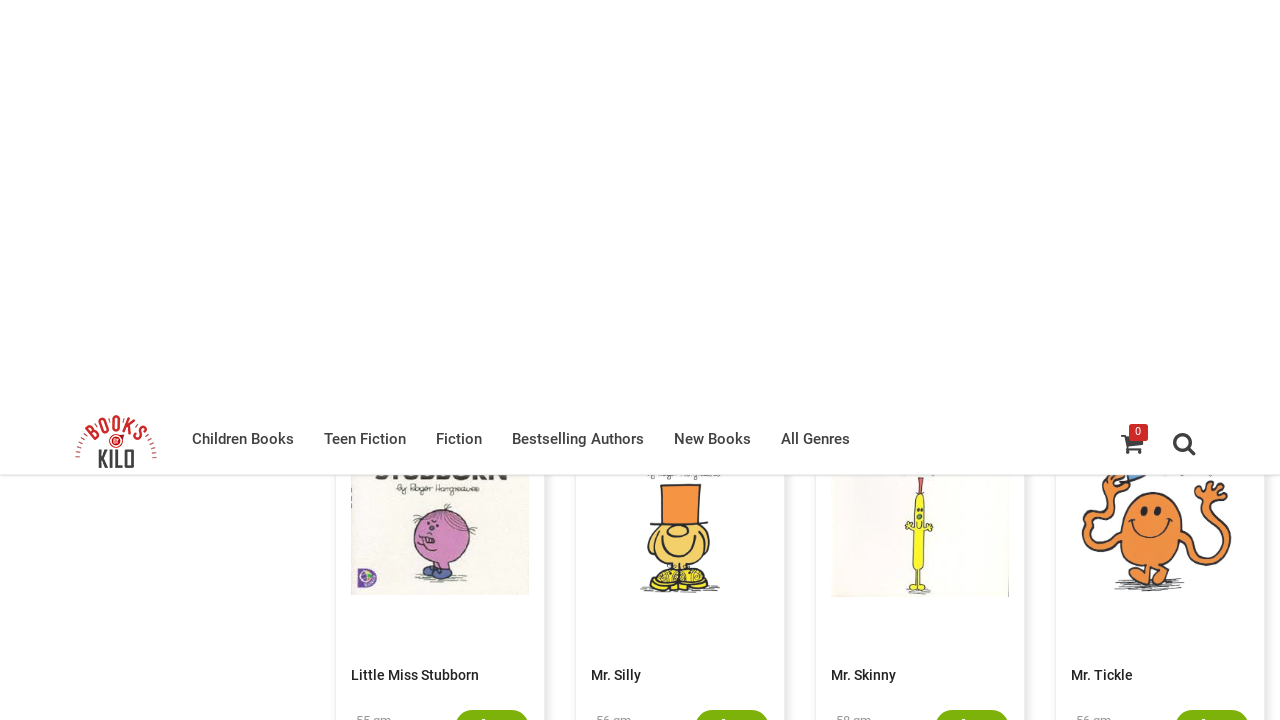

Waited 3 seconds for new books to load
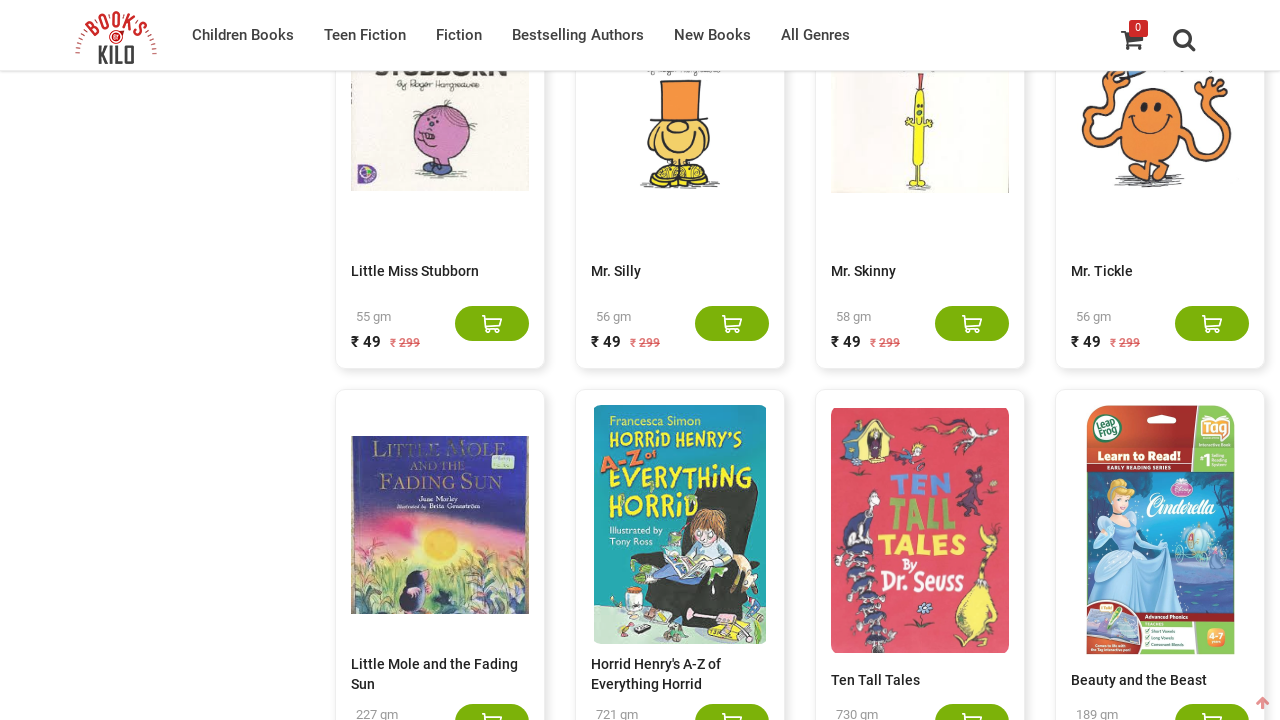

Counted 160 book elements on the page
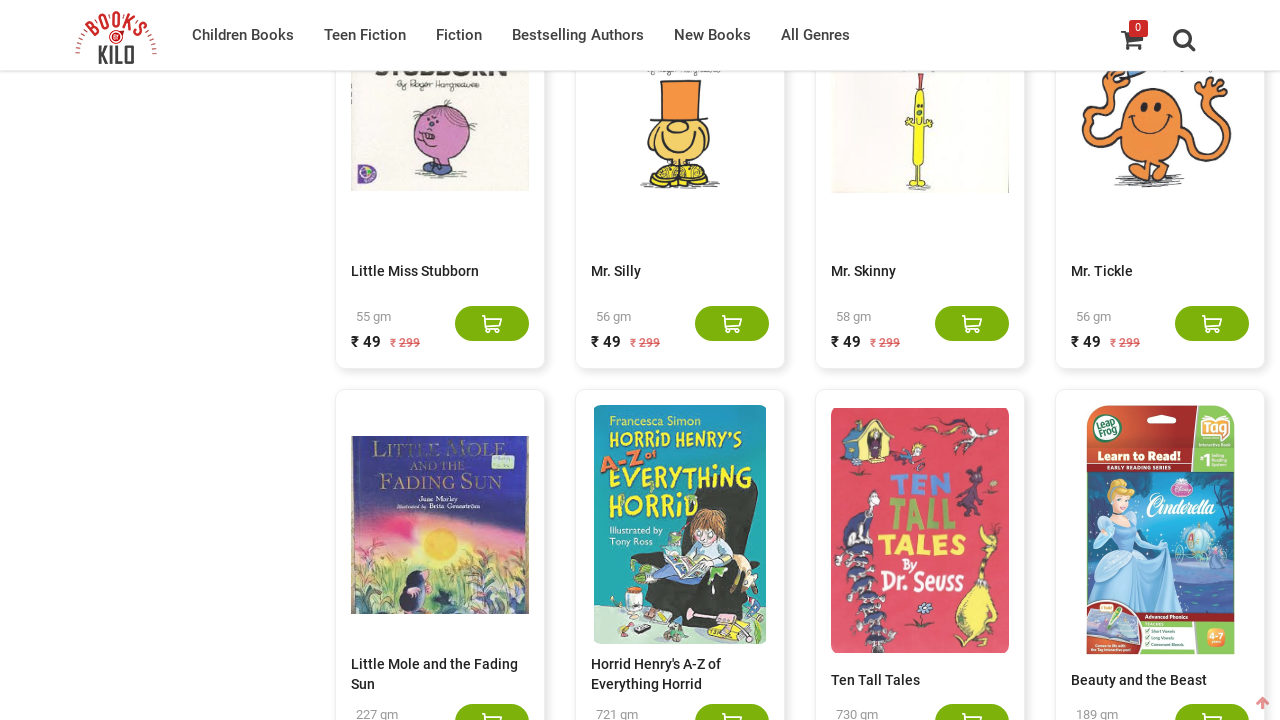

Pressed End key to scroll to bottom of page
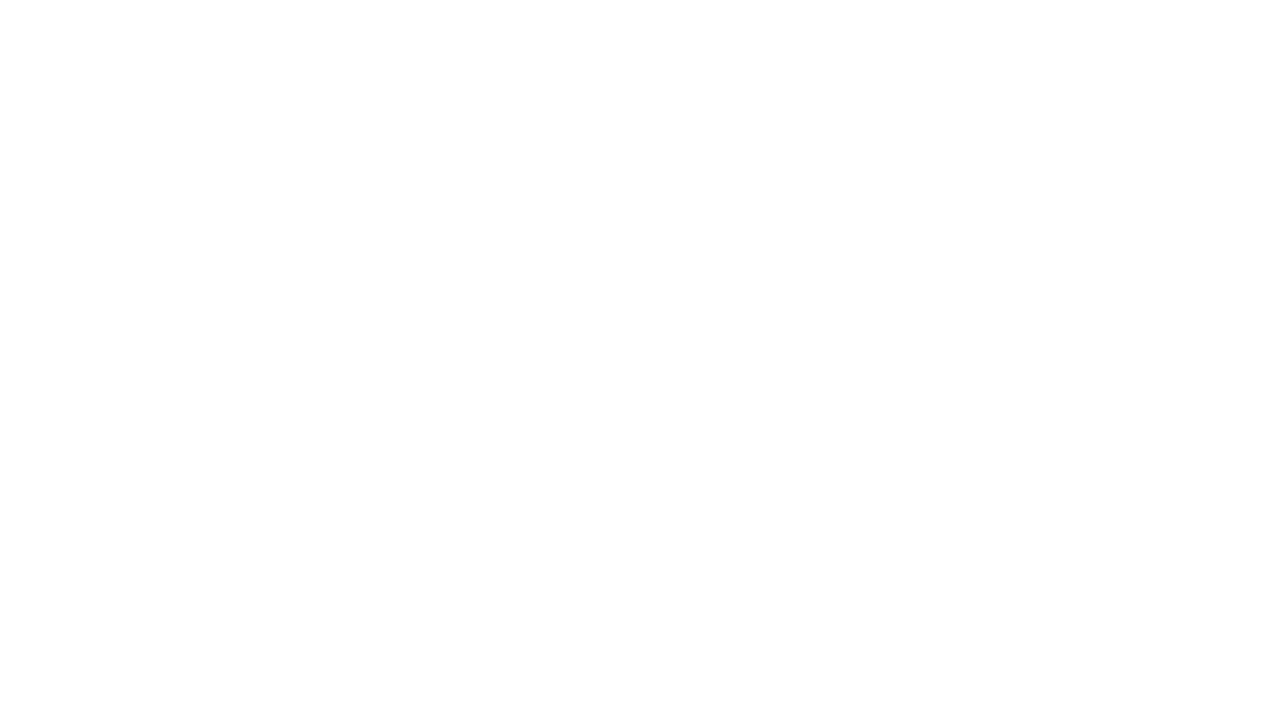

Waited 3 seconds for new books to load
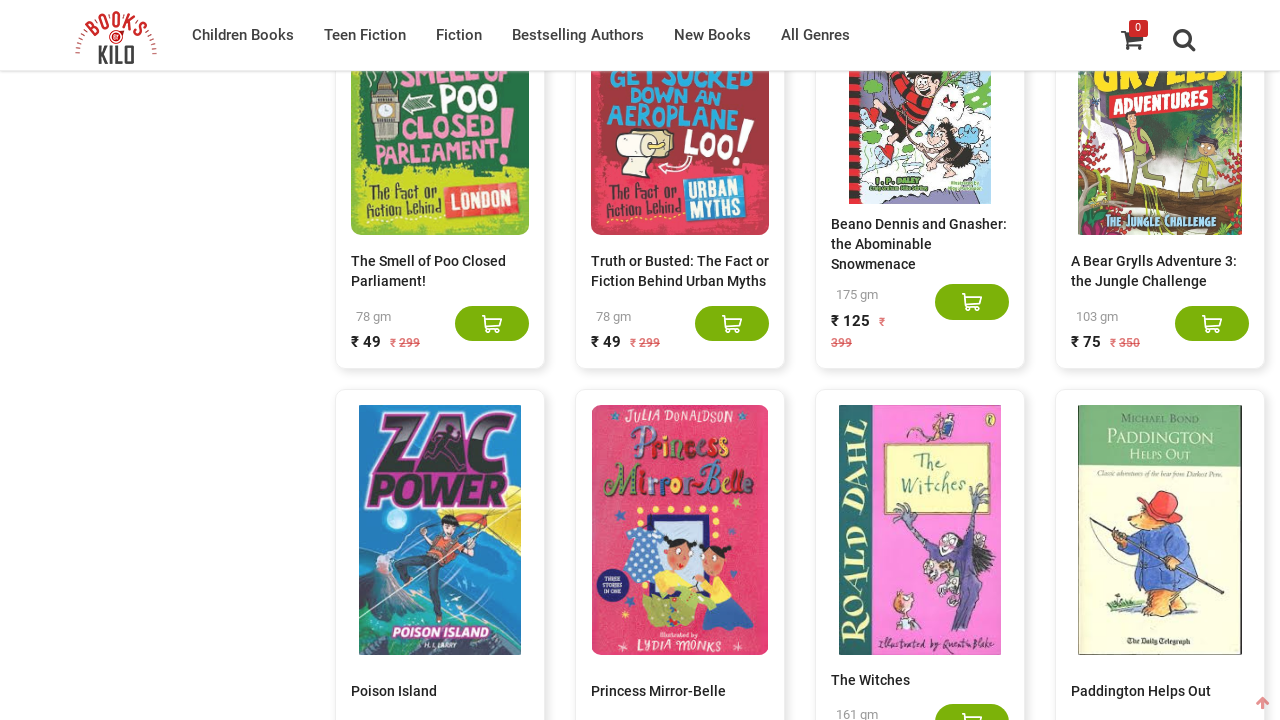

Counted 180 book elements on the page
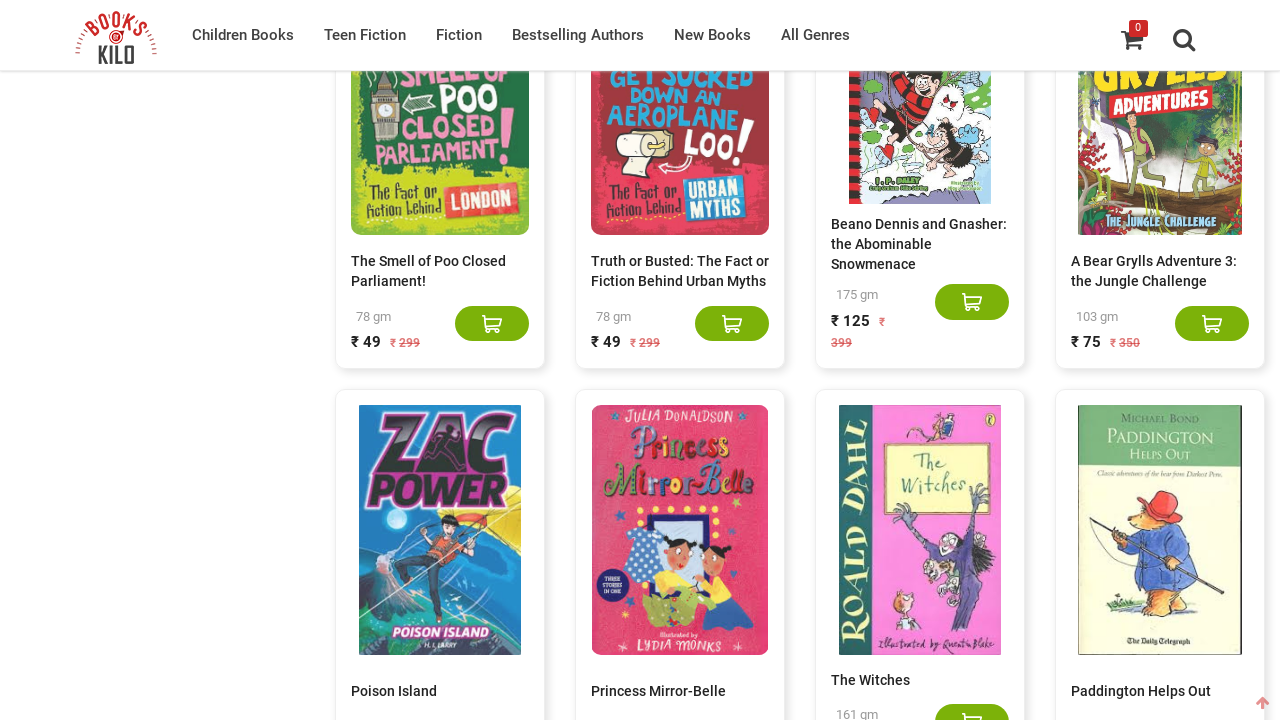

Pressed End key to scroll to bottom of page
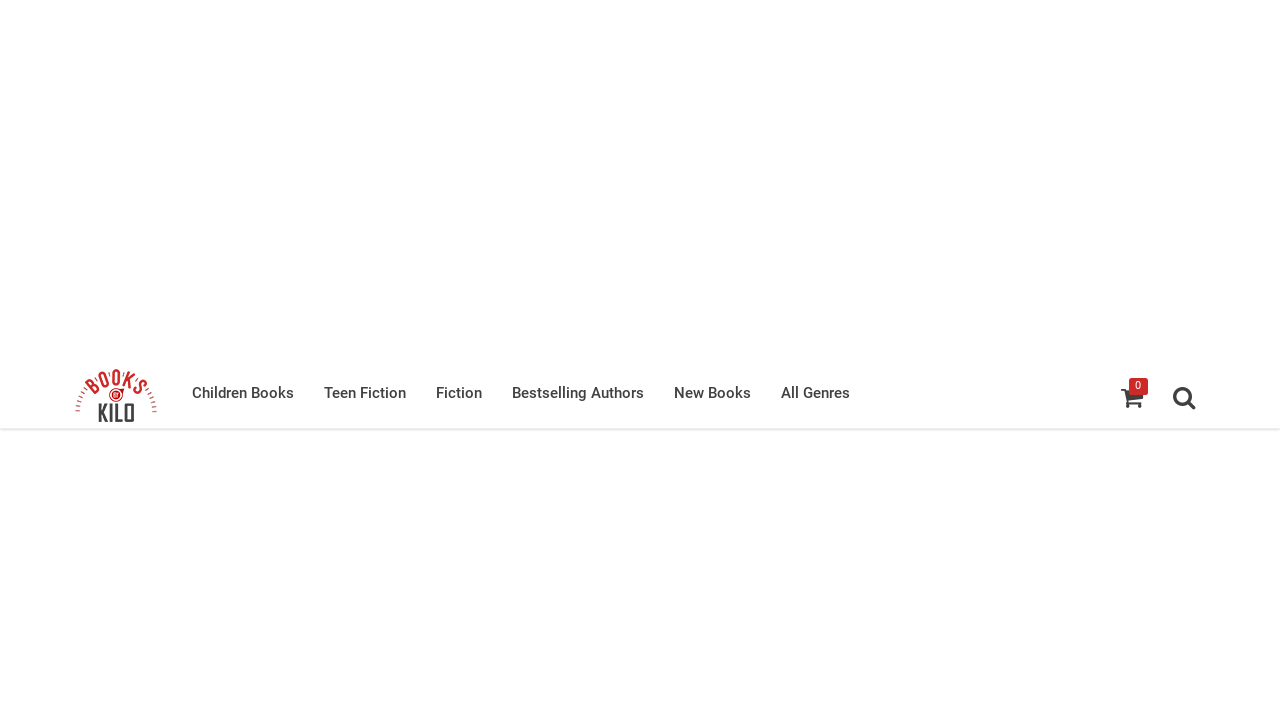

Waited 3 seconds for new books to load
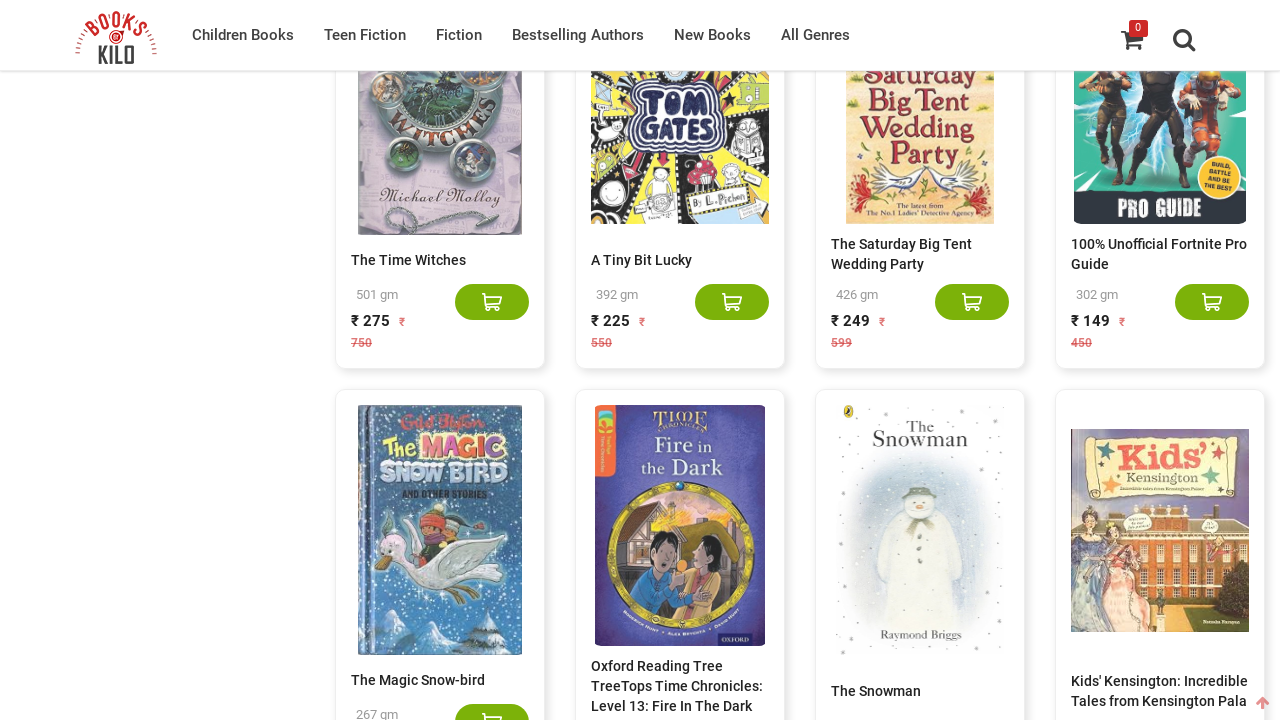

Counted 200 book elements on the page
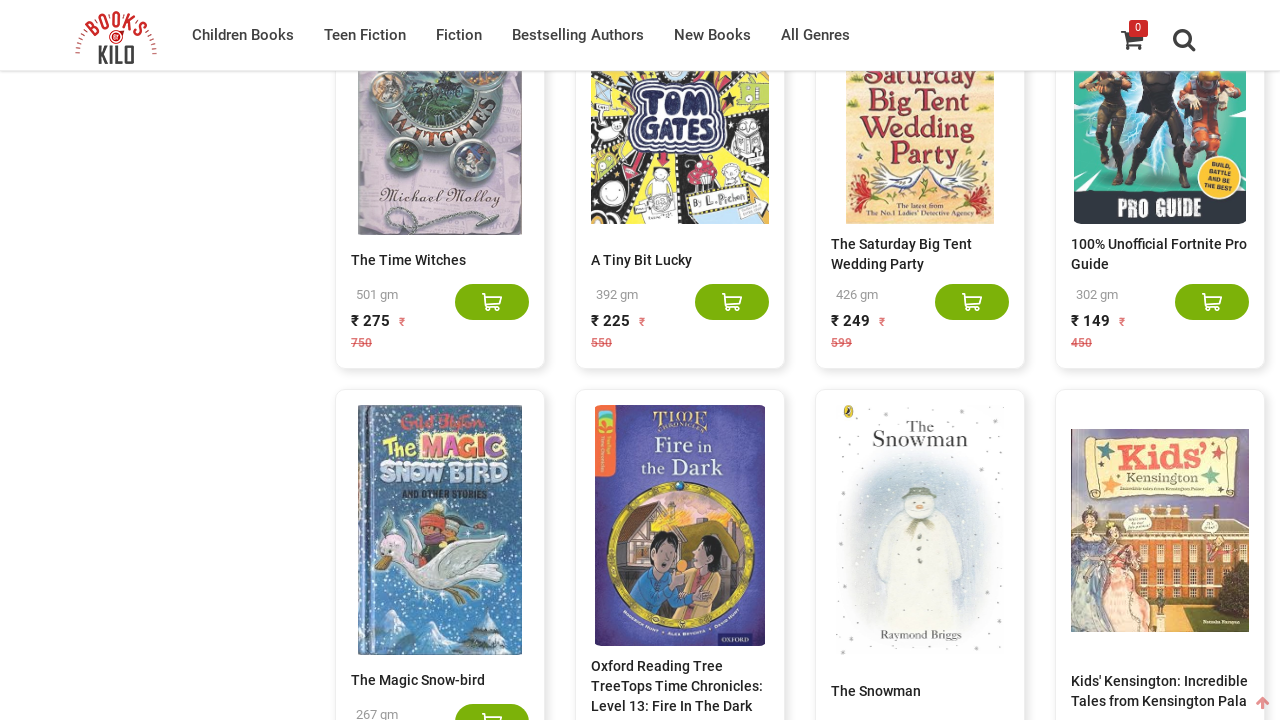

Pressed End key to scroll to bottom of page
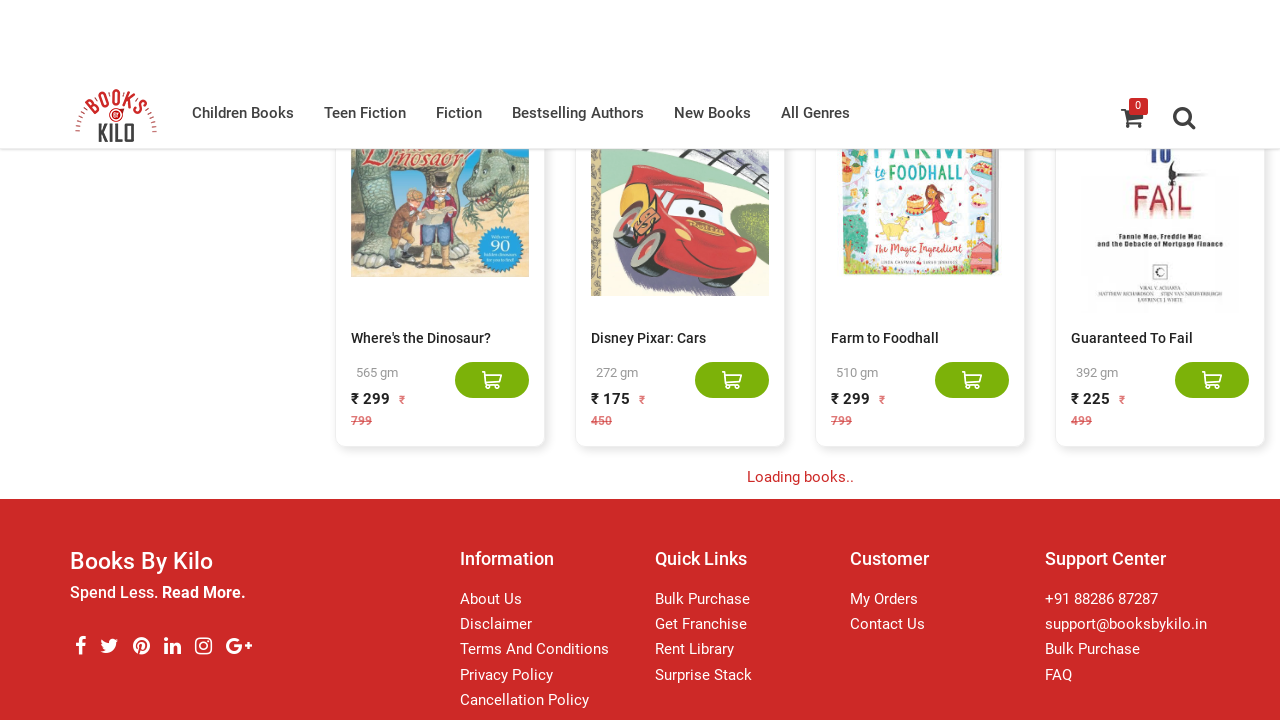

Waited 3 seconds for new books to load
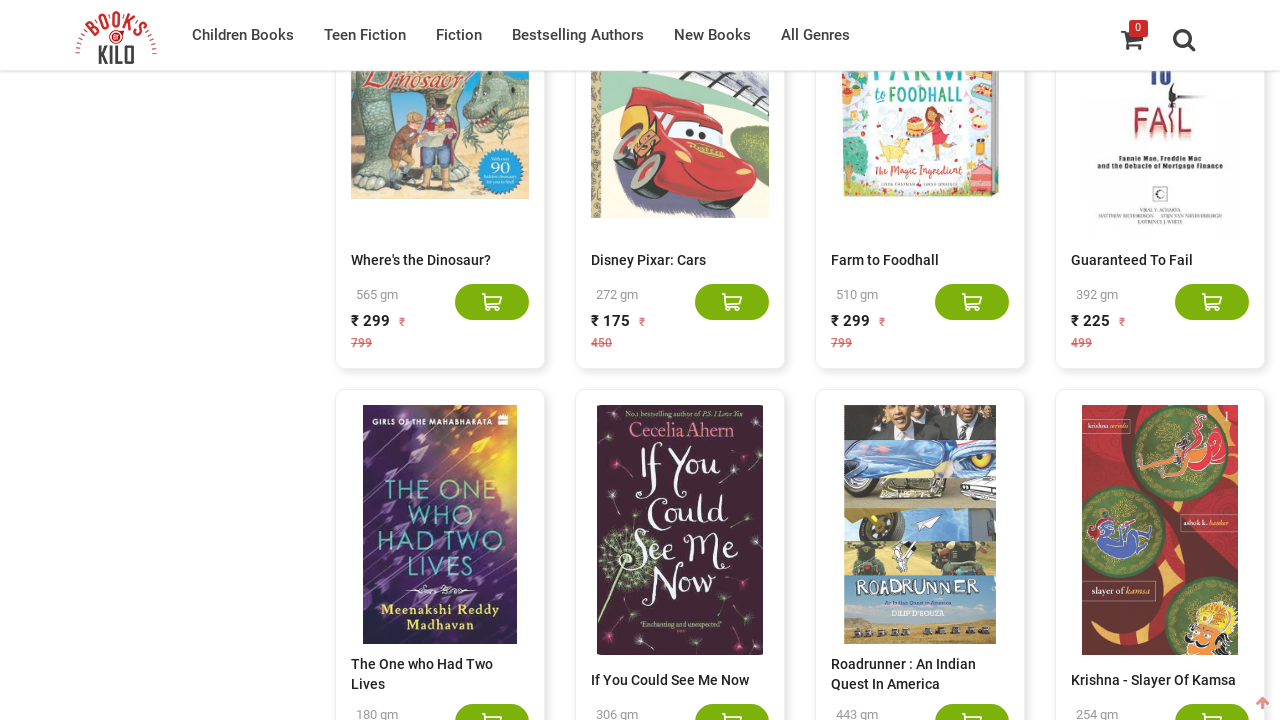

Counted 220 book elements on the page
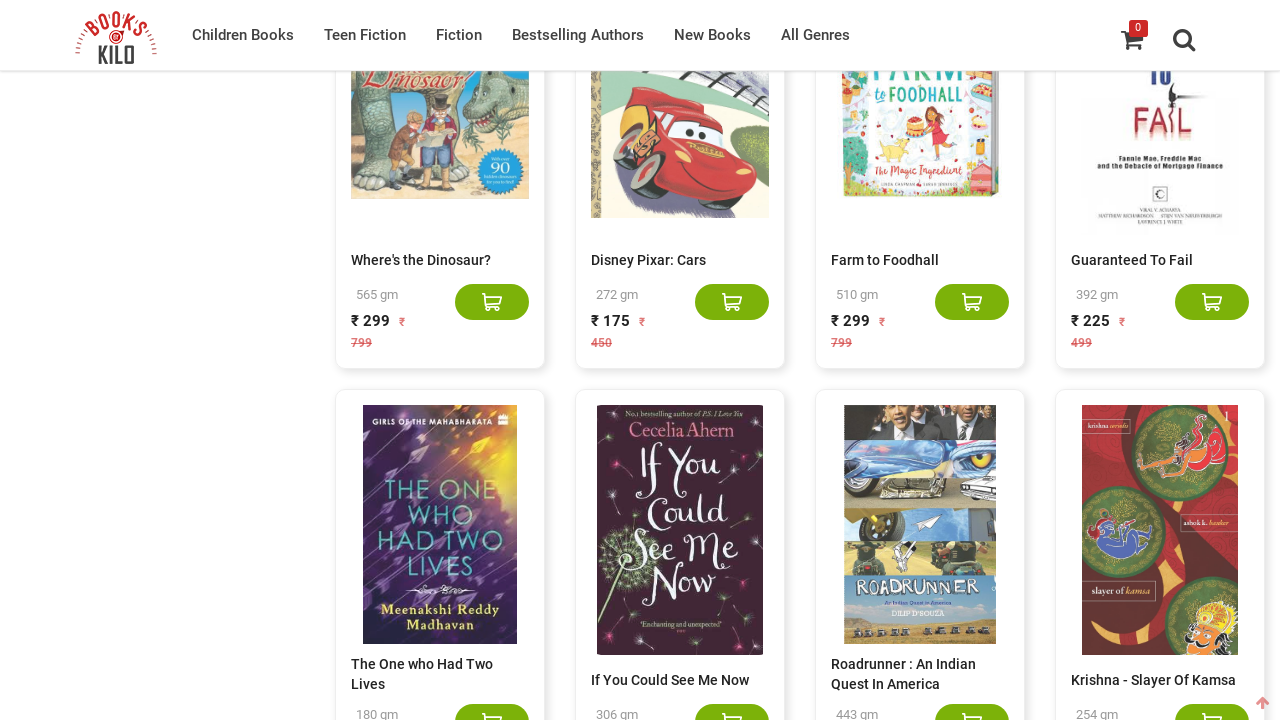

Pressed End key to scroll to bottom of page
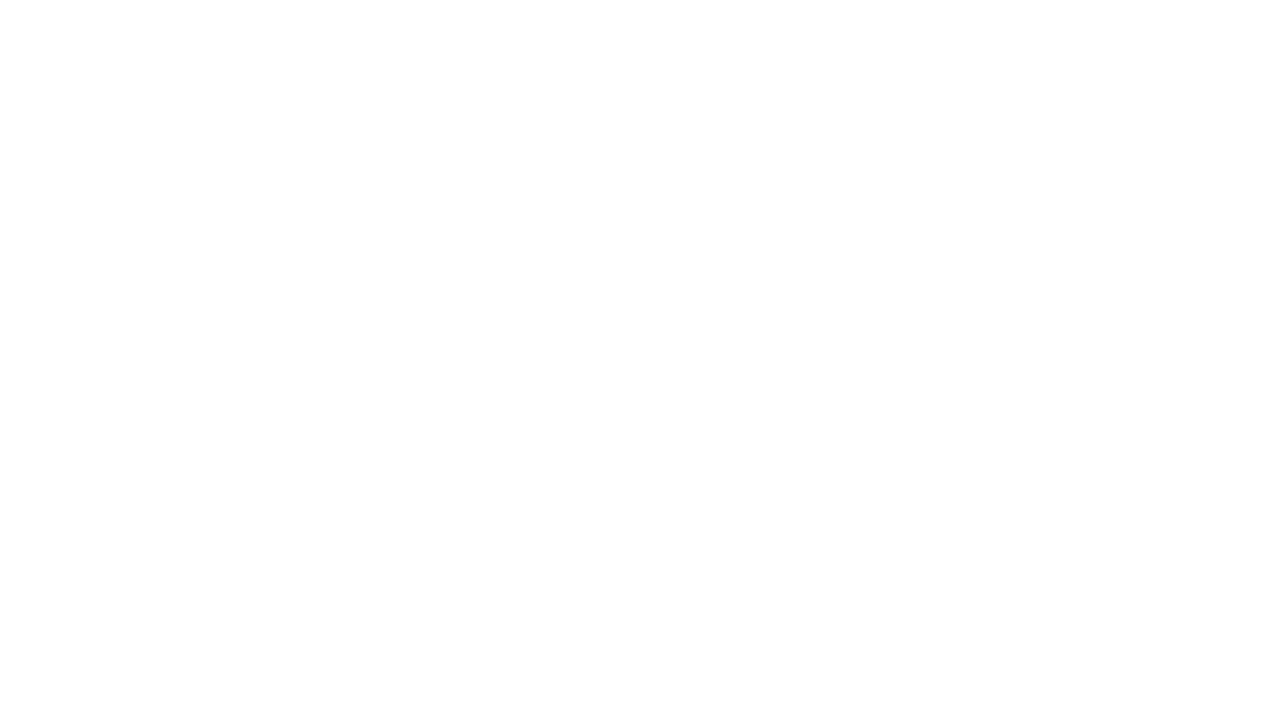

Waited 3 seconds for new books to load
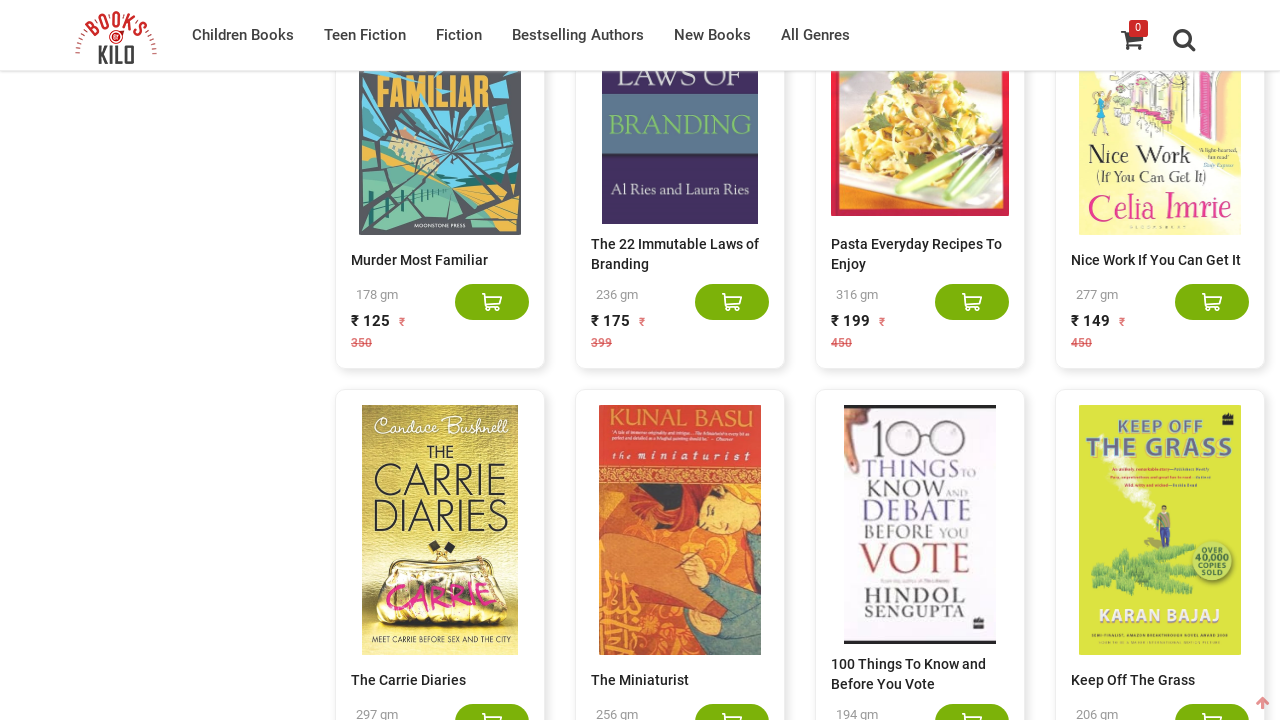

Counted 240 book elements on the page
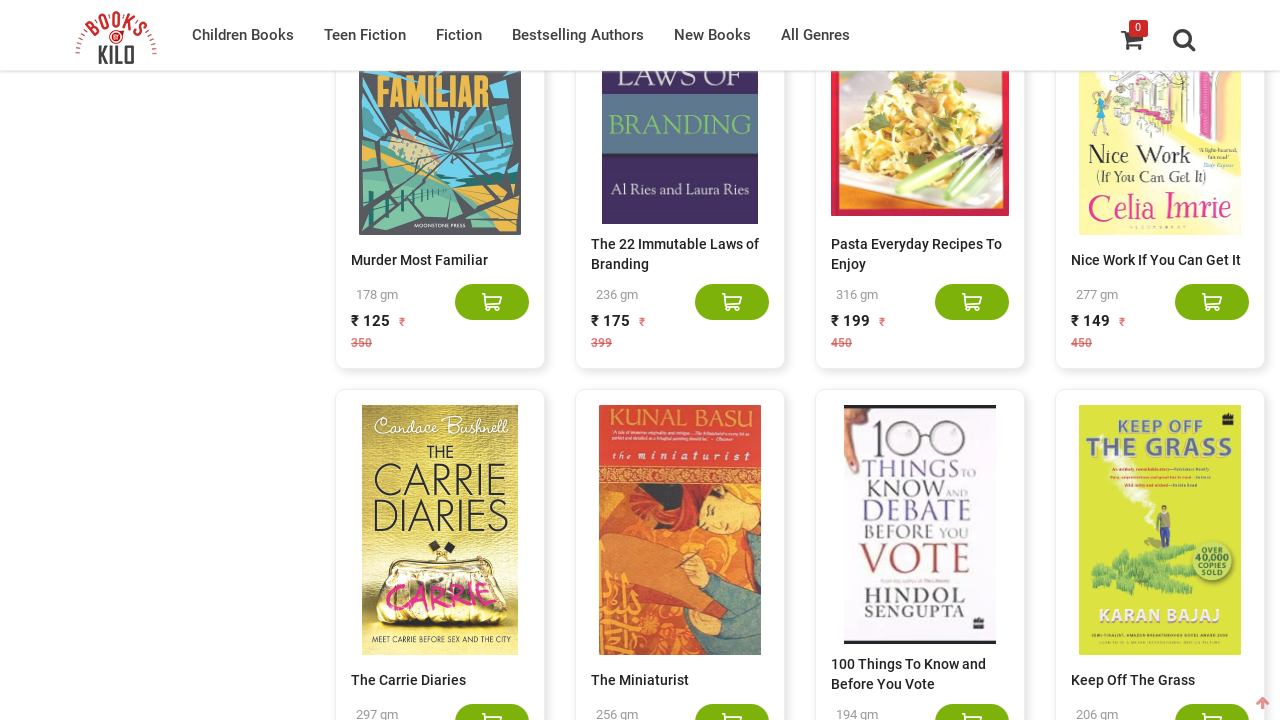

Pressed End key to scroll to bottom of page
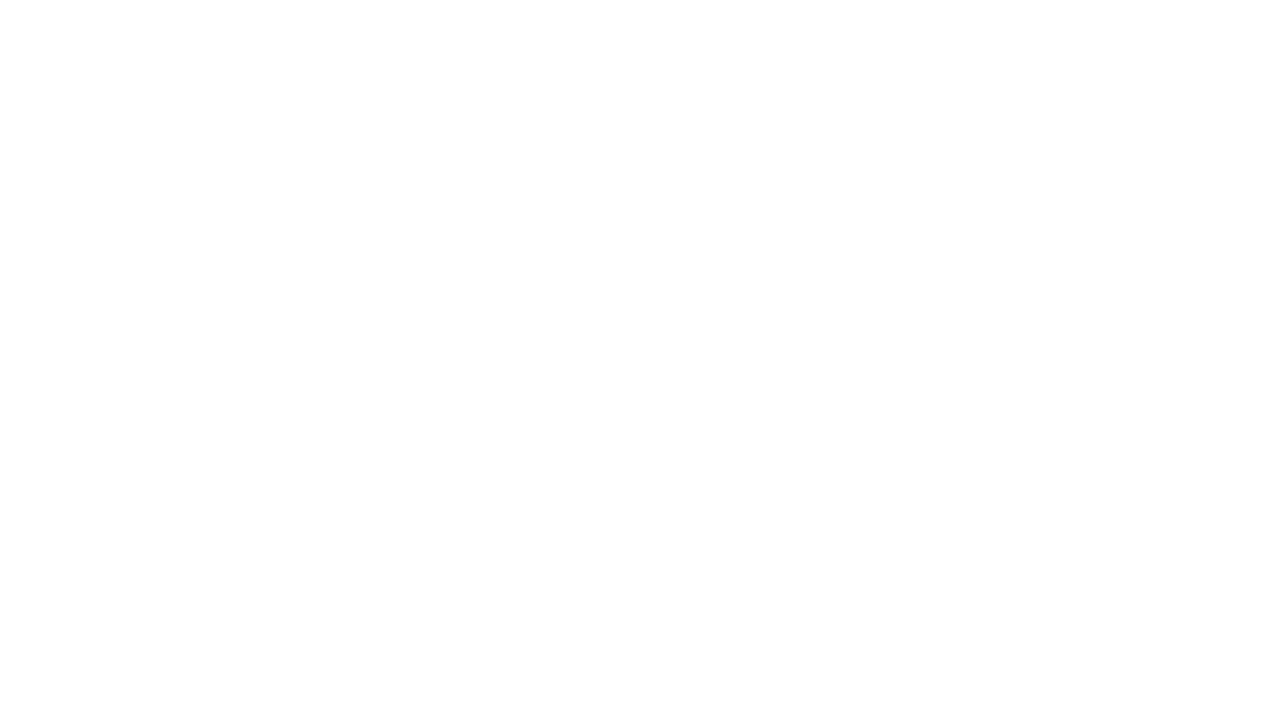

Waited 3 seconds for new books to load
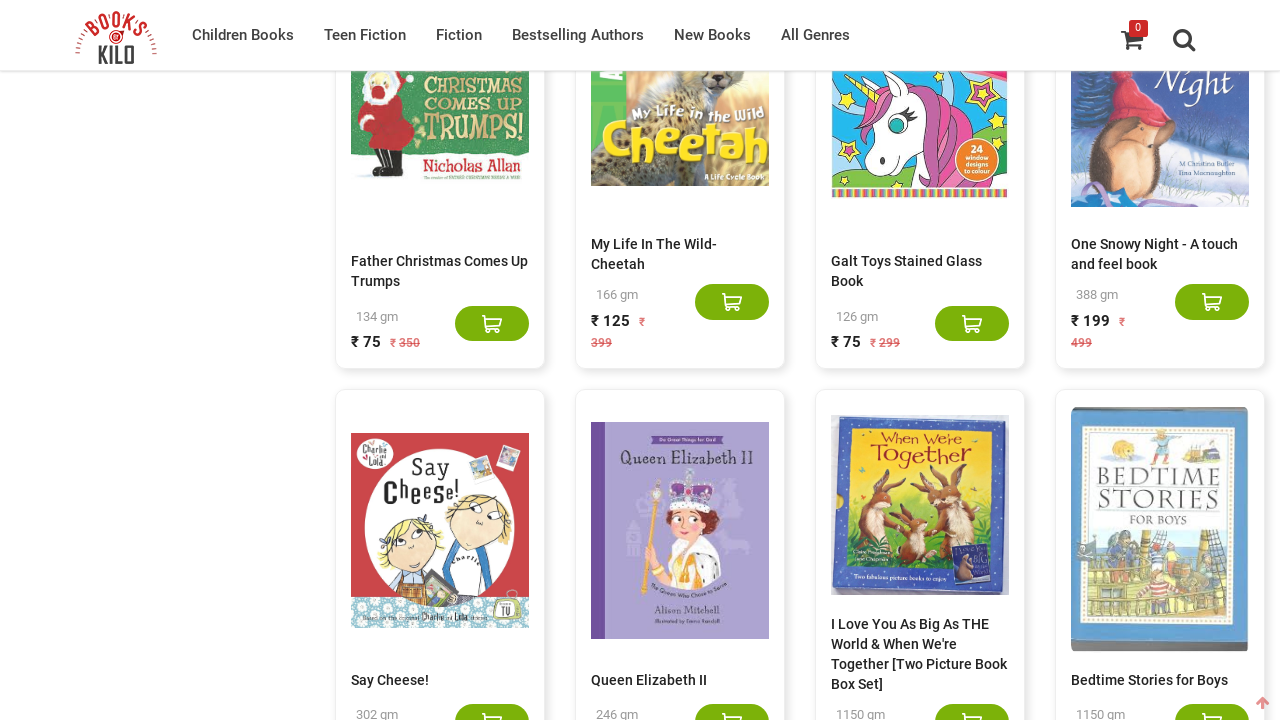

Counted 260 book elements on the page
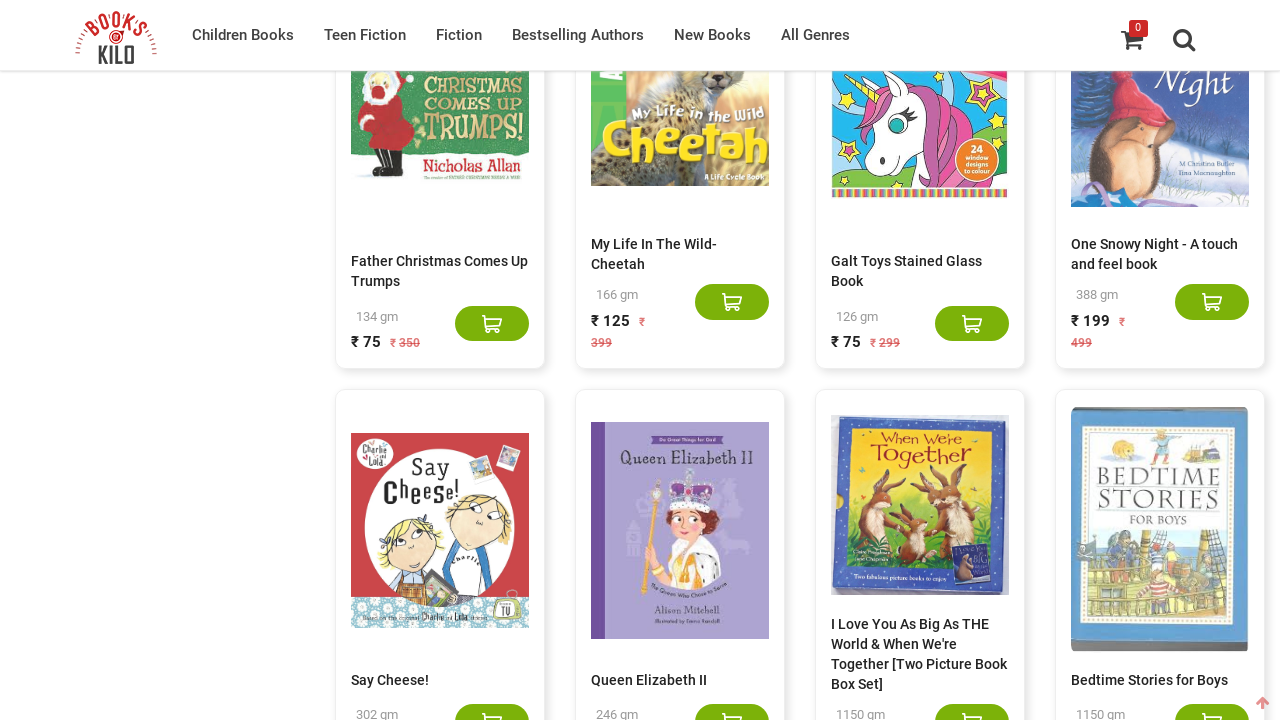

Pressed End key to scroll to bottom of page
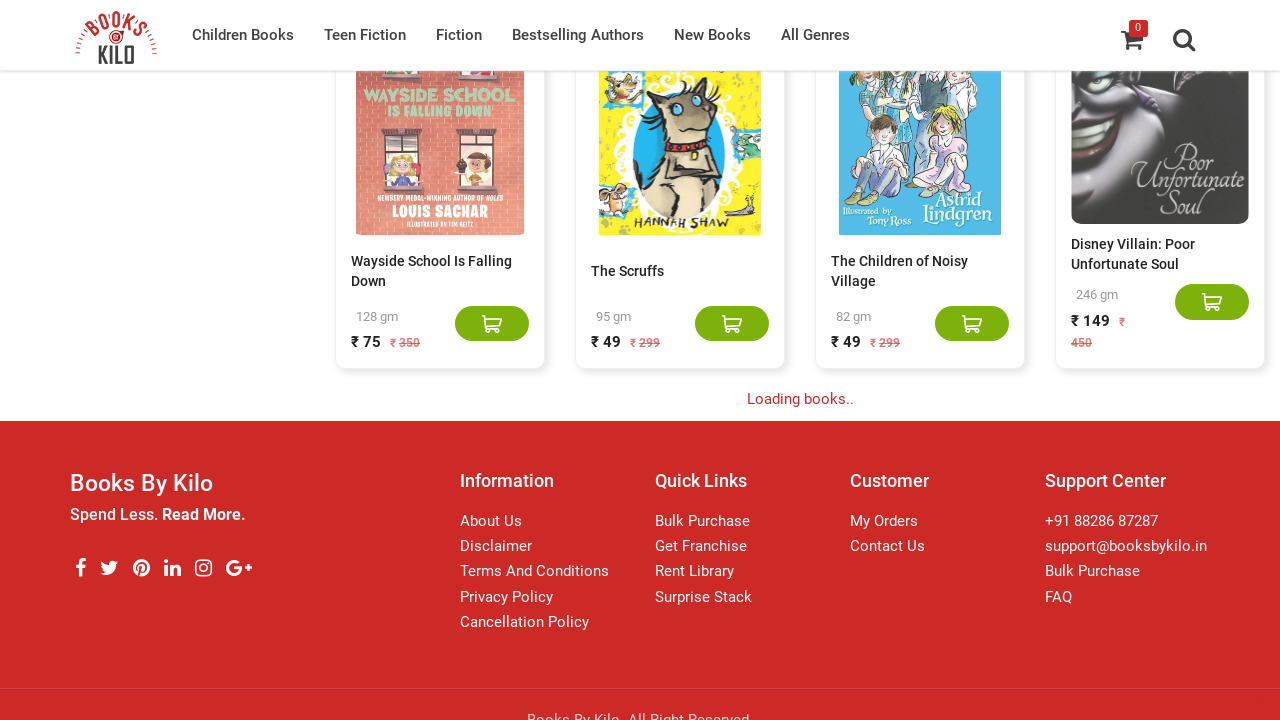

Waited 3 seconds for new books to load
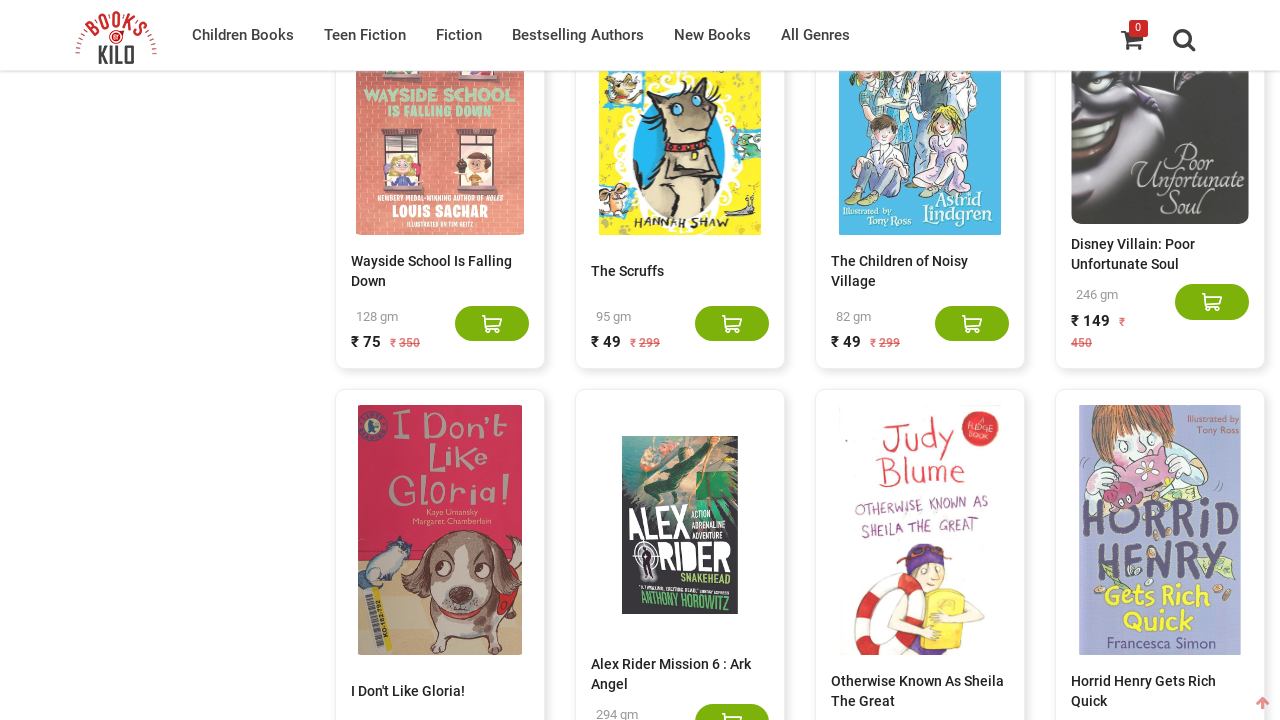

Counted 280 book elements on the page
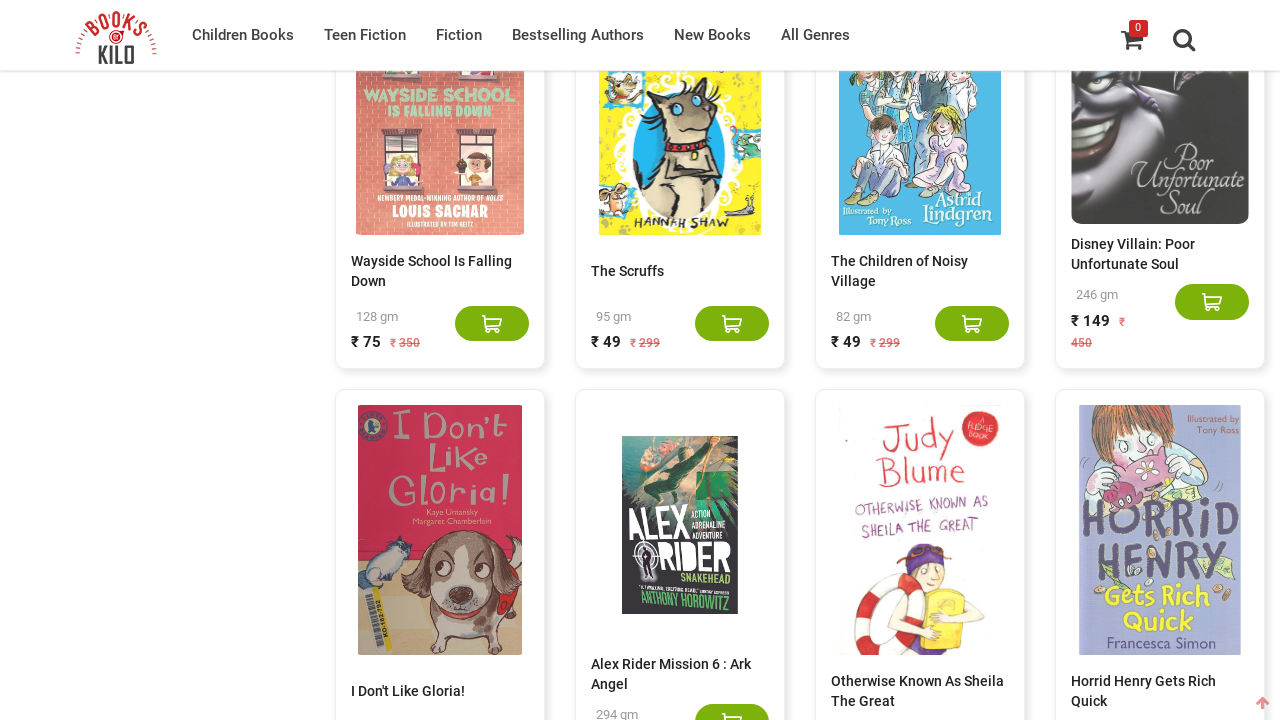

Pressed End key to scroll to bottom of page
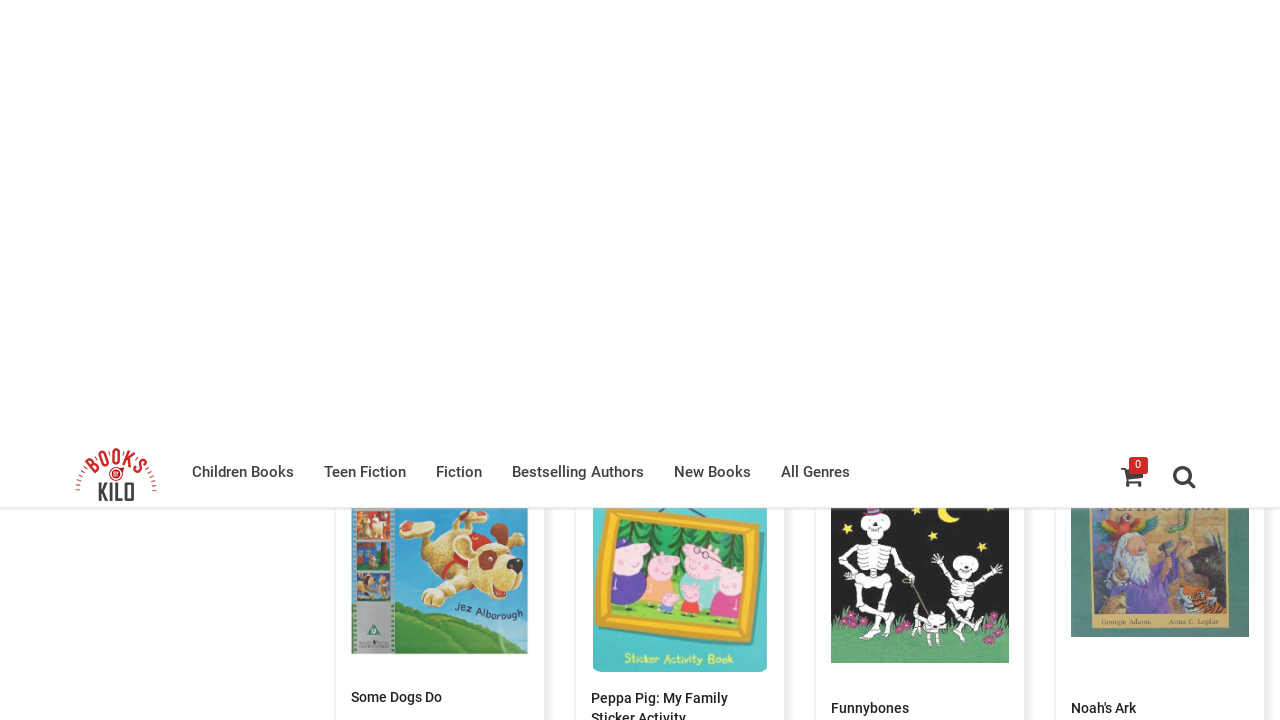

Waited 3 seconds for new books to load
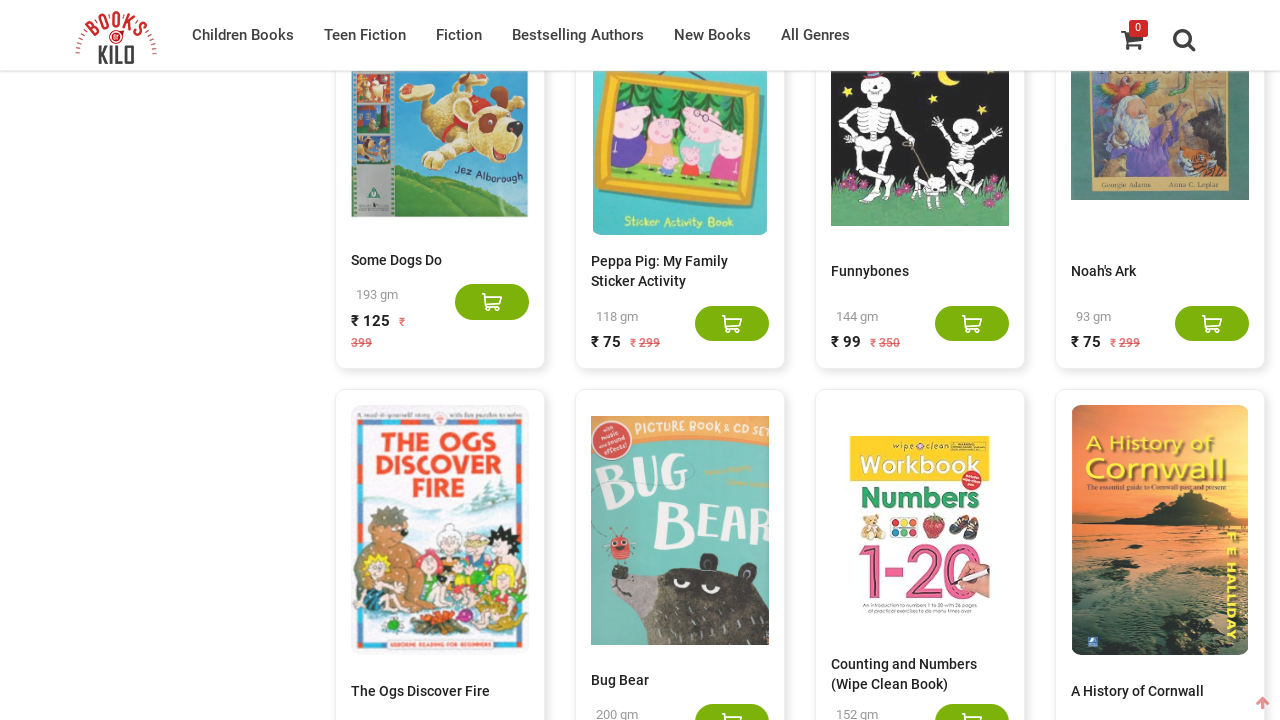

Counted 300 book elements on the page
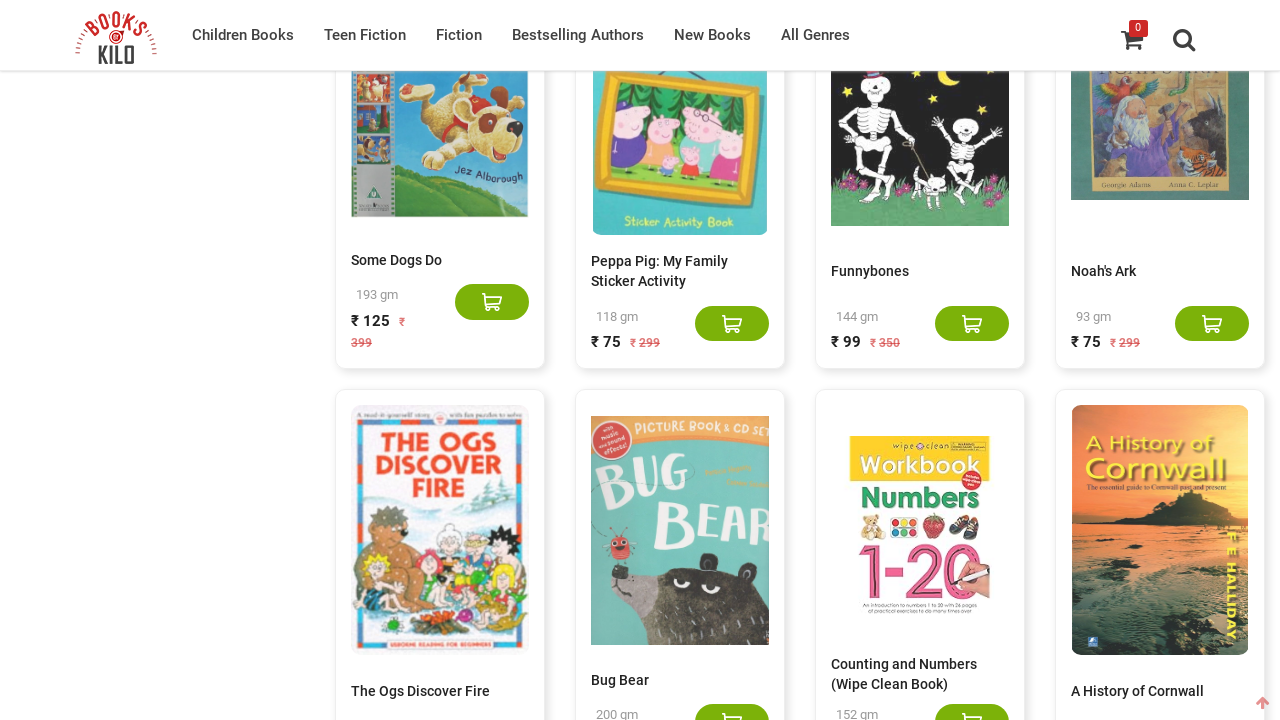

Pressed End key to scroll to bottom of page
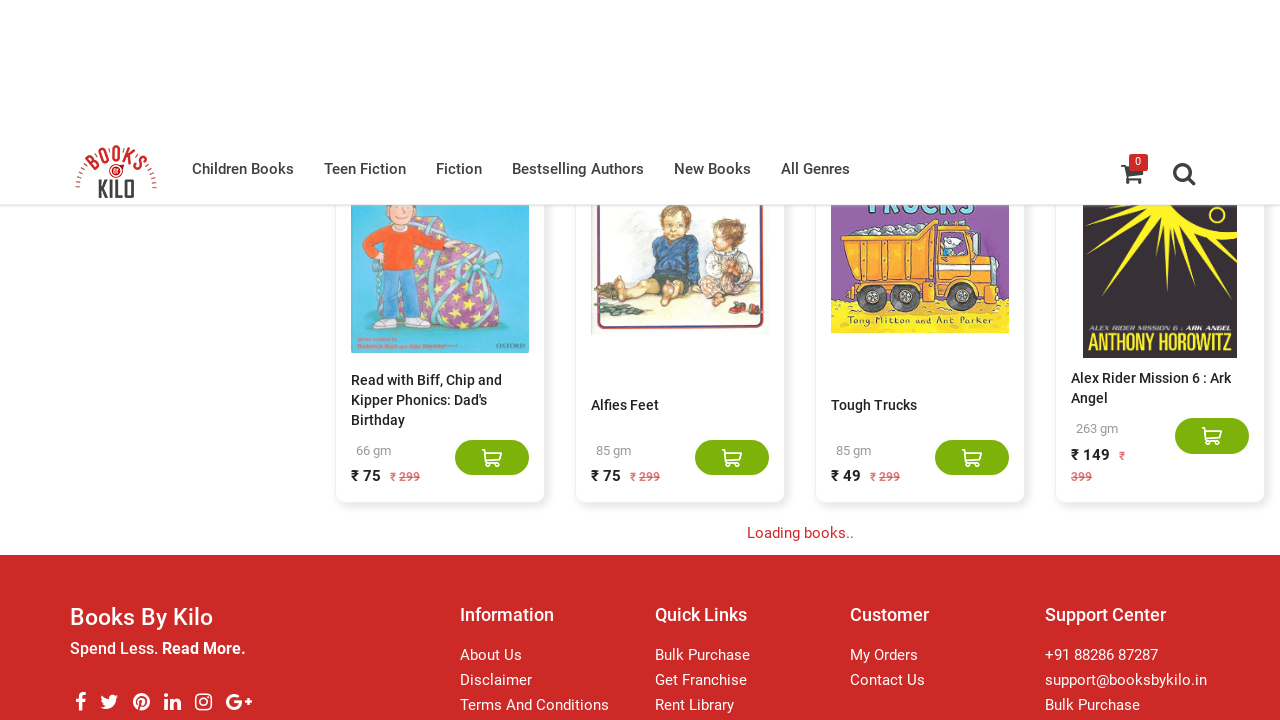

Waited 3 seconds for new books to load
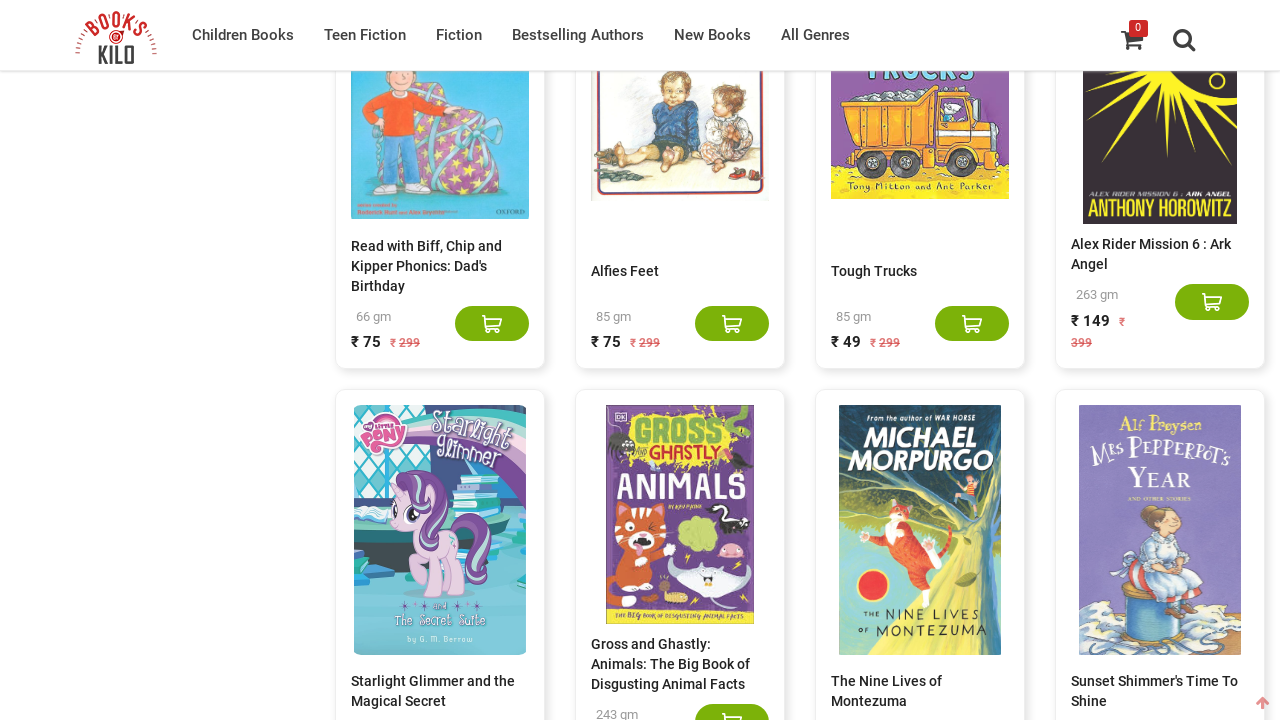

Counted 320 book elements on the page
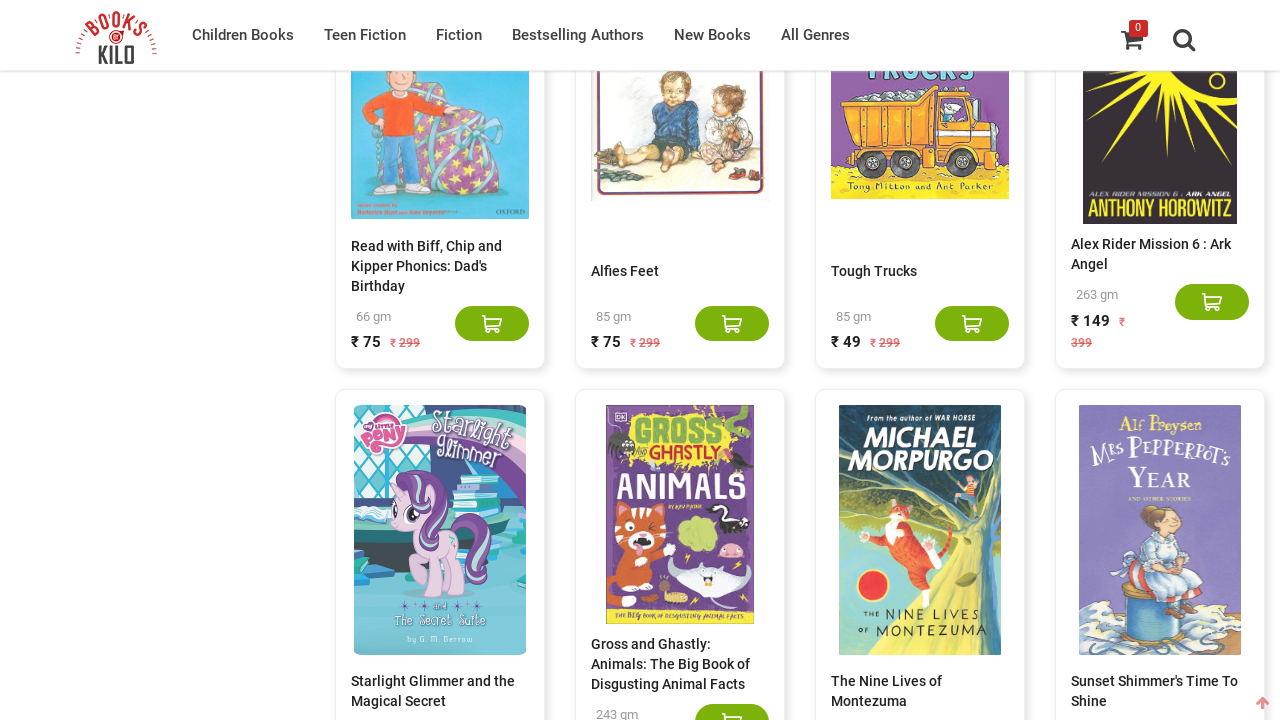

Pressed End key to scroll to bottom of page
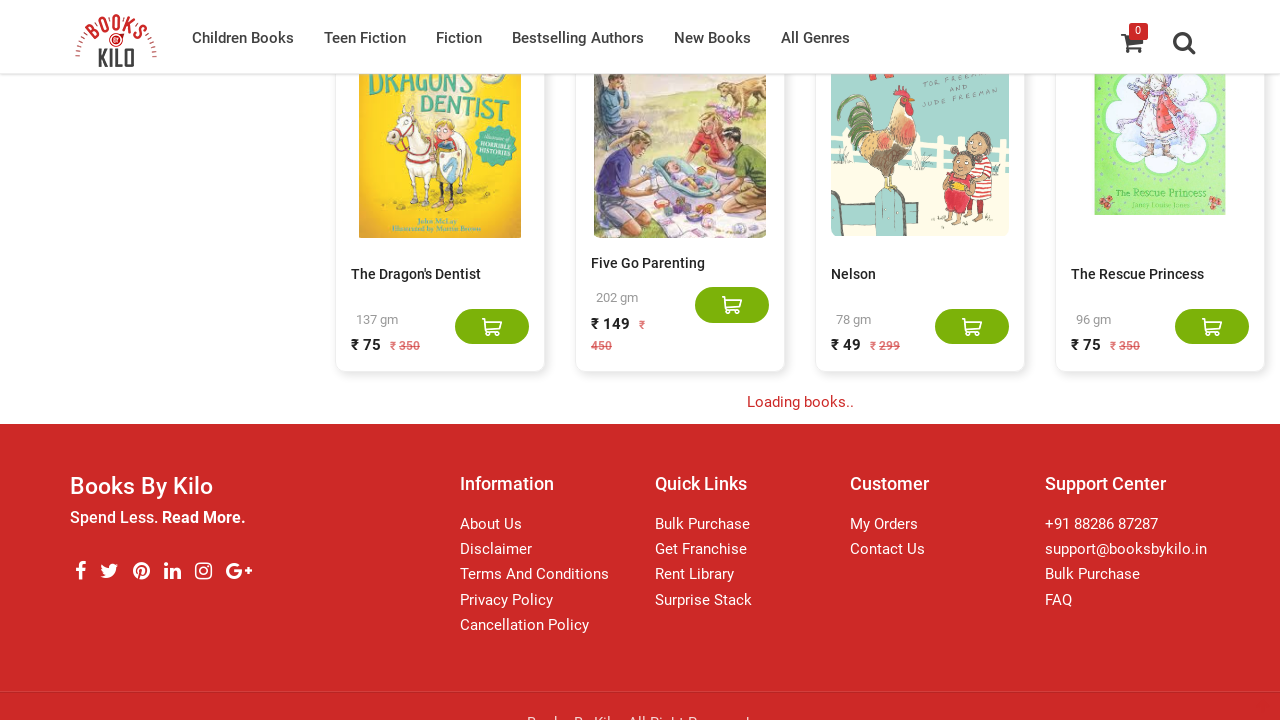

Waited 3 seconds for new books to load
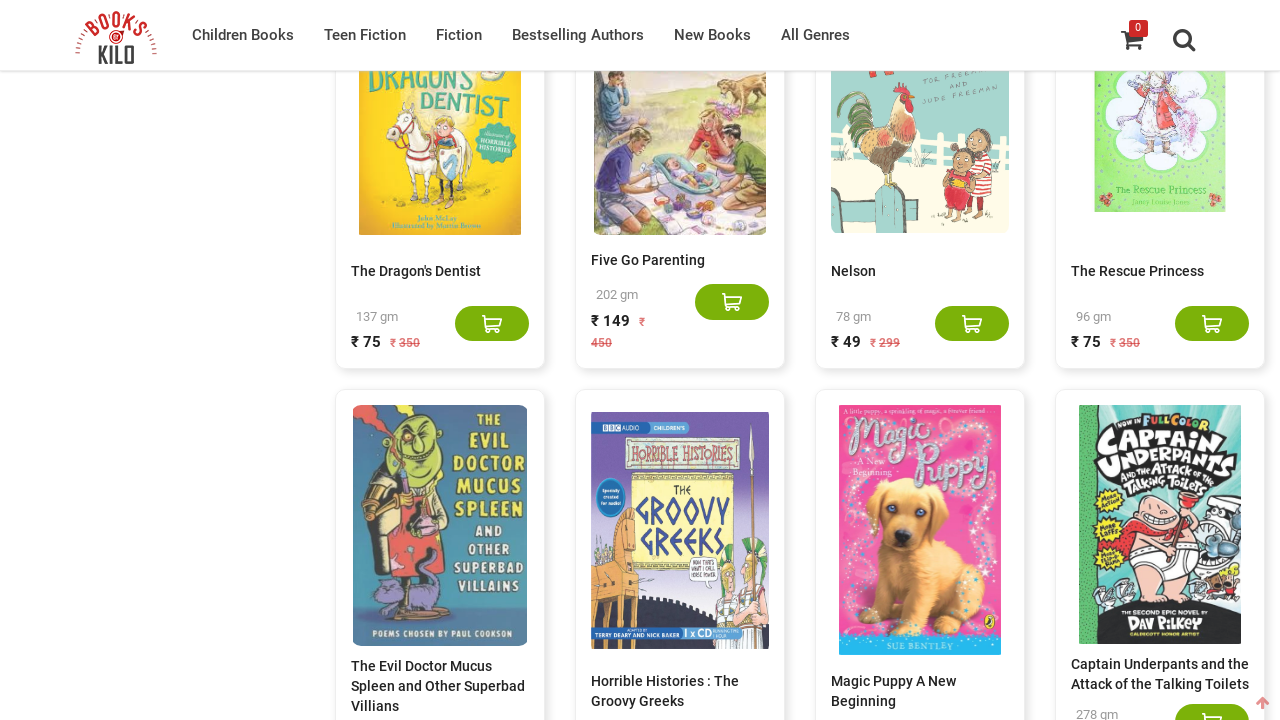

Counted 340 book elements on the page
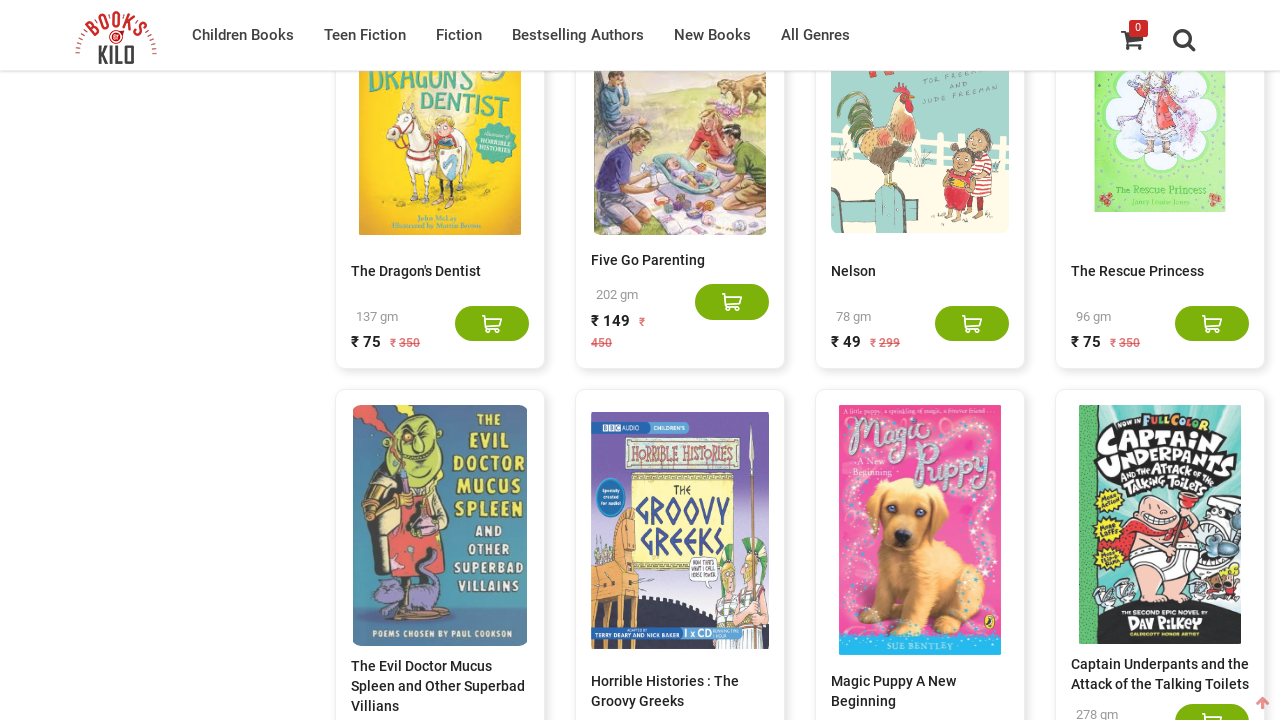

Pressed End key to scroll to bottom of page
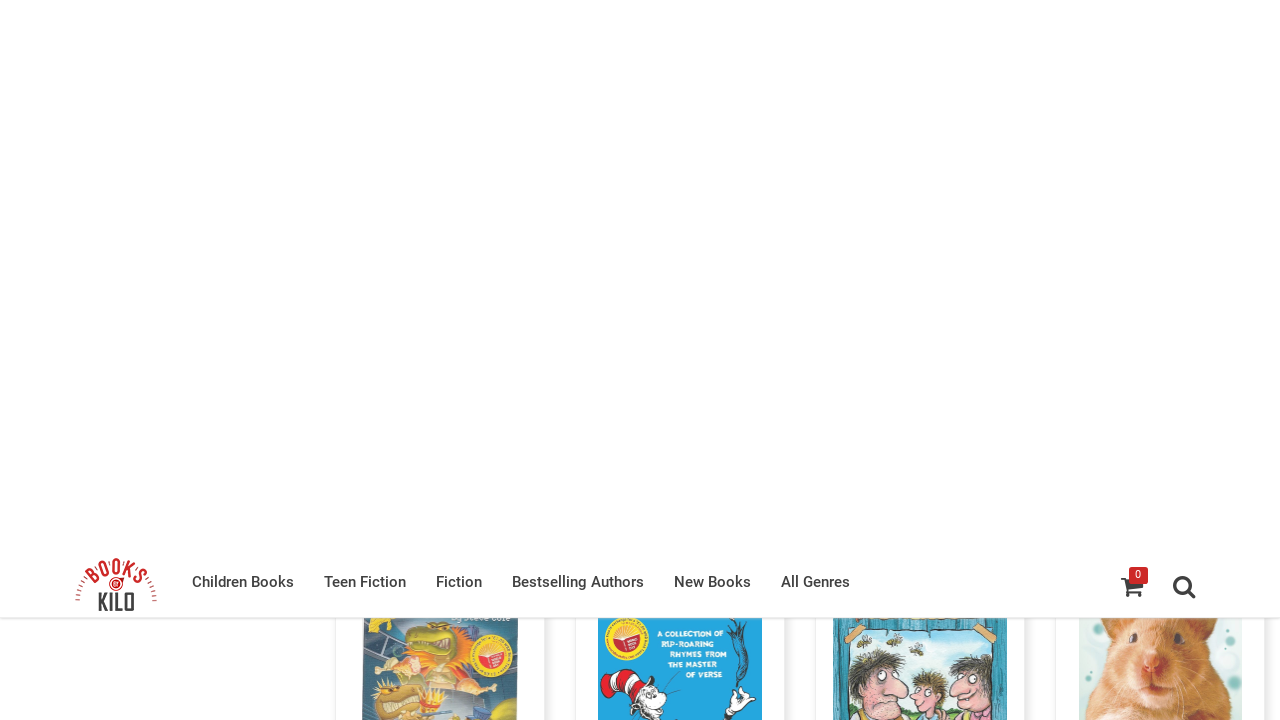

Waited 3 seconds for new books to load
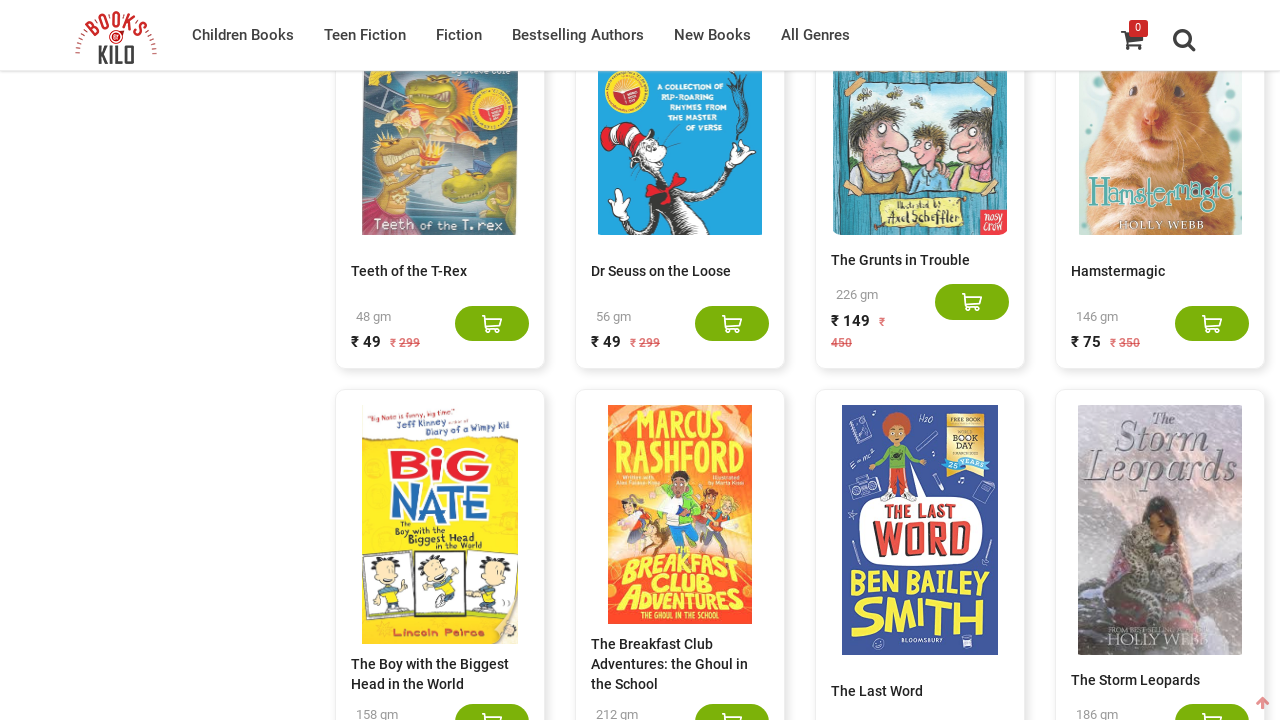

Counted 360 book elements on the page
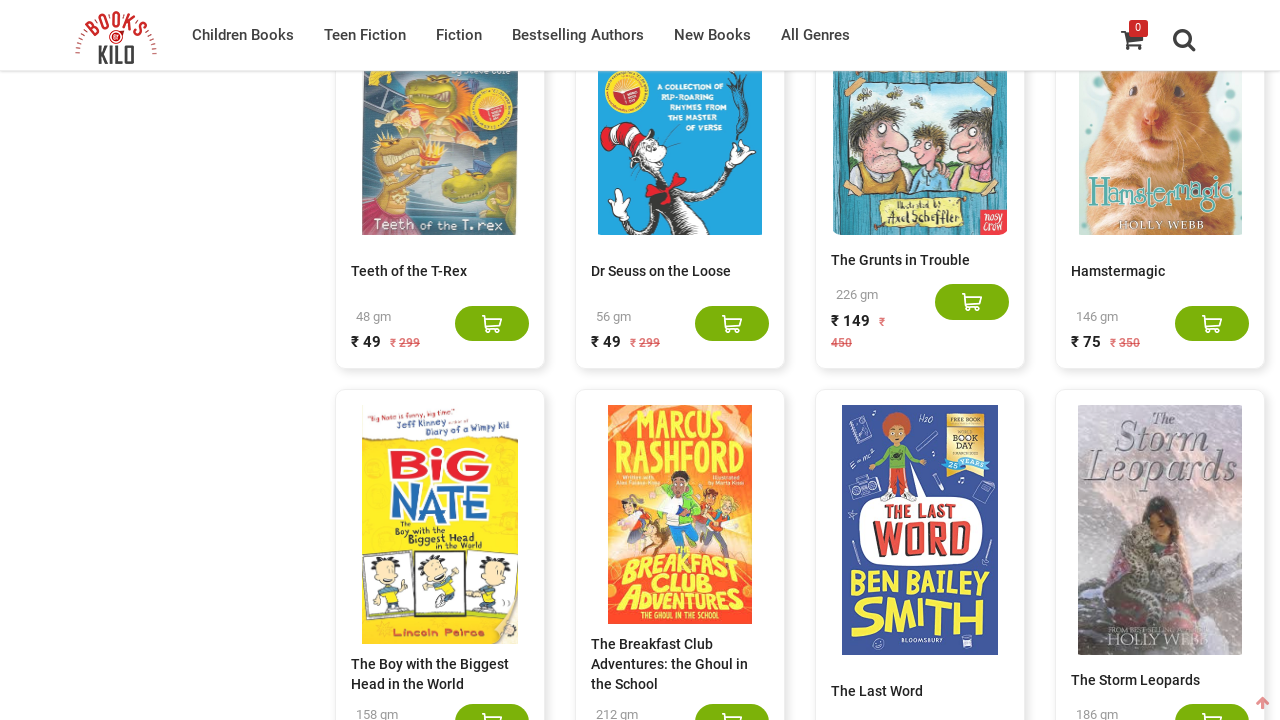

Pressed End key to scroll to bottom of page
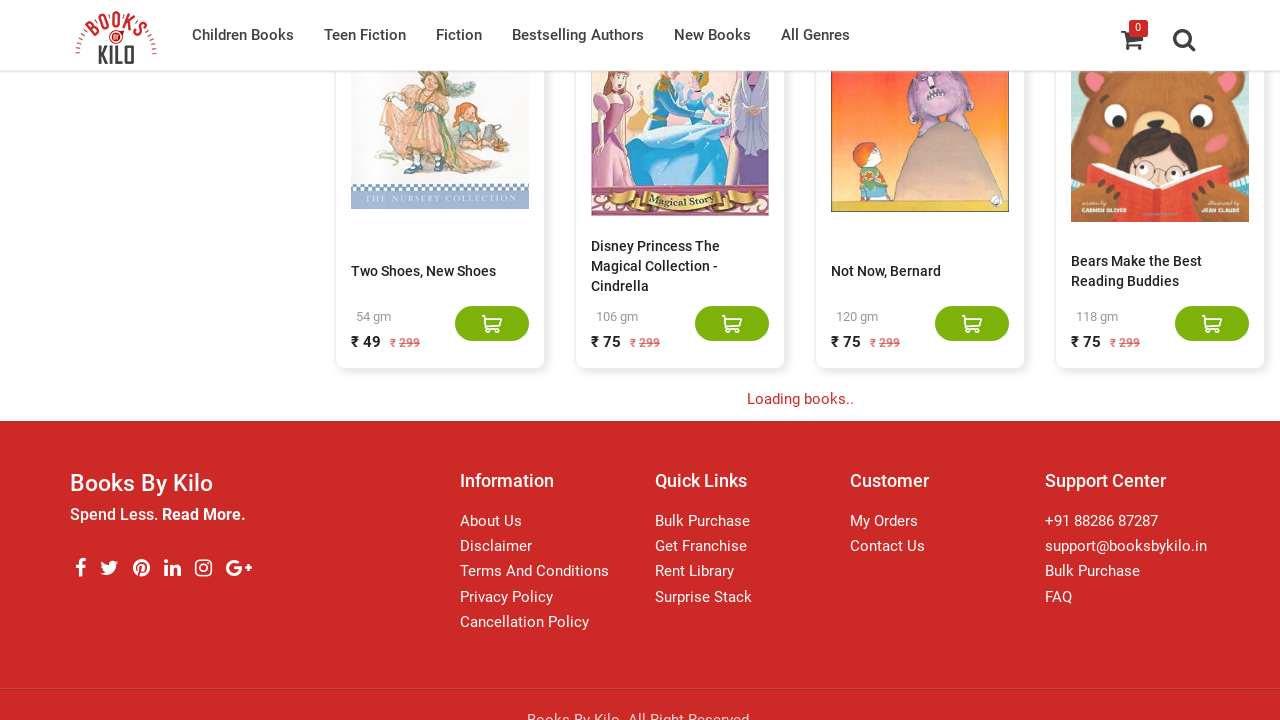

Waited 3 seconds for new books to load
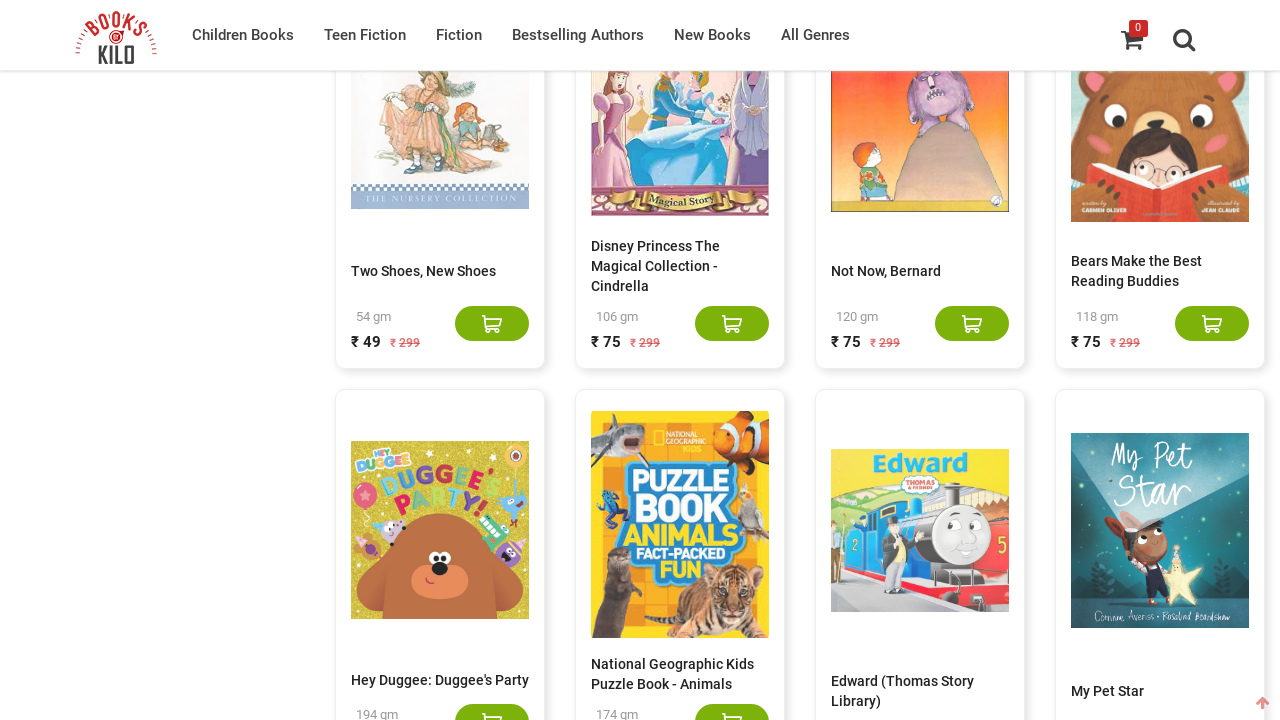

Counted 380 book elements on the page
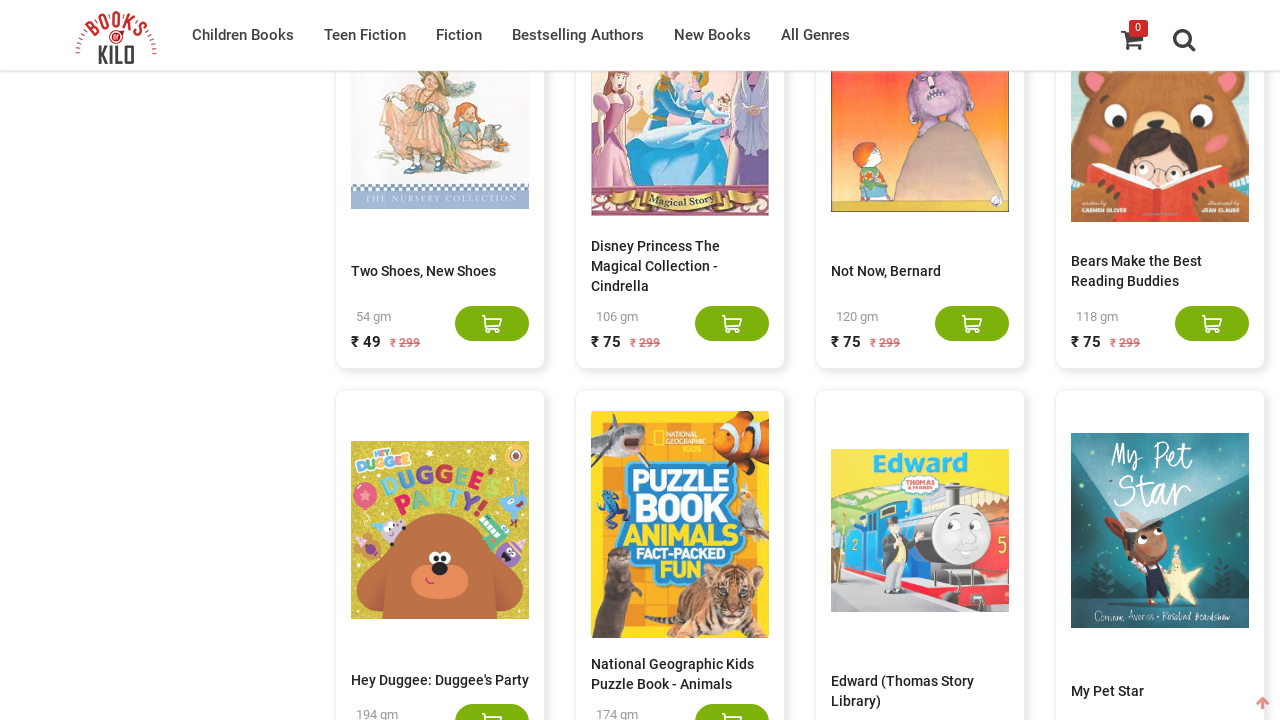

Pressed End key to scroll to bottom of page
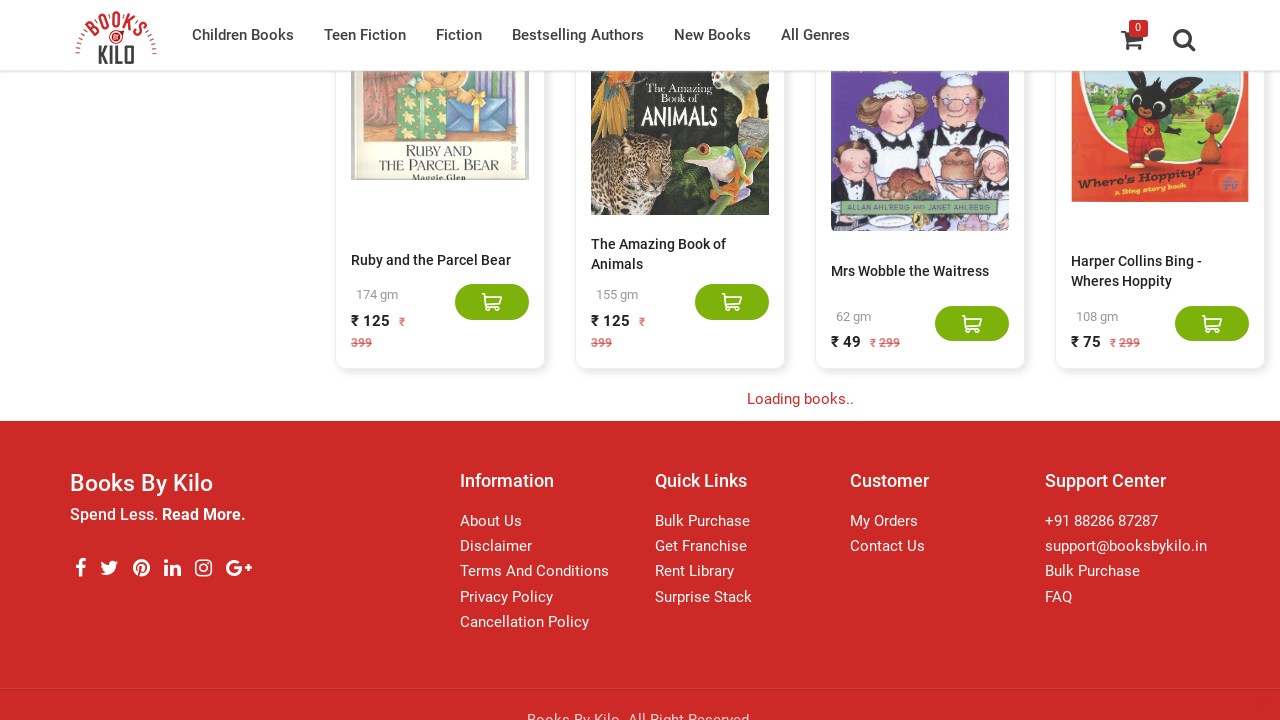

Waited 3 seconds for new books to load
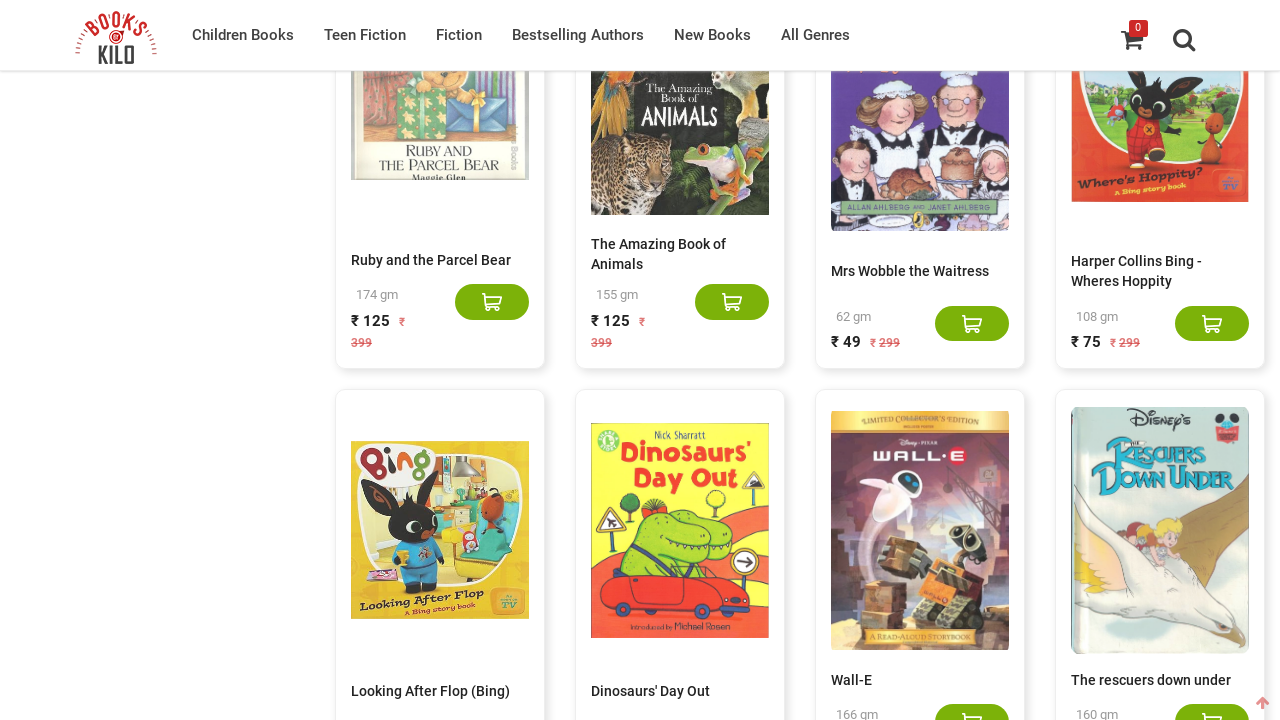

Counted 400 book elements on the page
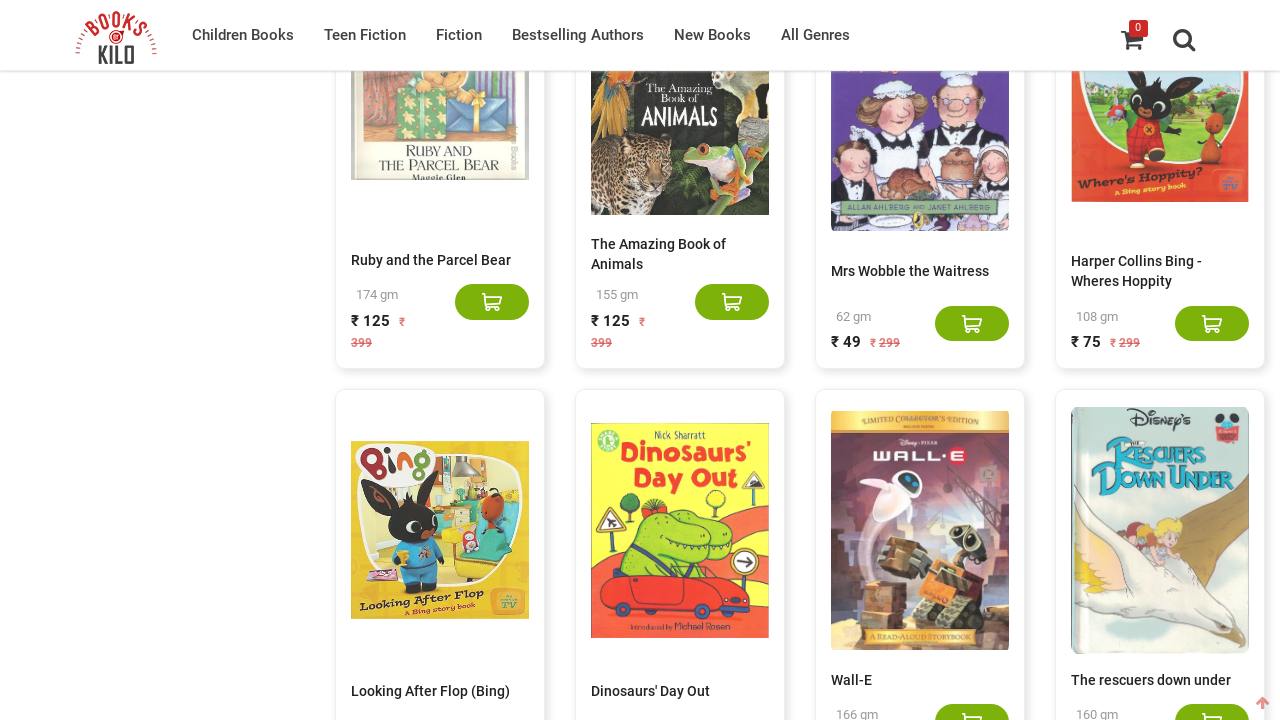

Pressed End key to scroll to bottom of page
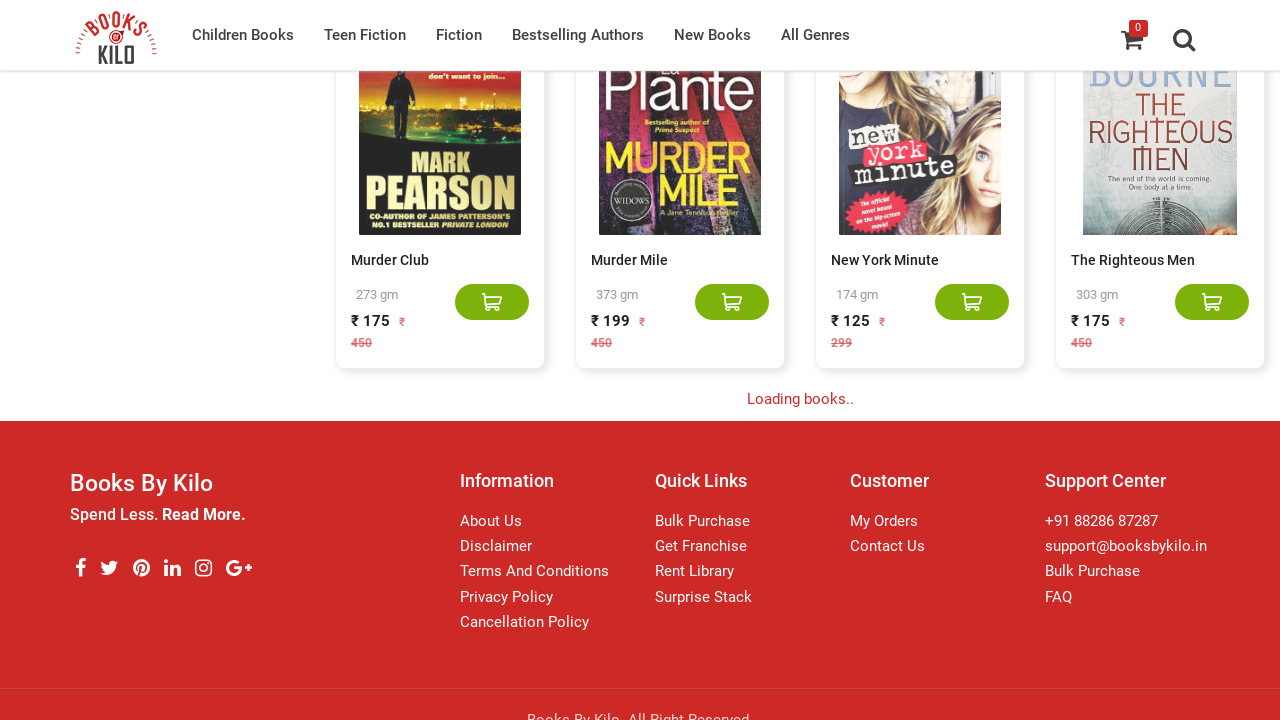

Waited 3 seconds for new books to load
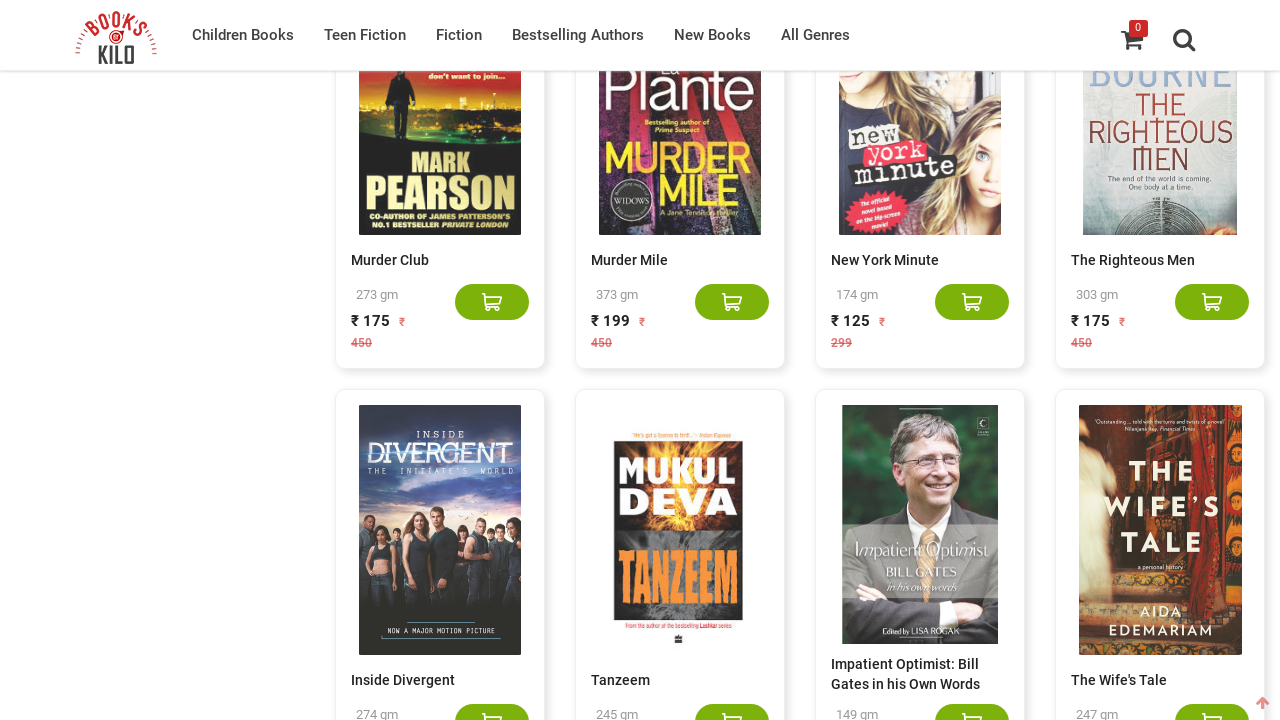

Counted 420 book elements on the page
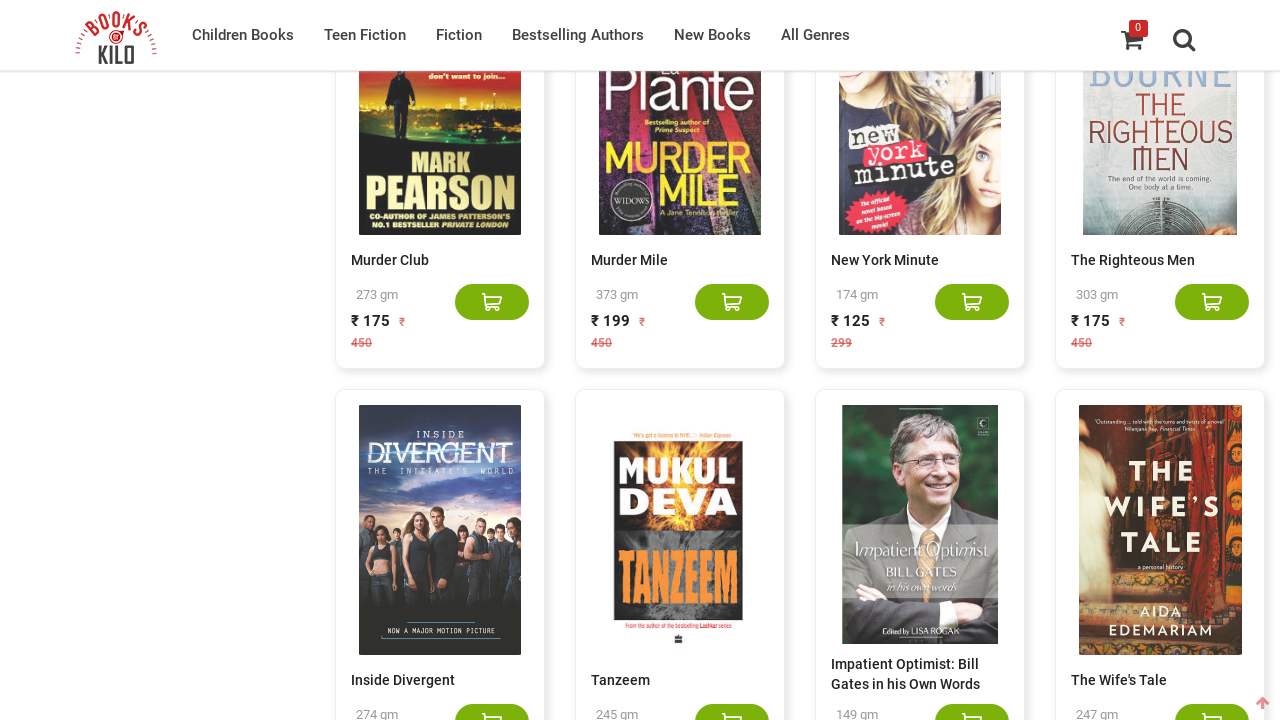

Pressed End key to scroll to bottom of page
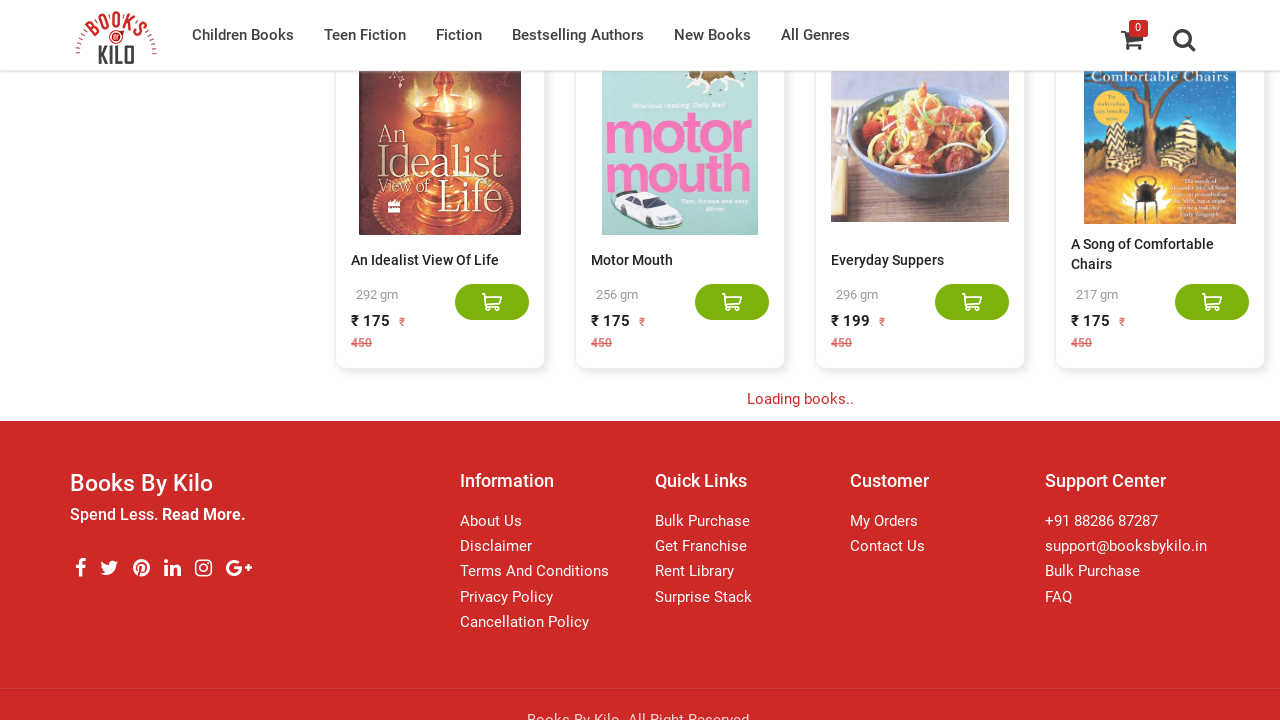

Waited 3 seconds for new books to load
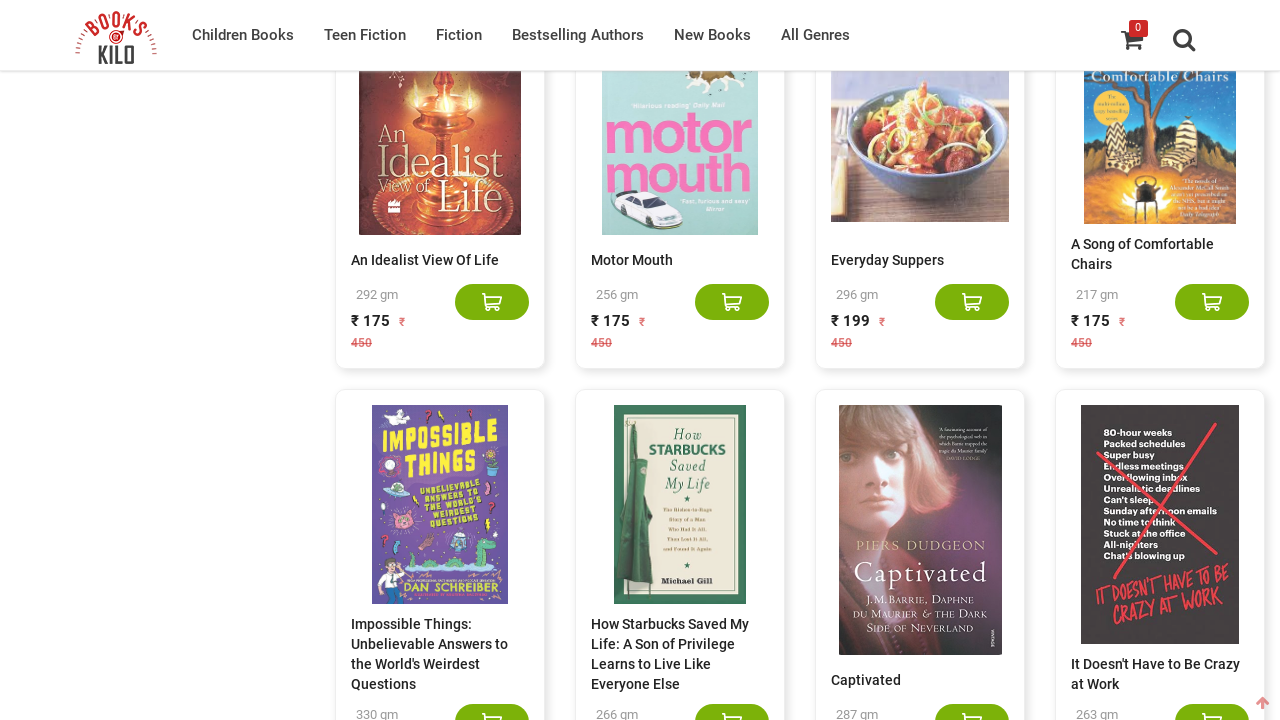

Counted 440 book elements on the page
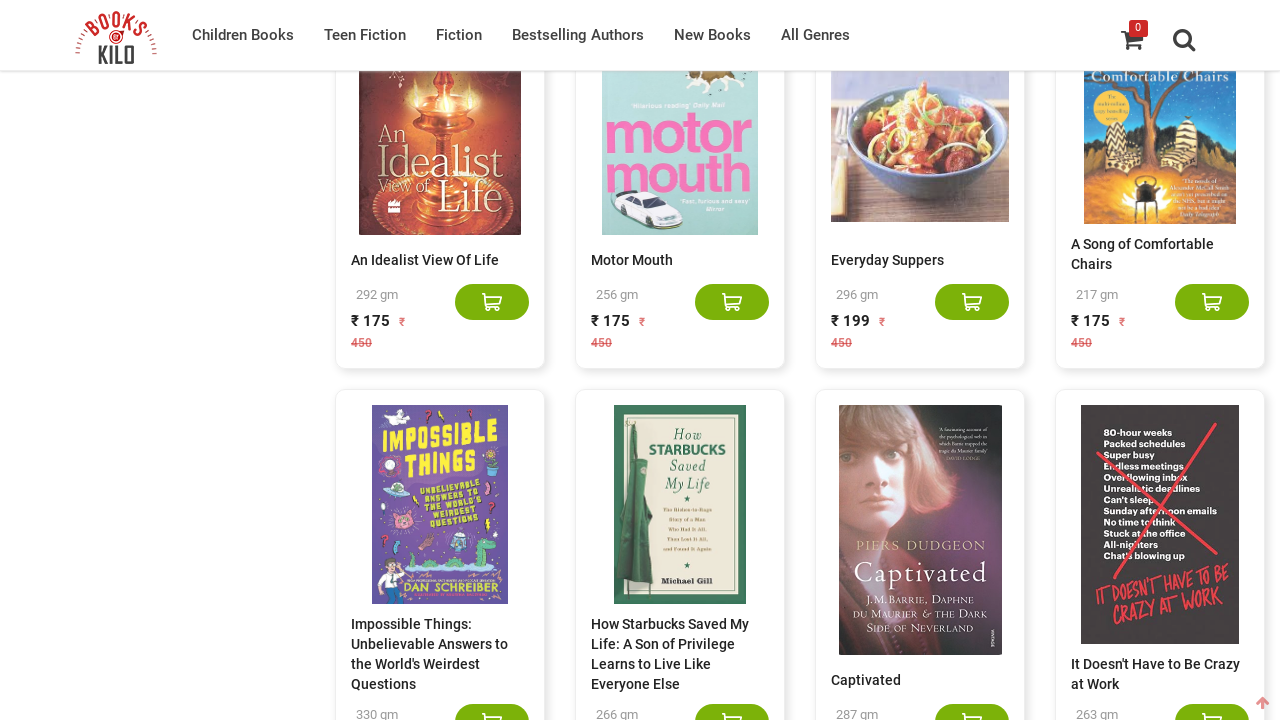

Pressed End key to scroll to bottom of page
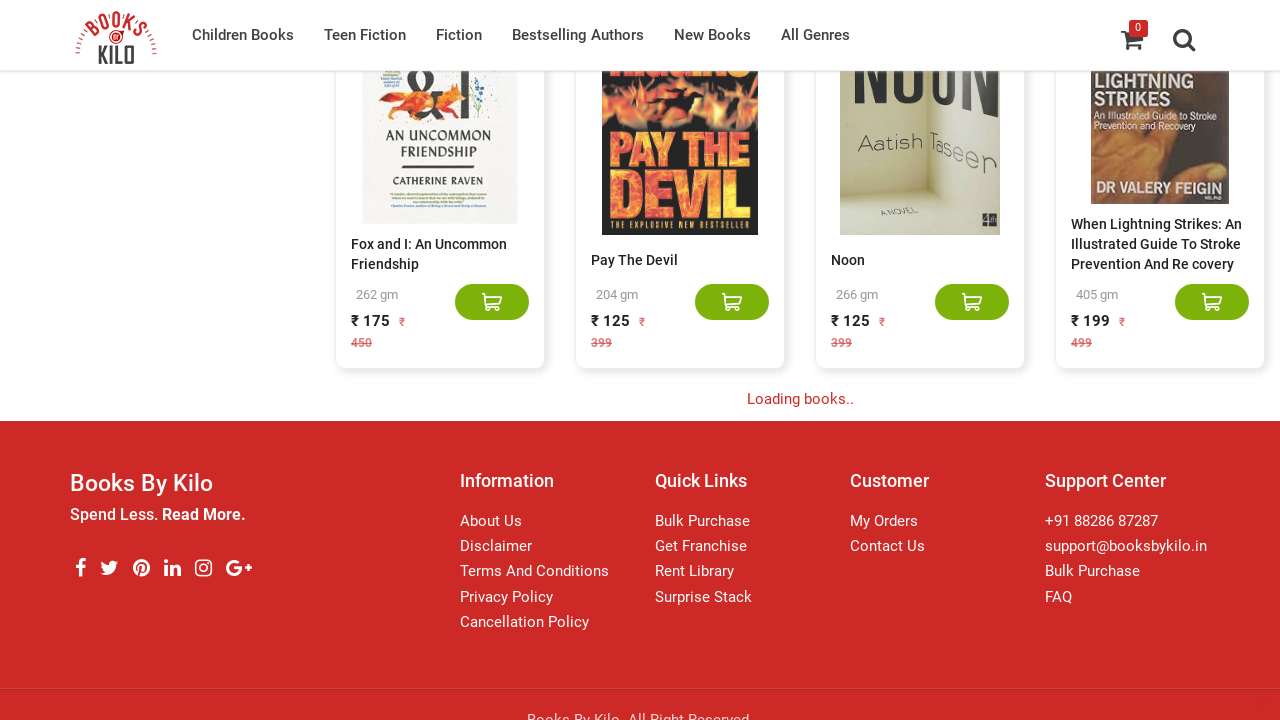

Waited 3 seconds for new books to load
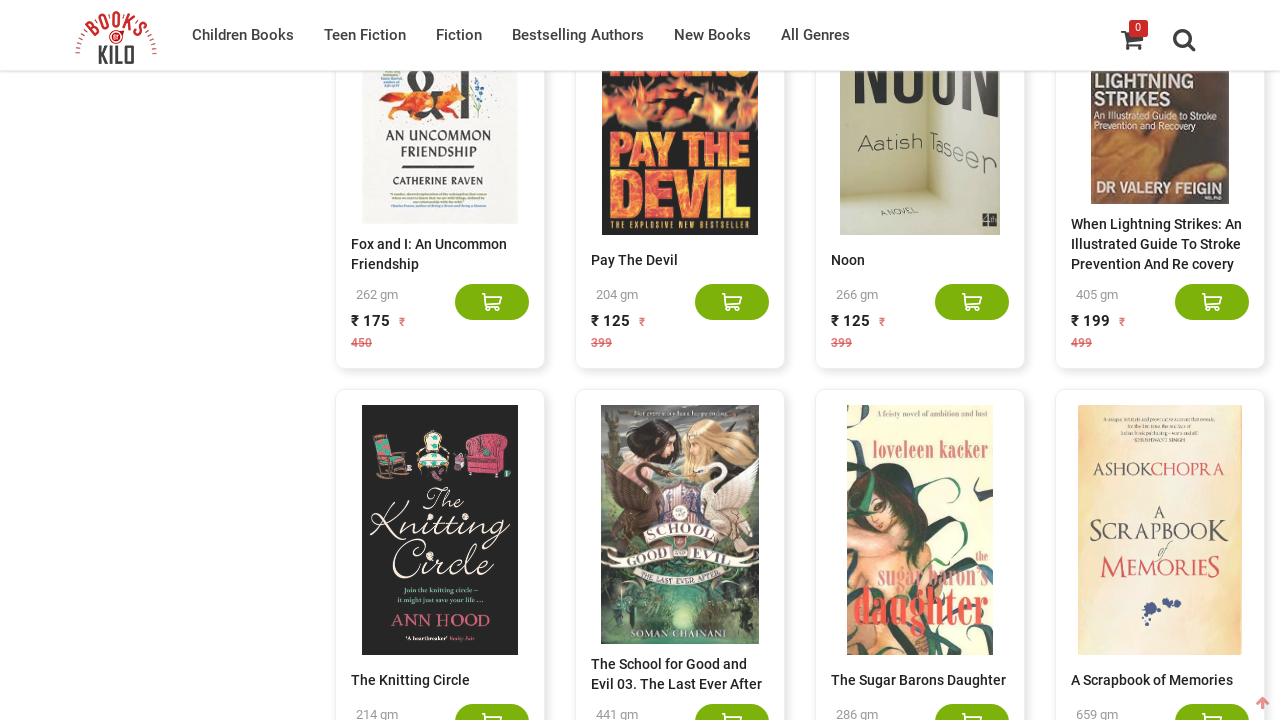

Counted 460 book elements on the page
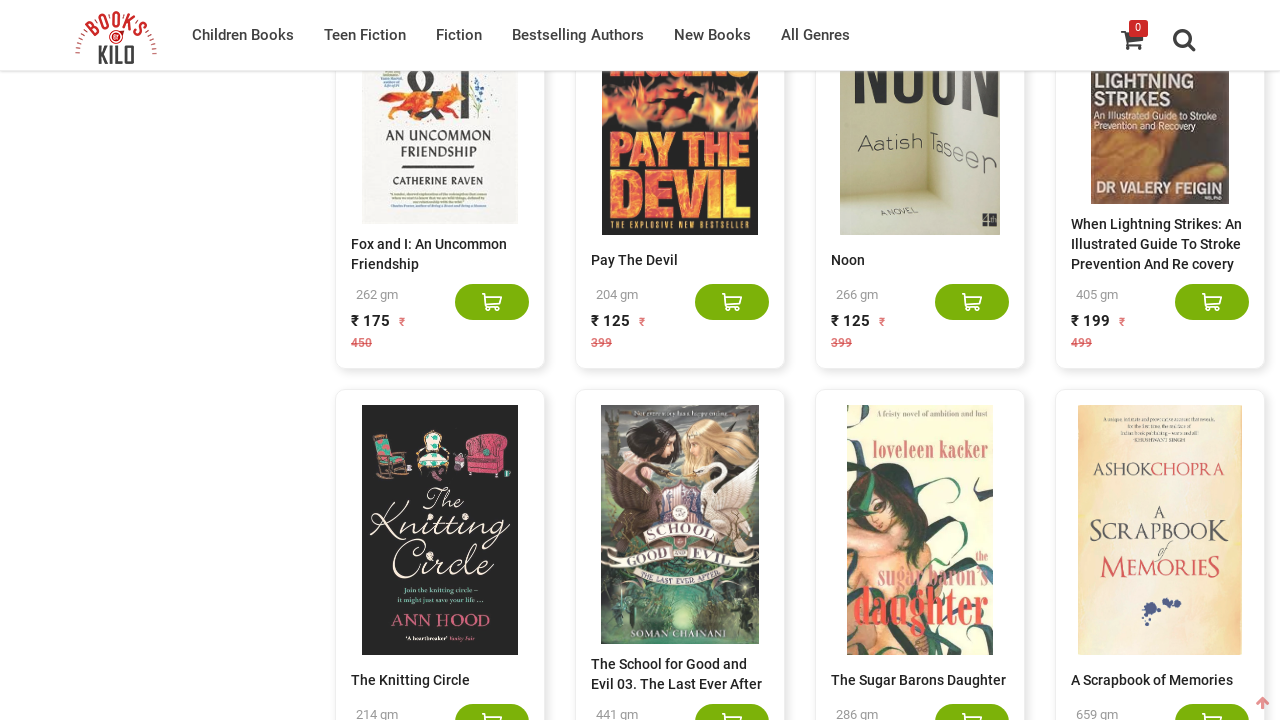

Pressed End key to scroll to bottom of page
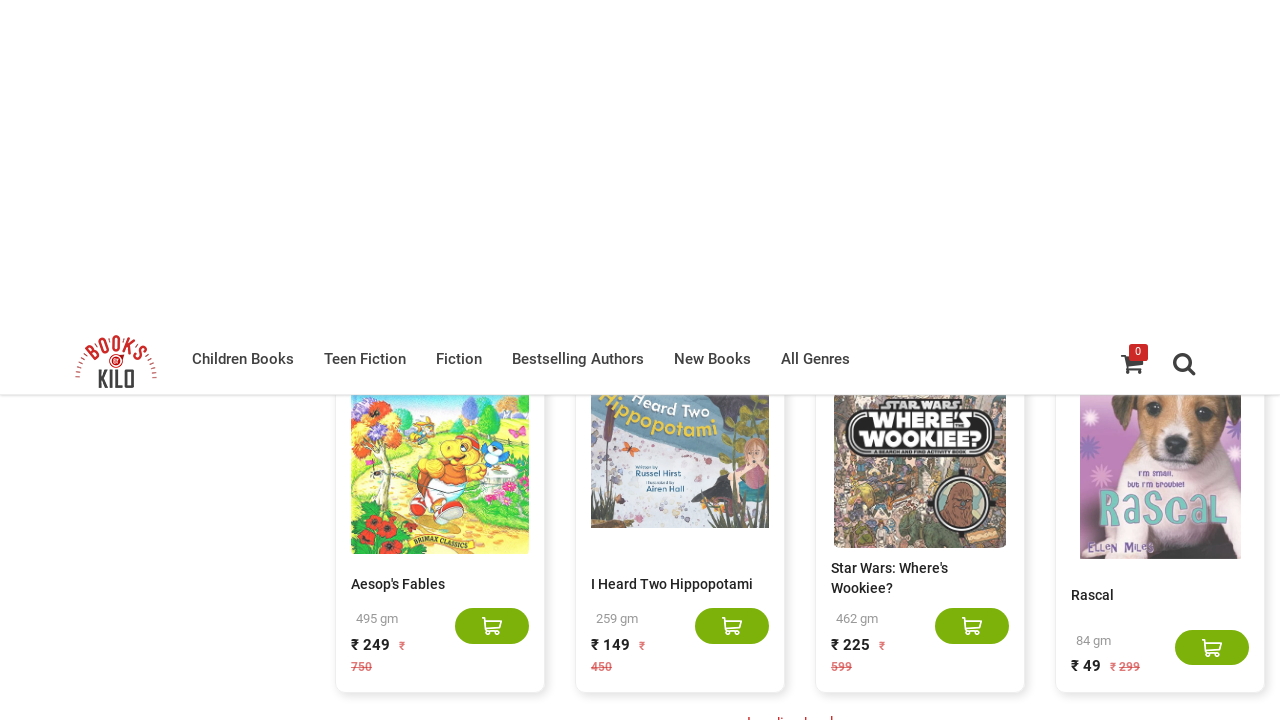

Waited 3 seconds for new books to load
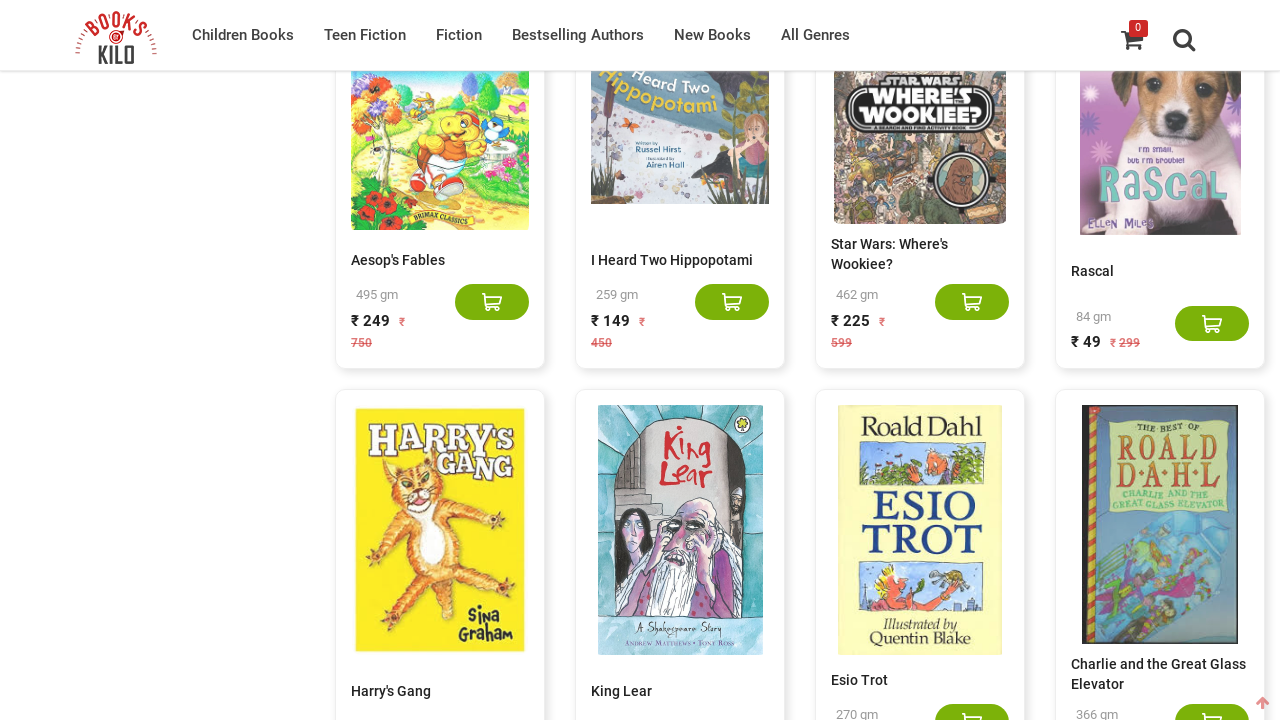

Counted 480 book elements on the page
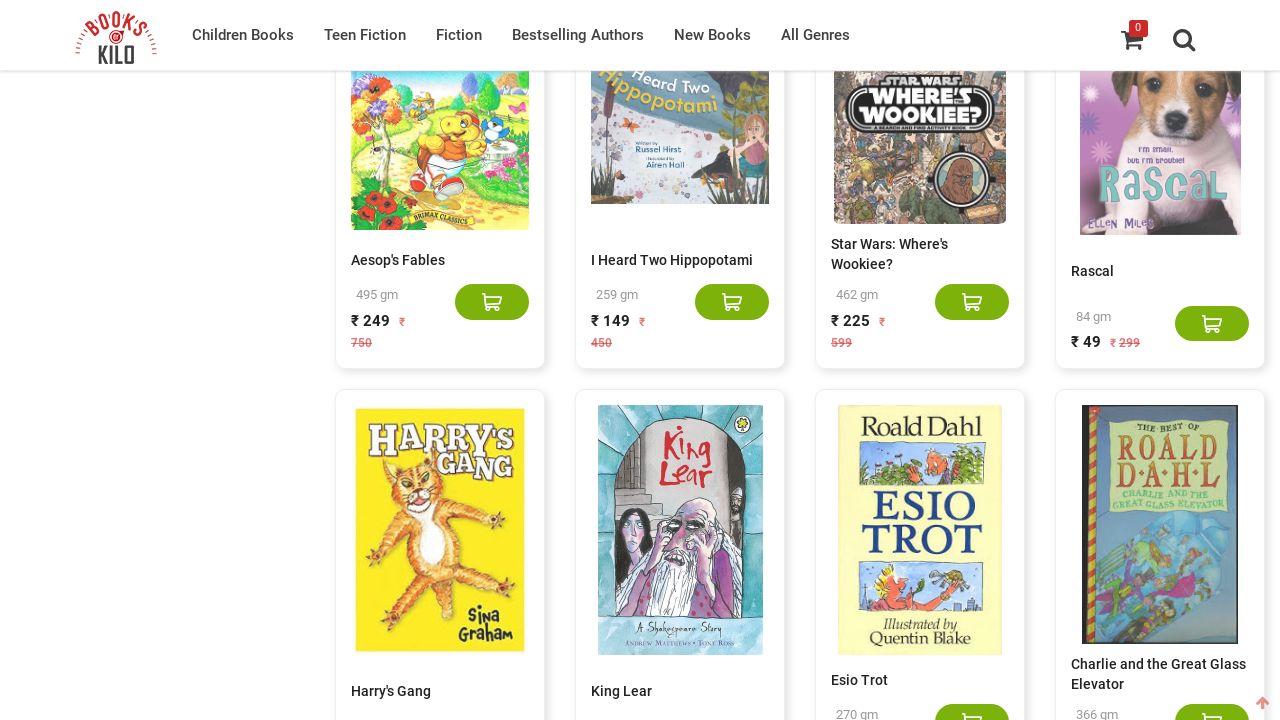

Pressed End key to scroll to bottom of page
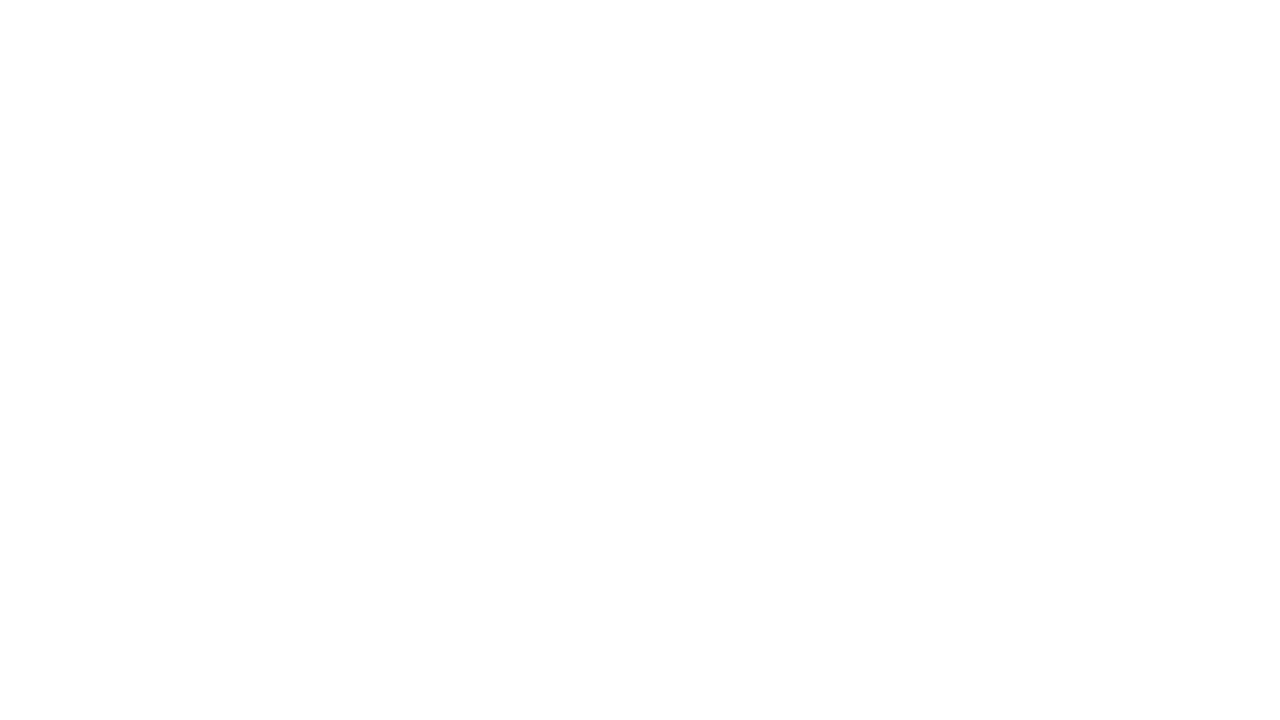

Waited 3 seconds for new books to load
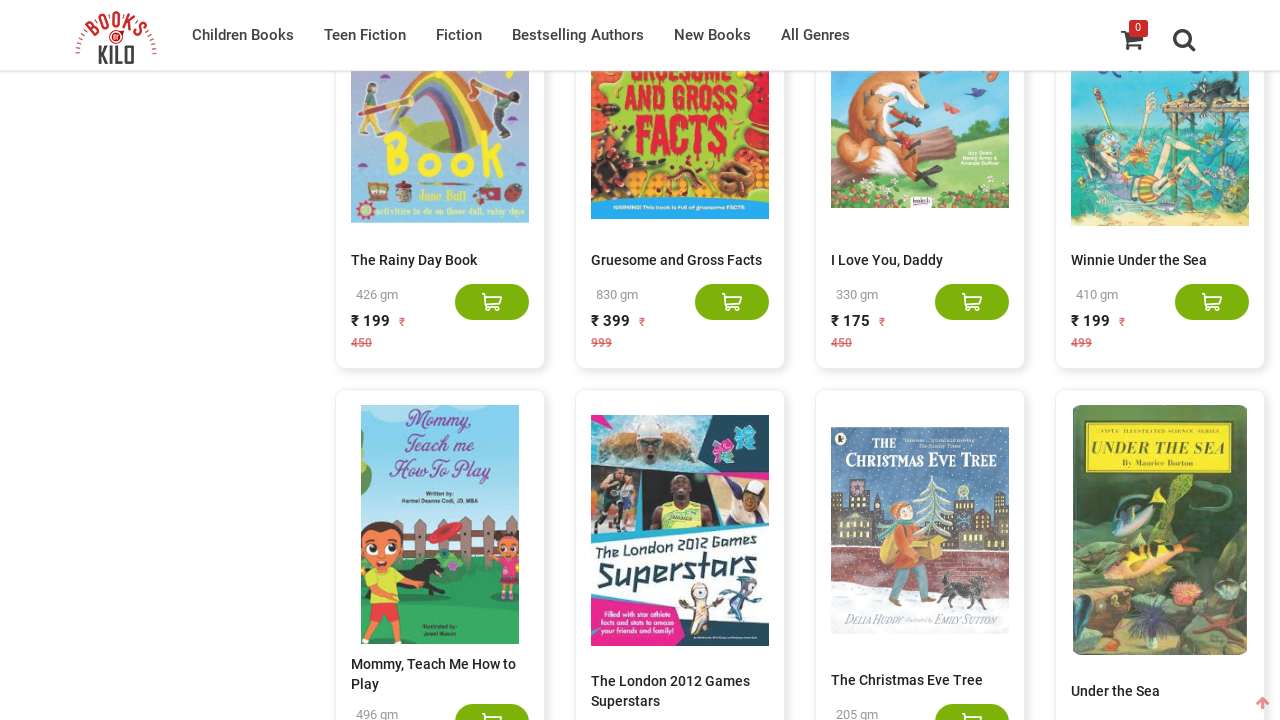

Counted 500 book elements on the page
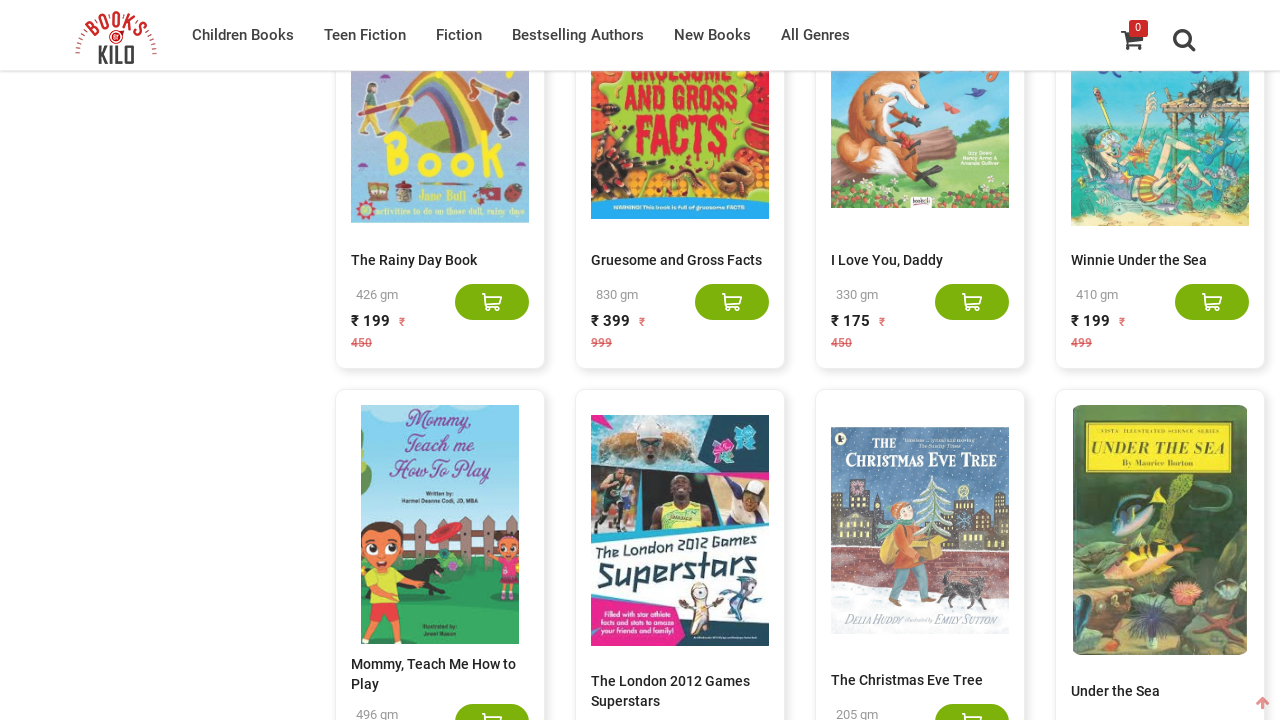

Pressed End key to scroll to bottom of page
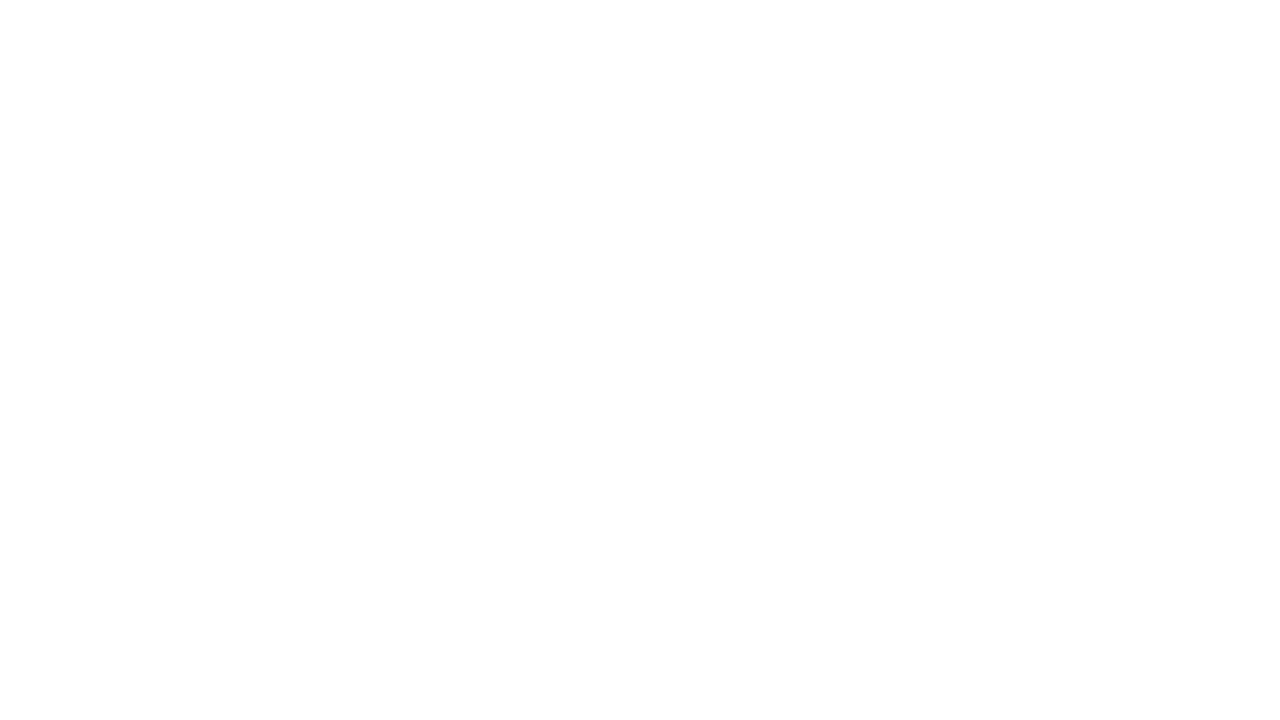

Waited 3 seconds for new books to load
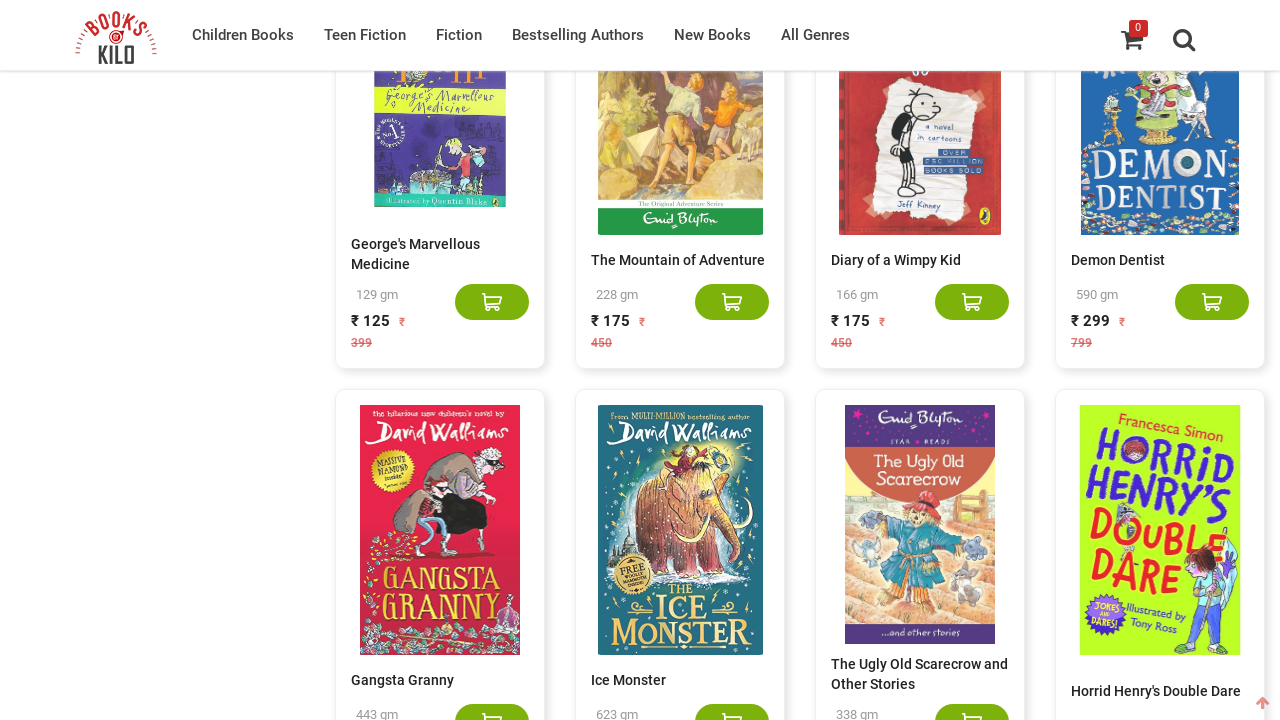

Counted 520 book elements on the page
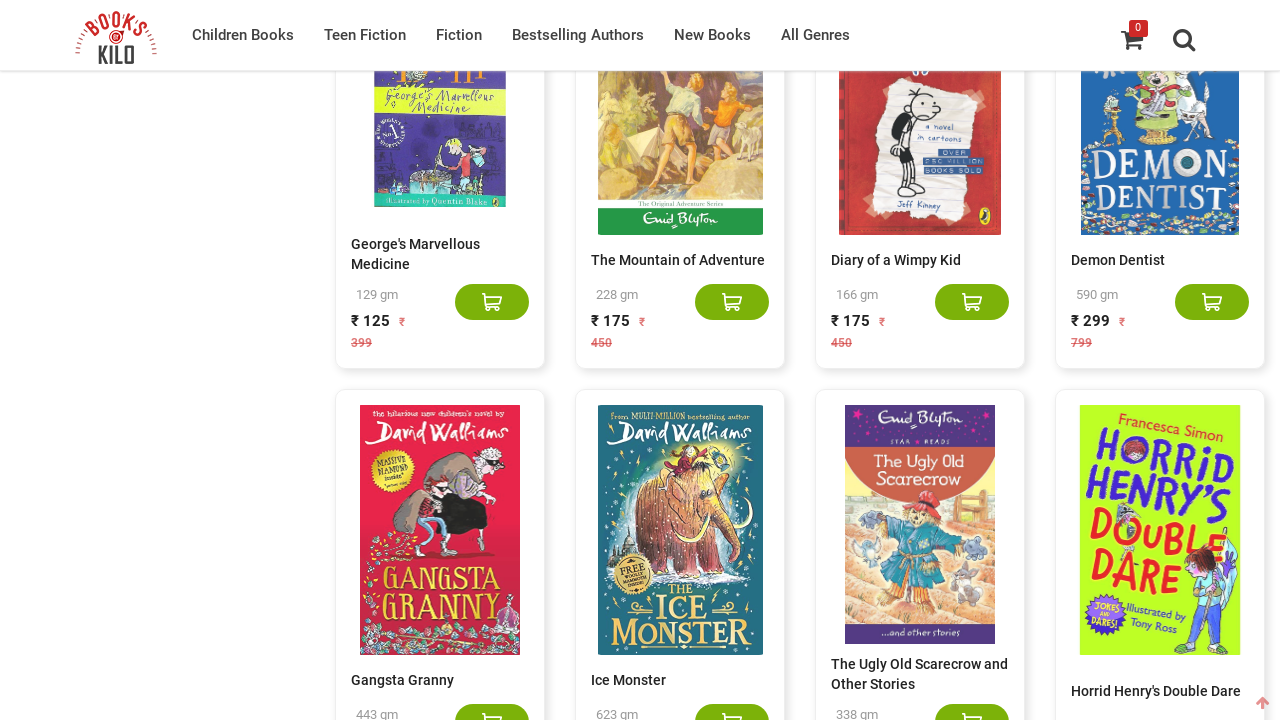

Pressed End key to scroll to bottom of page
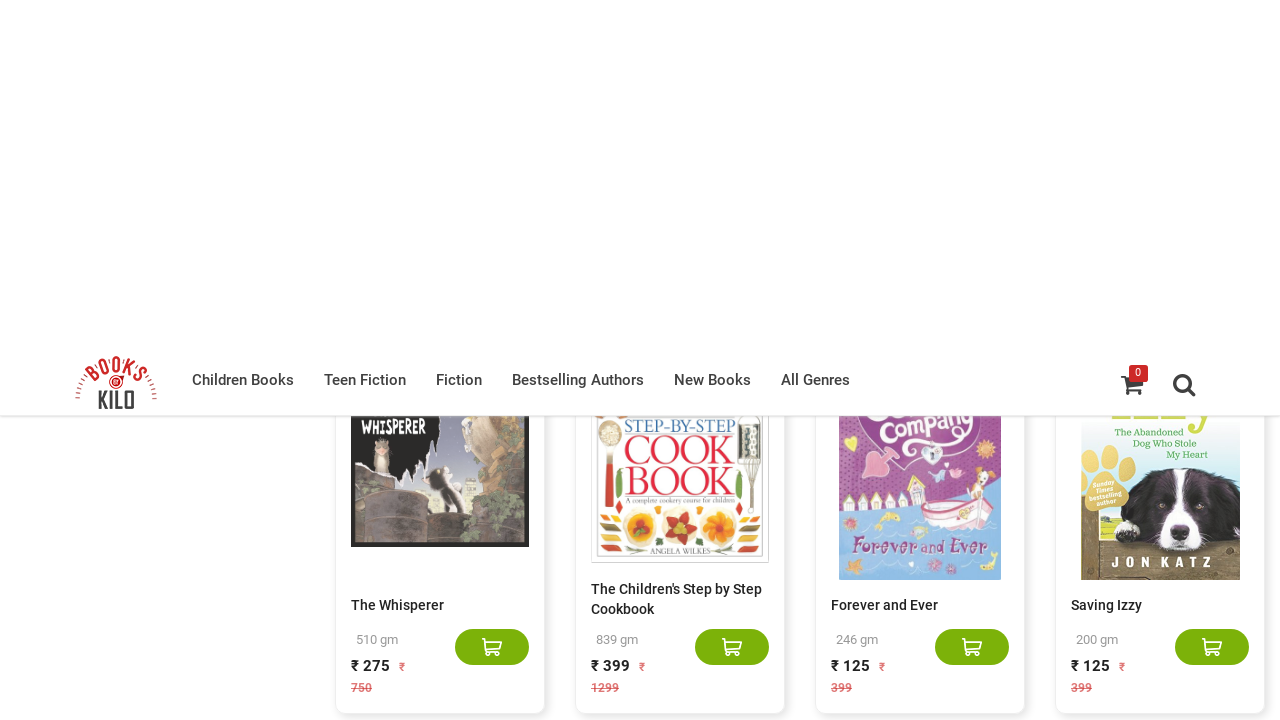

Waited 3 seconds for new books to load
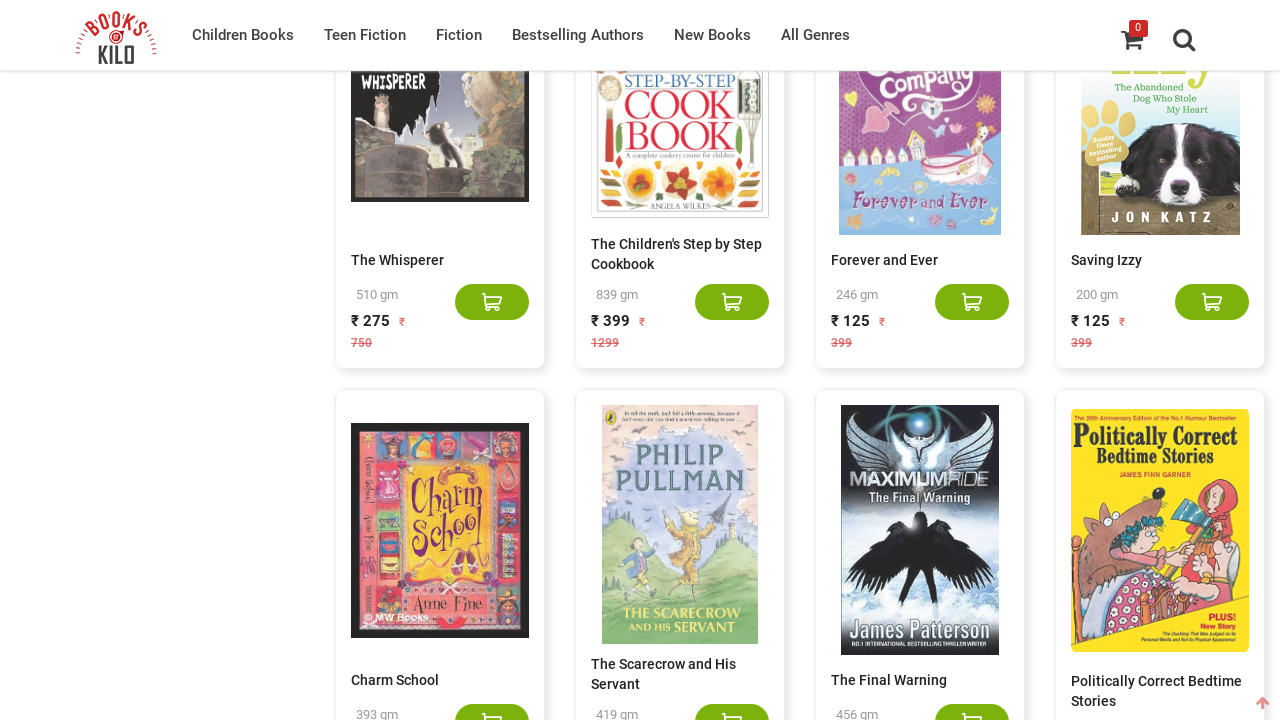

Counted 540 book elements on the page
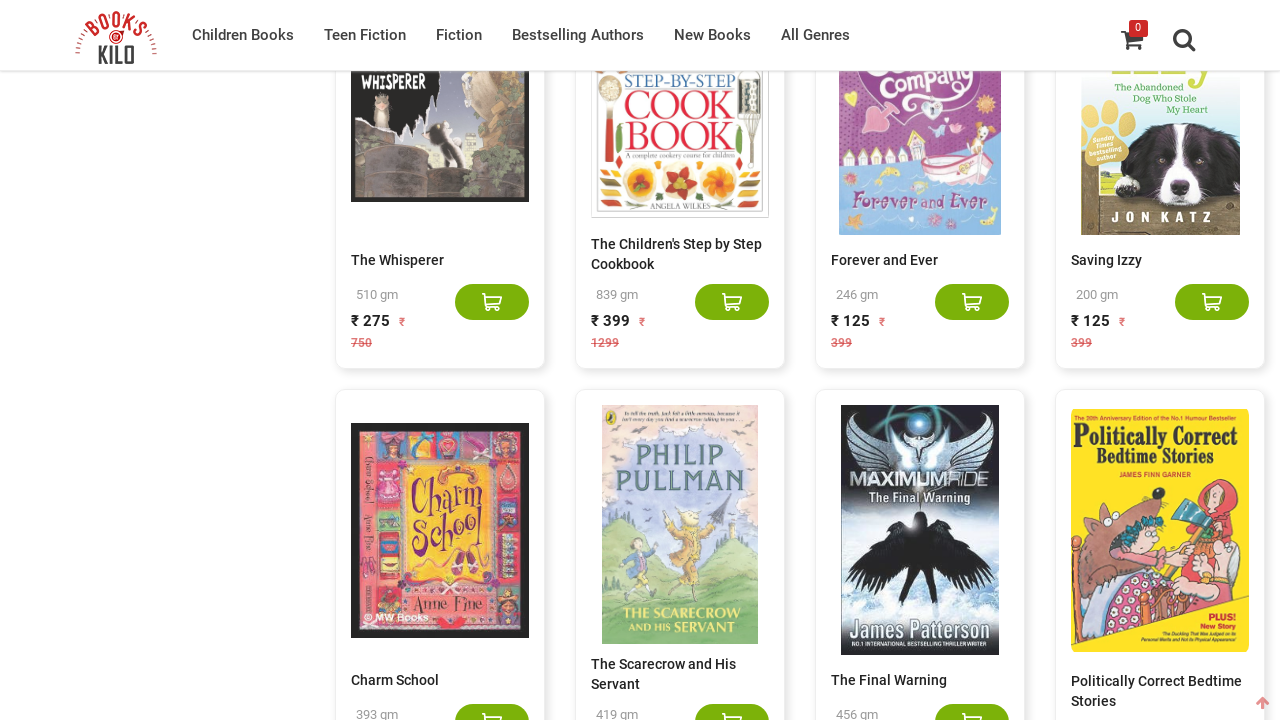

Pressed End key to scroll to bottom of page
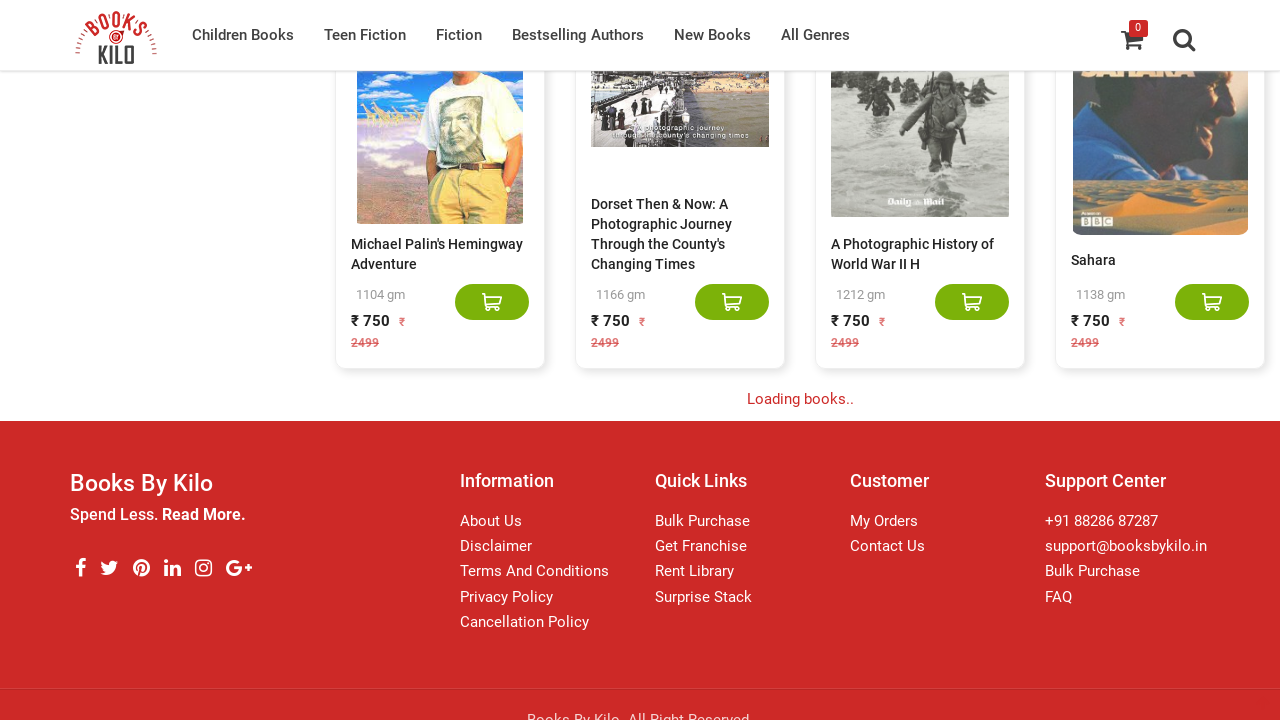

Waited 3 seconds for new books to load
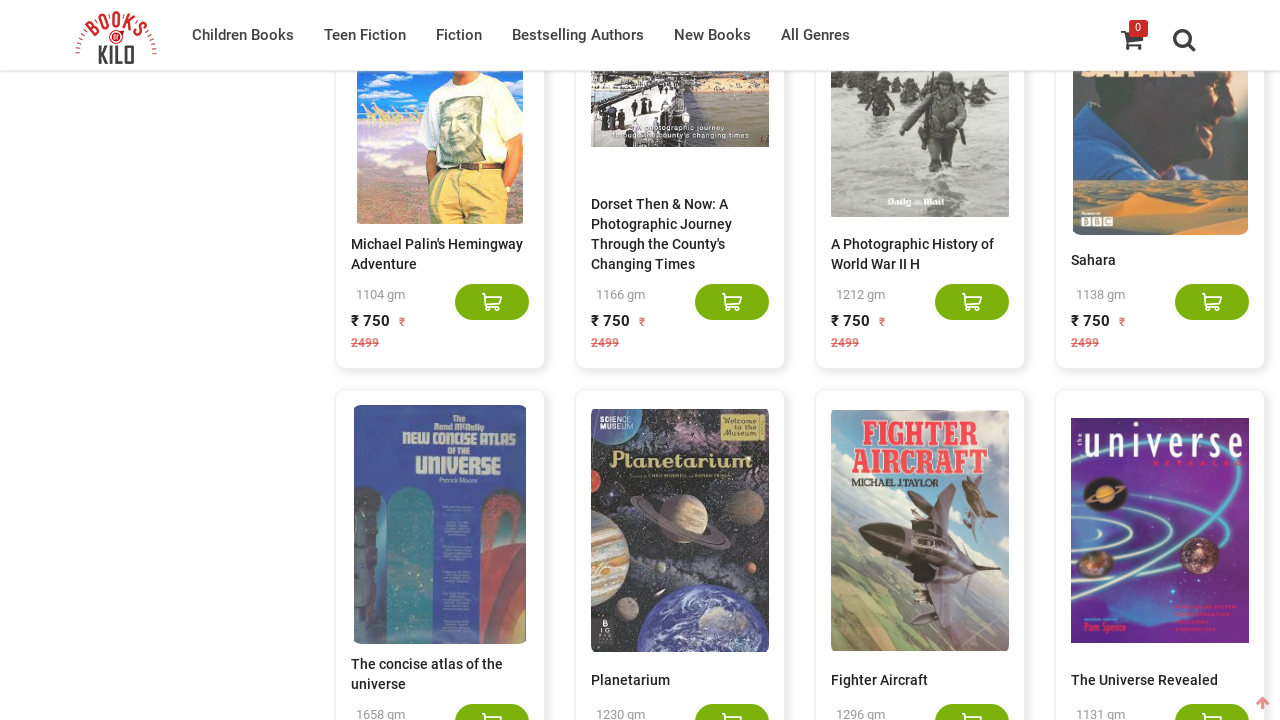

Counted 560 book elements on the page
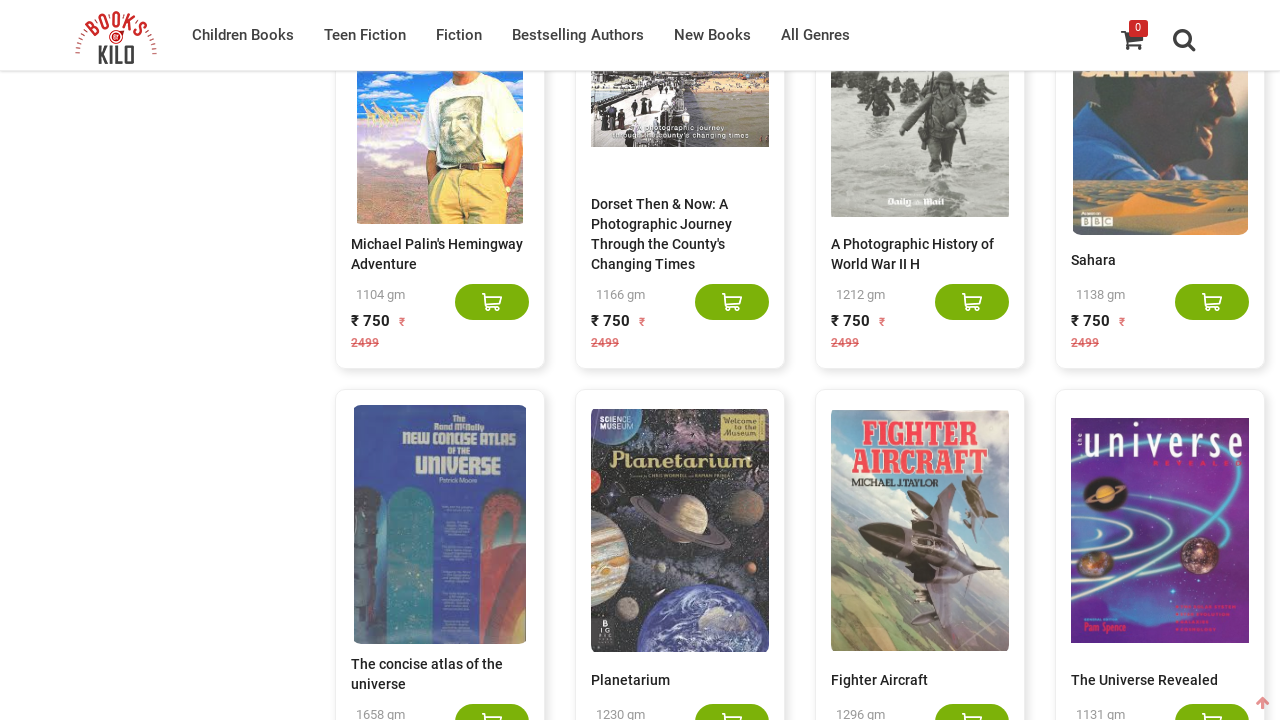

Pressed End key to scroll to bottom of page
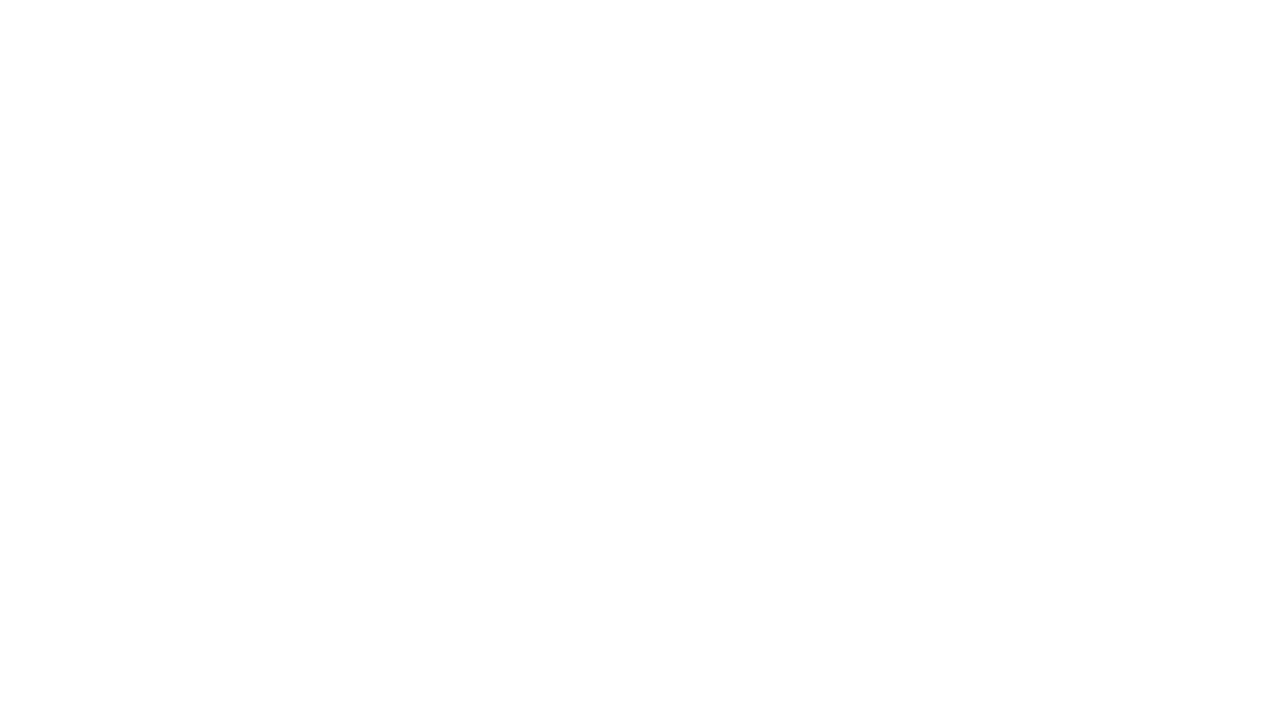

Waited 3 seconds for new books to load
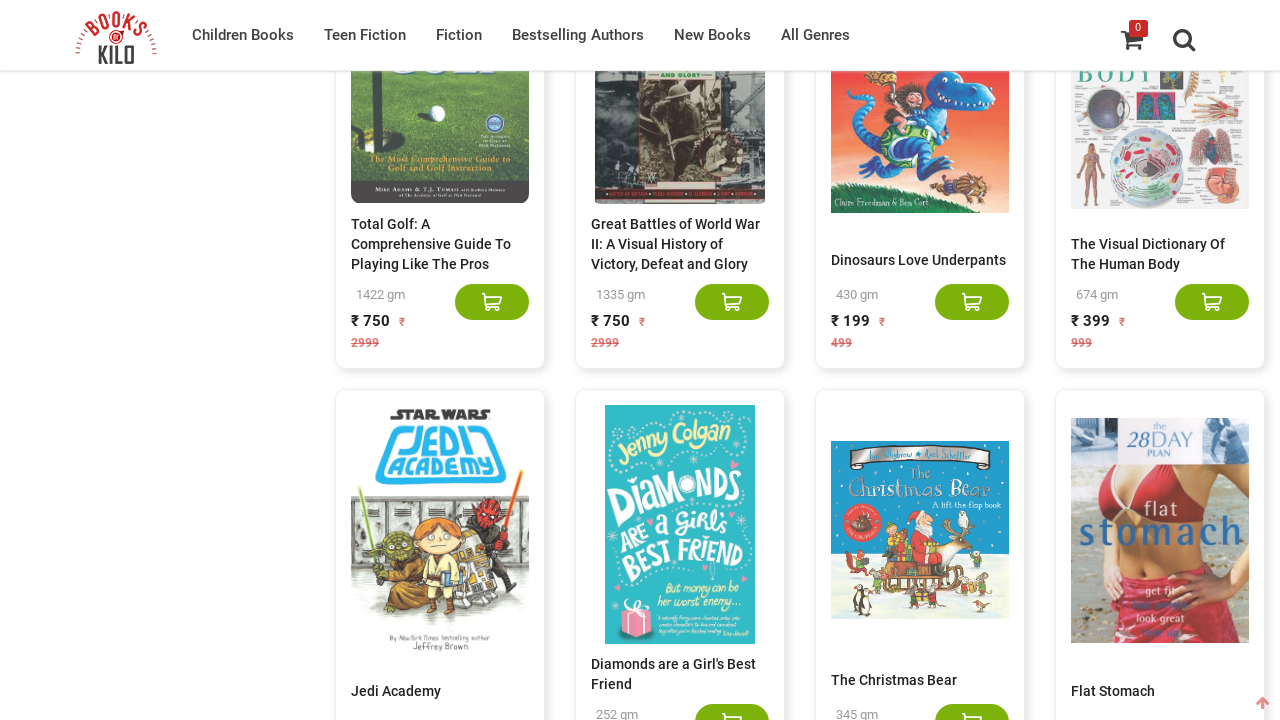

Counted 580 book elements on the page
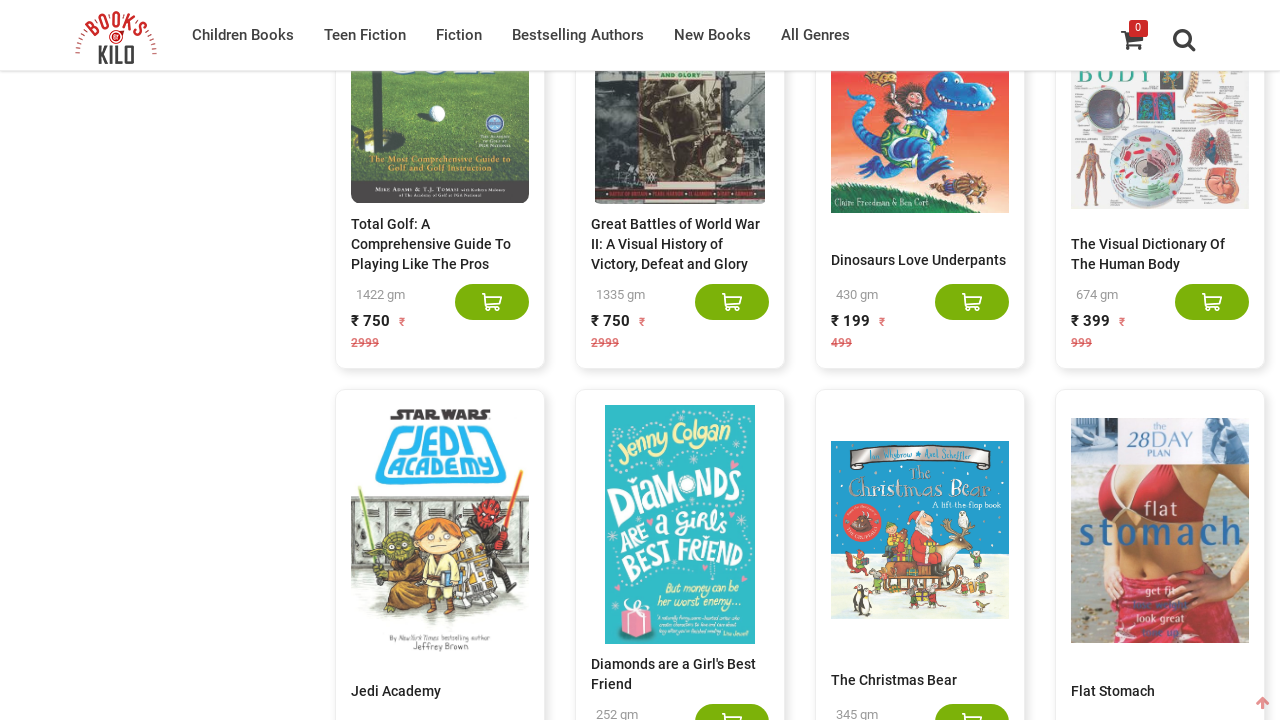

Pressed End key to scroll to bottom of page
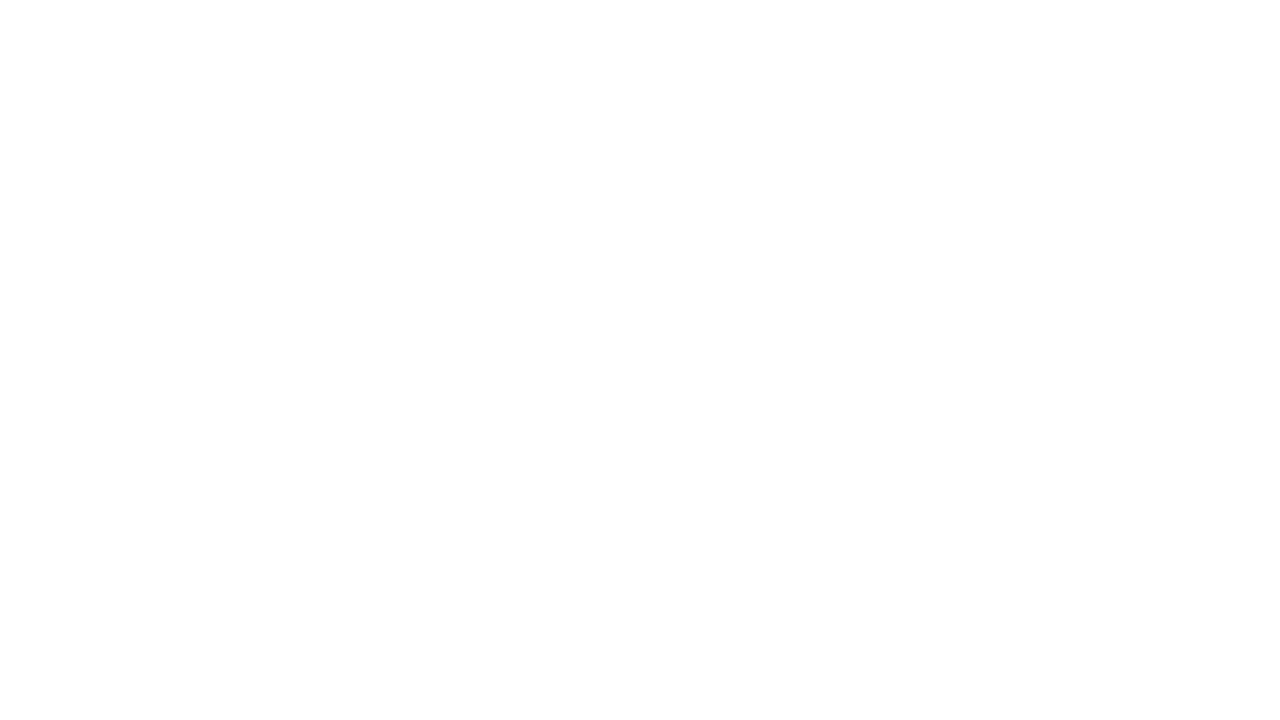

Waited 3 seconds for new books to load
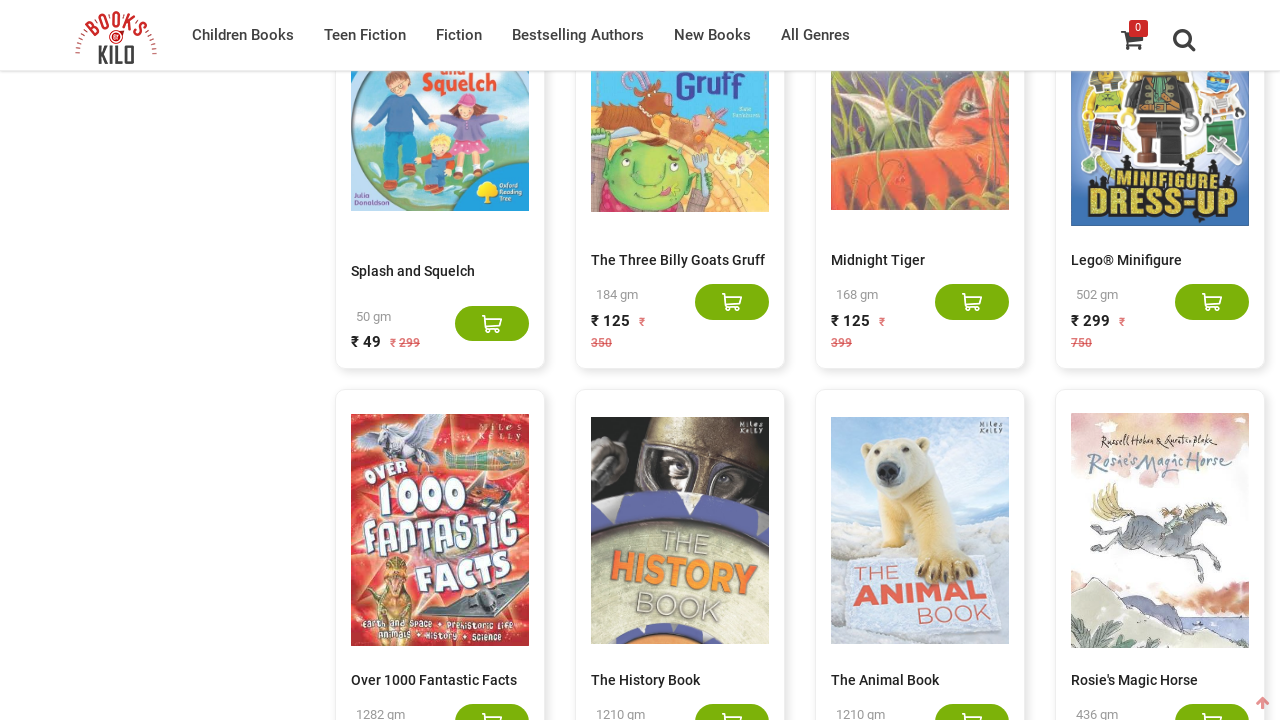

Counted 600 book elements on the page
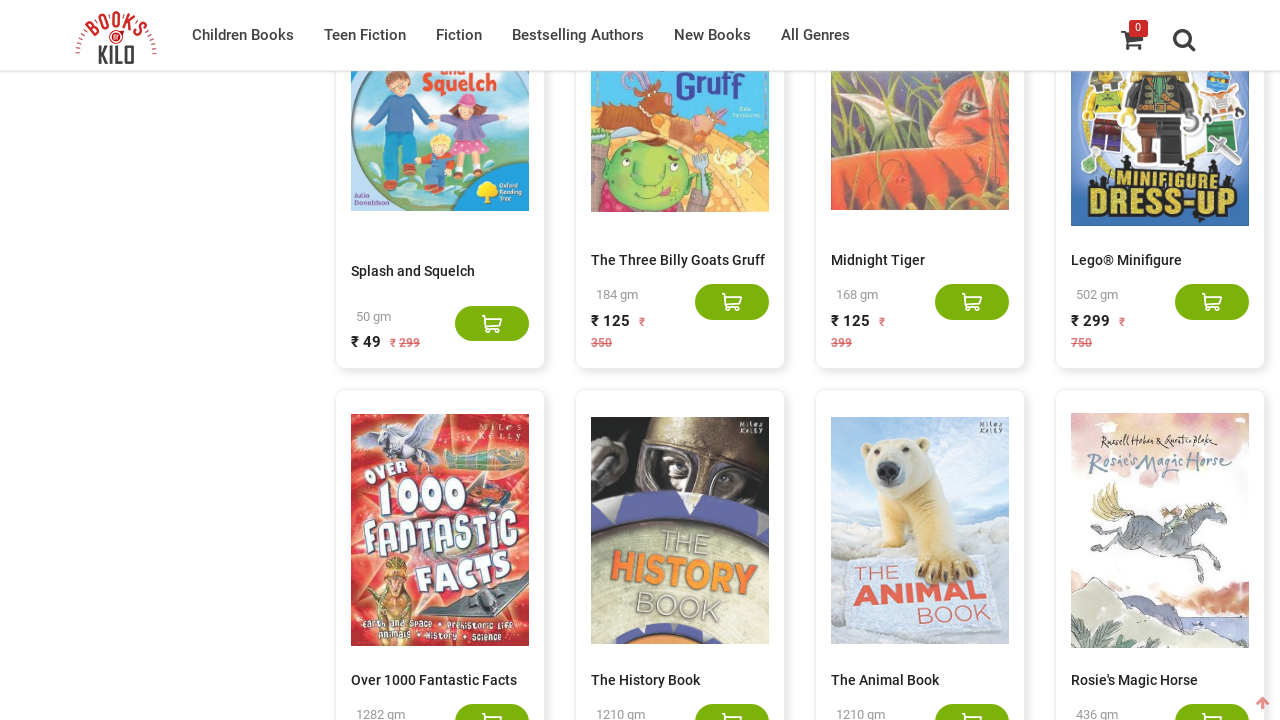

Pressed End key to scroll to bottom of page
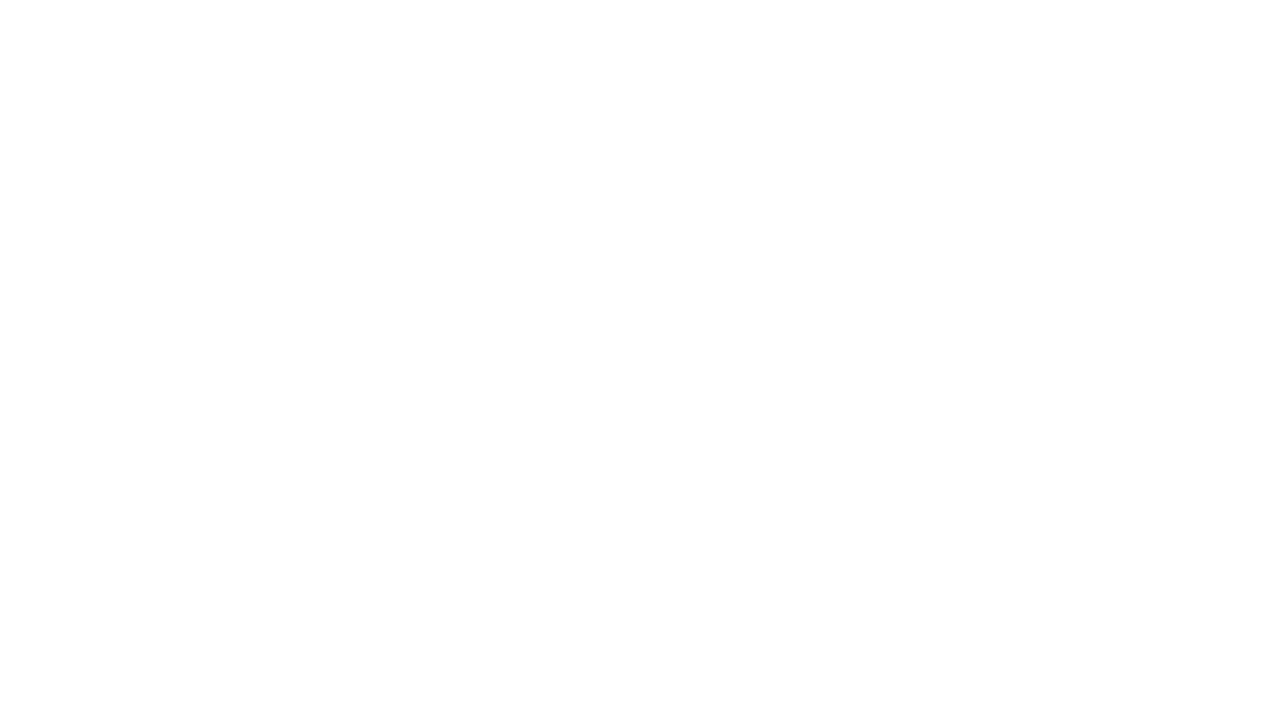

Waited 3 seconds for new books to load
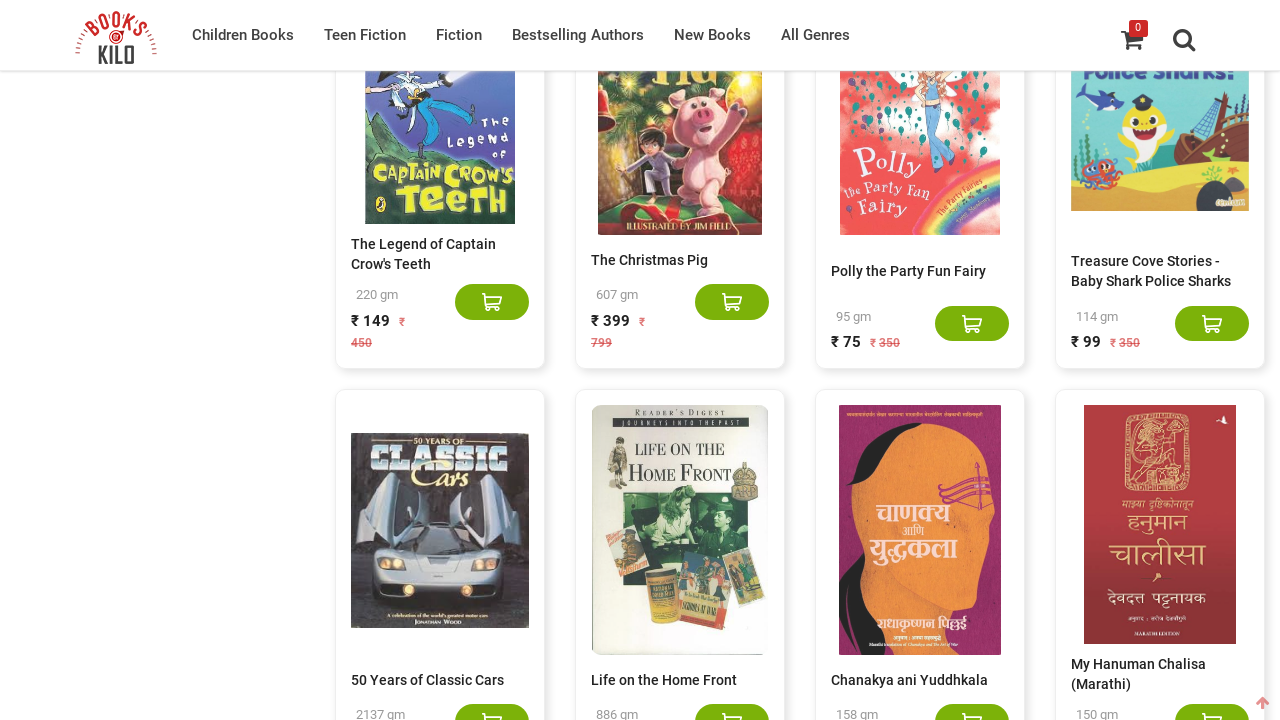

Counted 620 book elements on the page
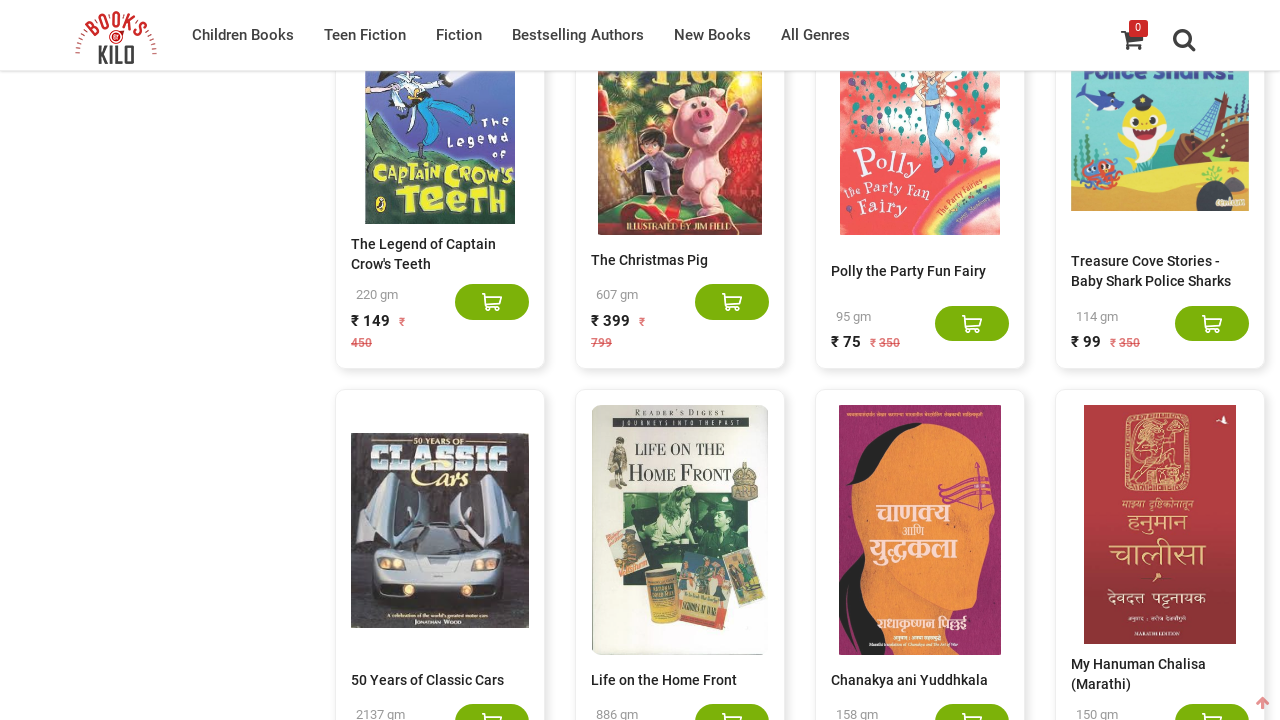

Pressed End key to scroll to bottom of page
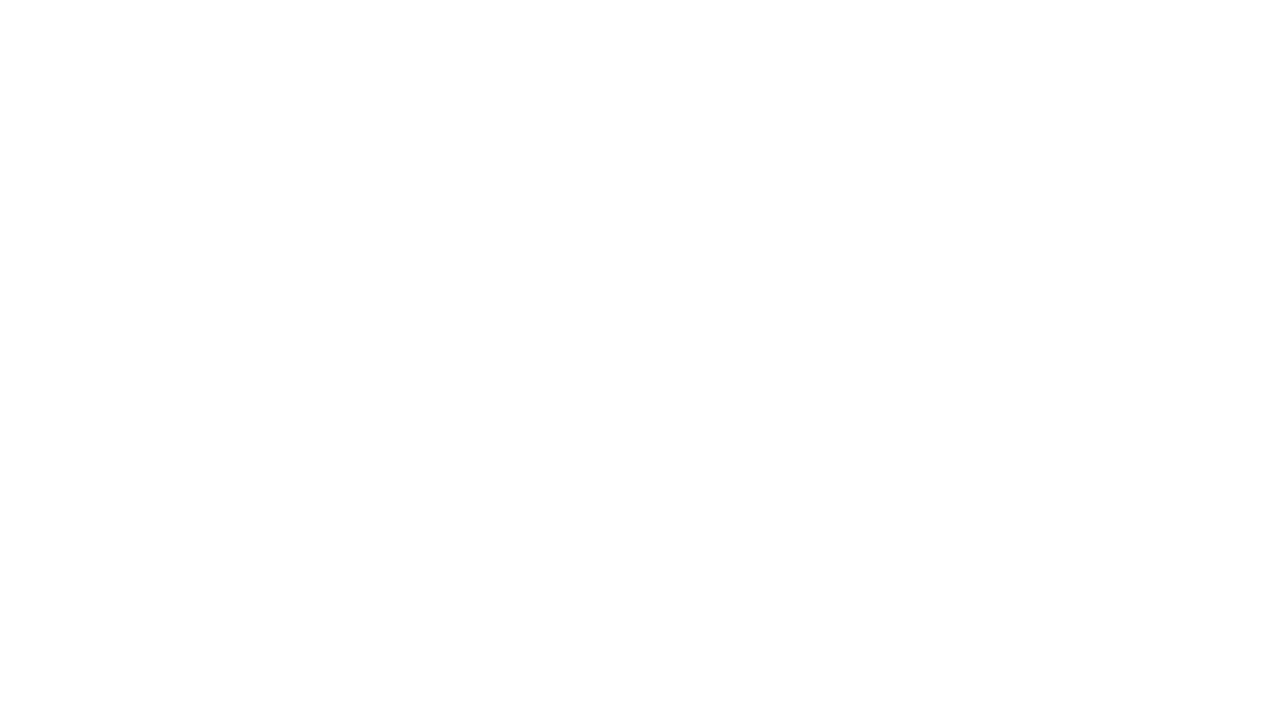

Waited 3 seconds for new books to load
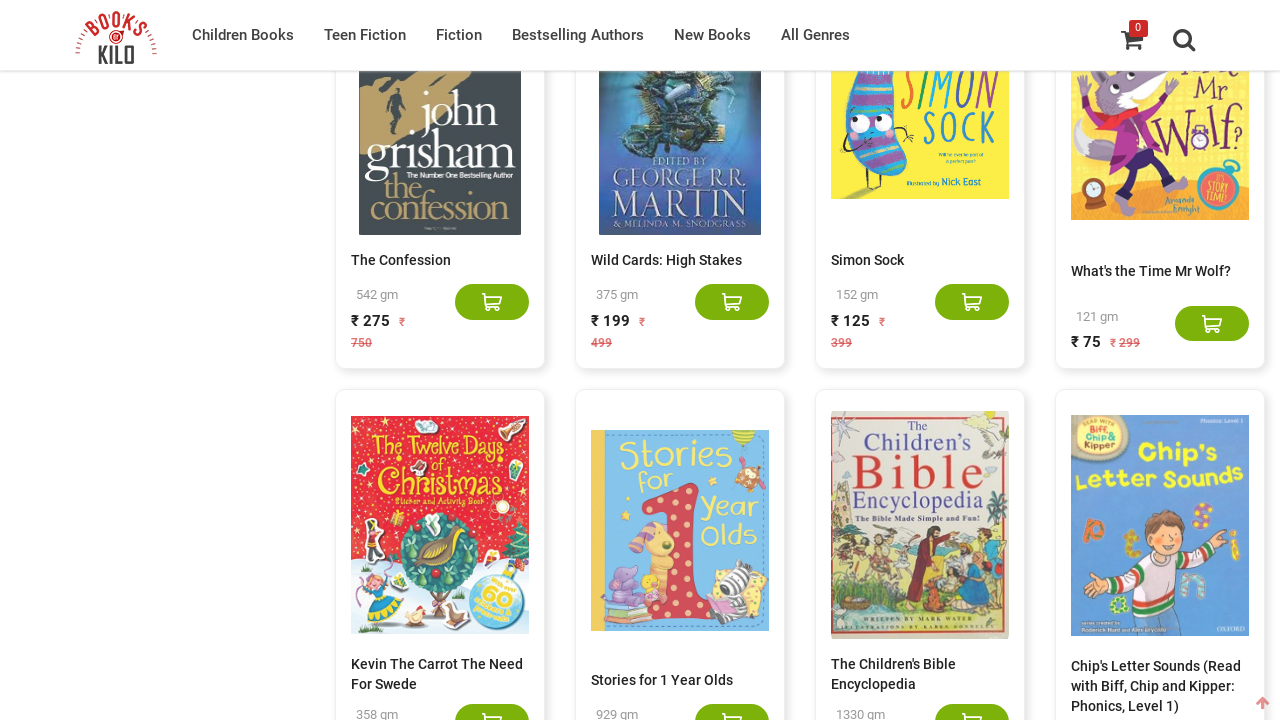

Counted 640 book elements on the page
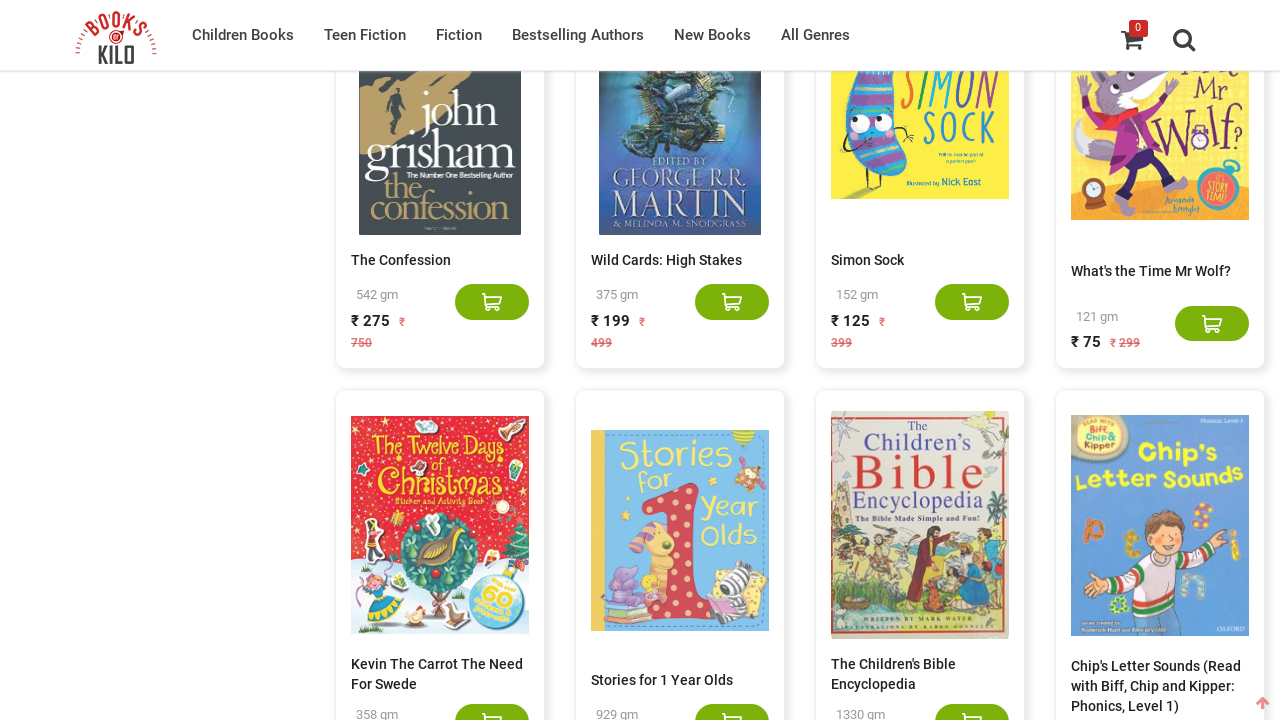

Pressed End key to scroll to bottom of page
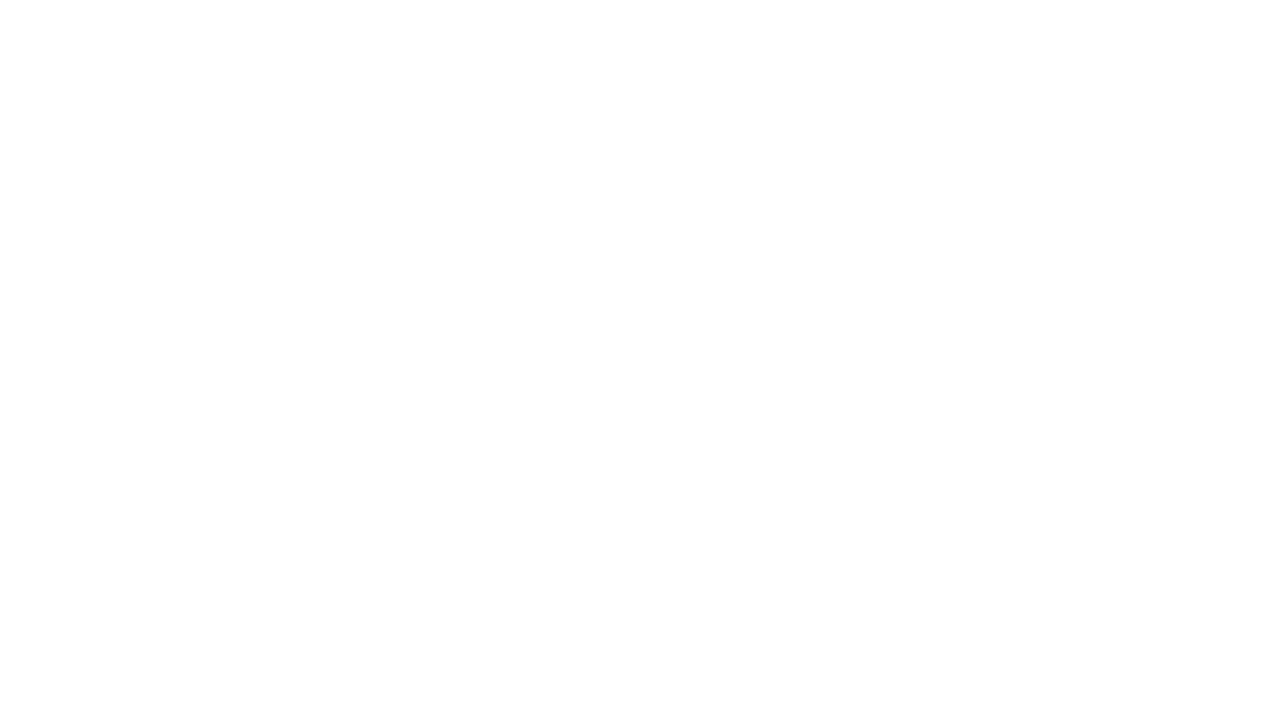

Waited 3 seconds for new books to load
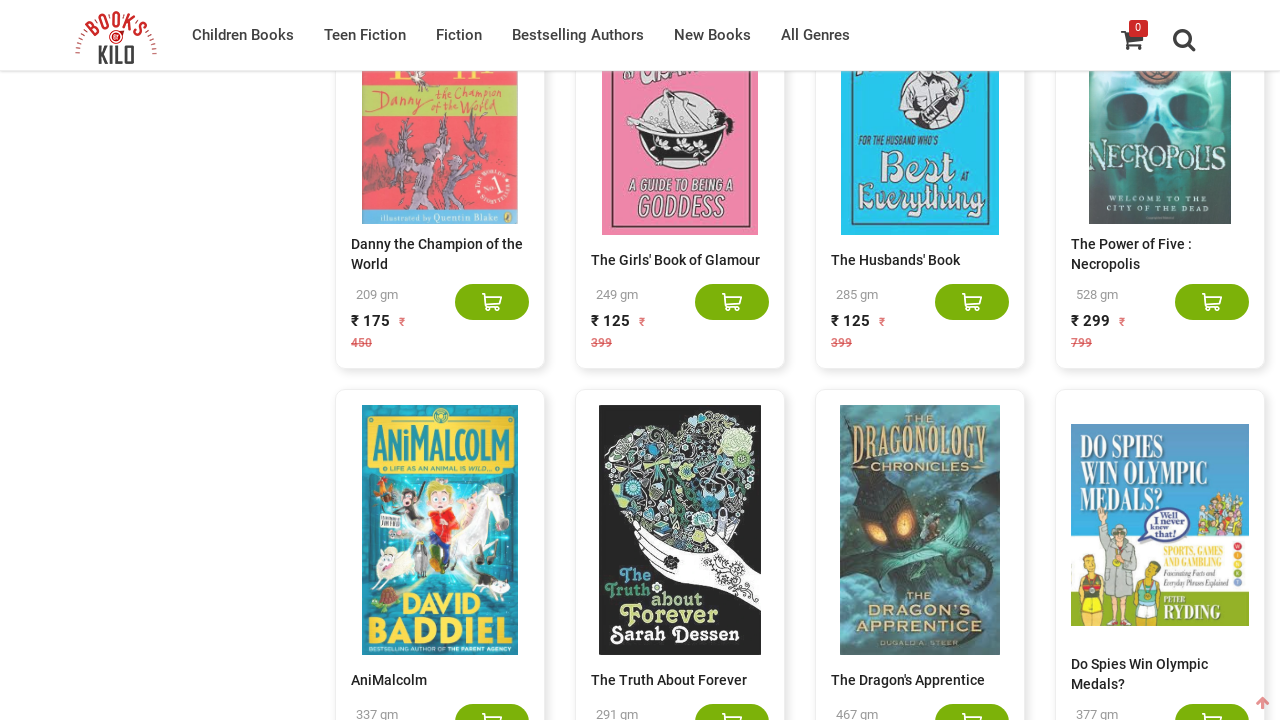

Counted 660 book elements on the page
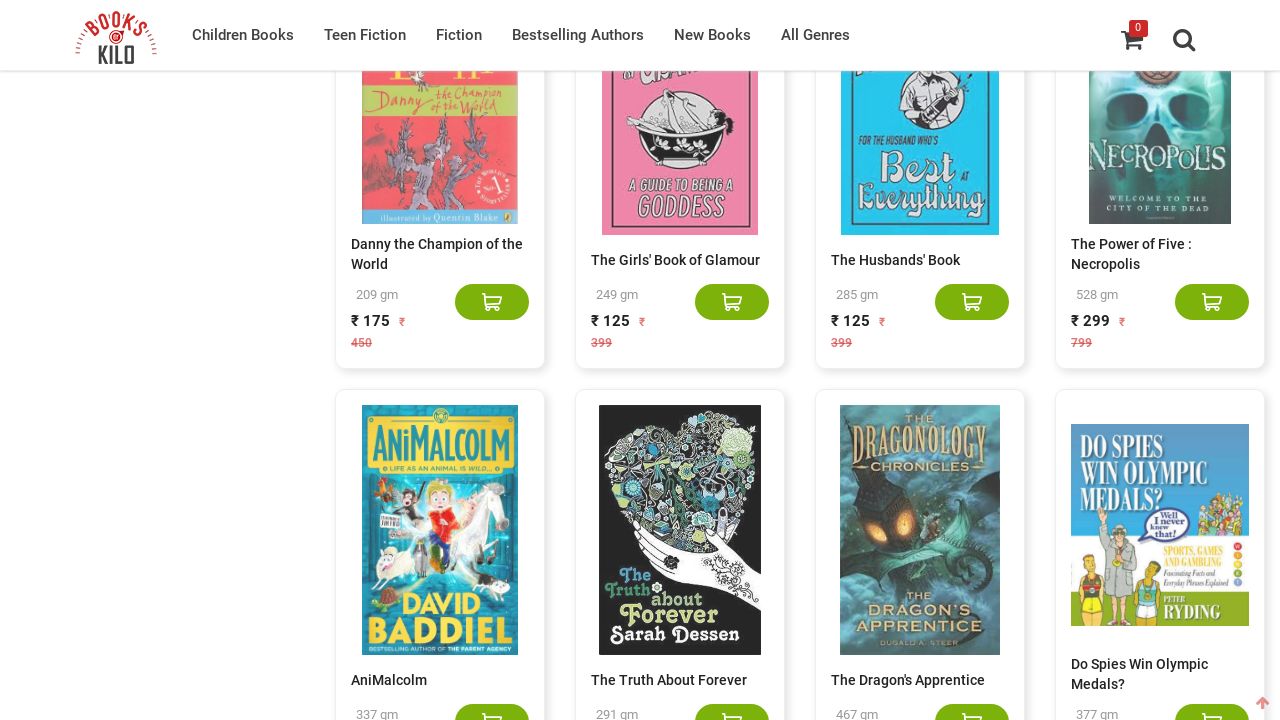

Pressed End key to scroll to bottom of page
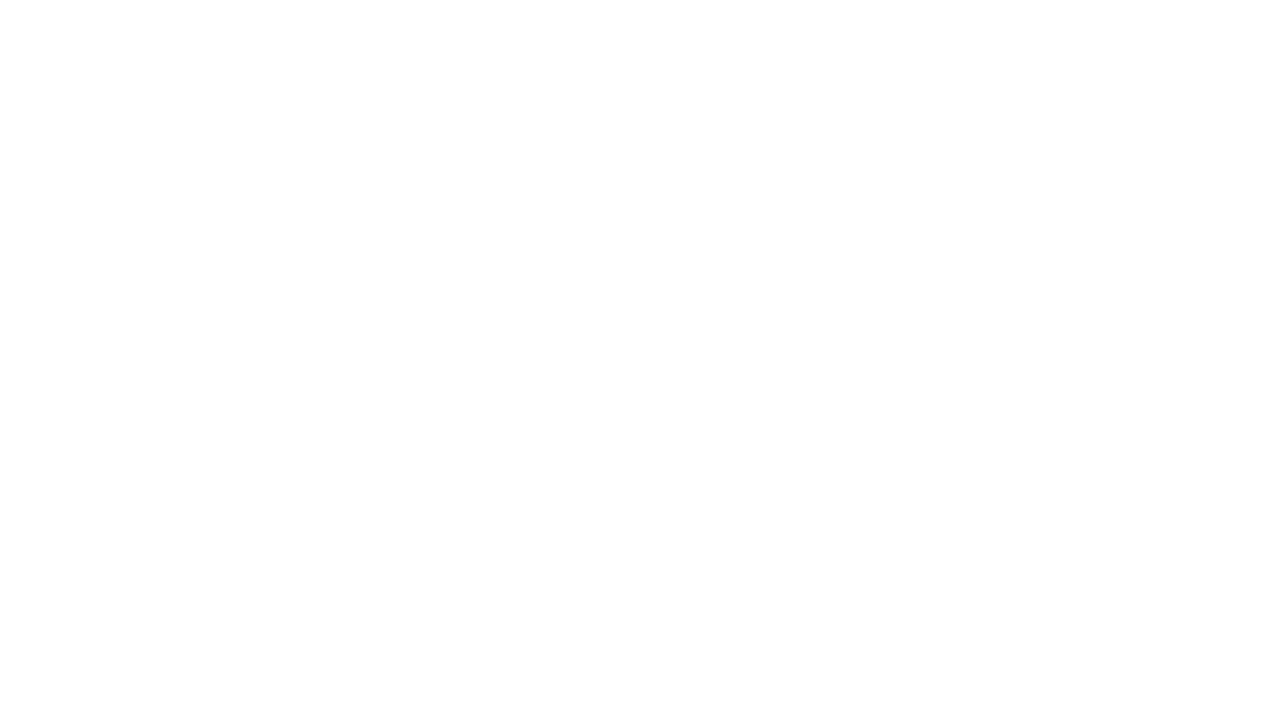

Waited 3 seconds for new books to load
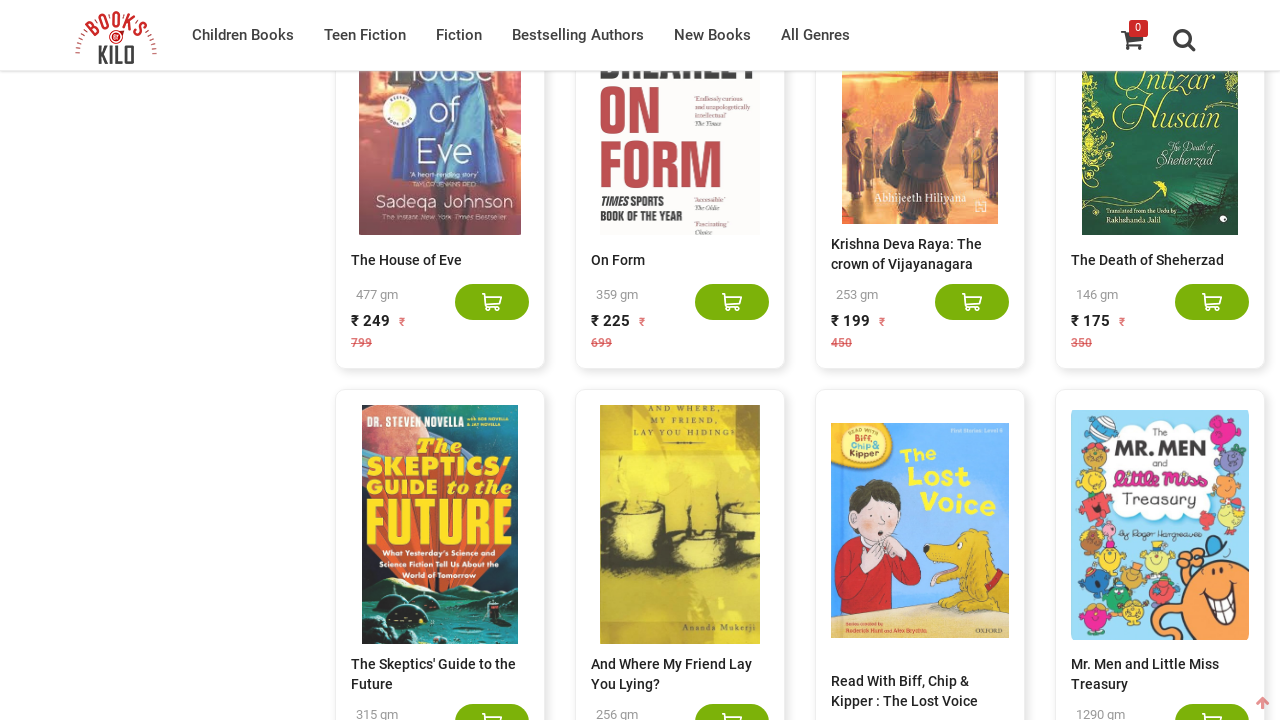

Counted 680 book elements on the page
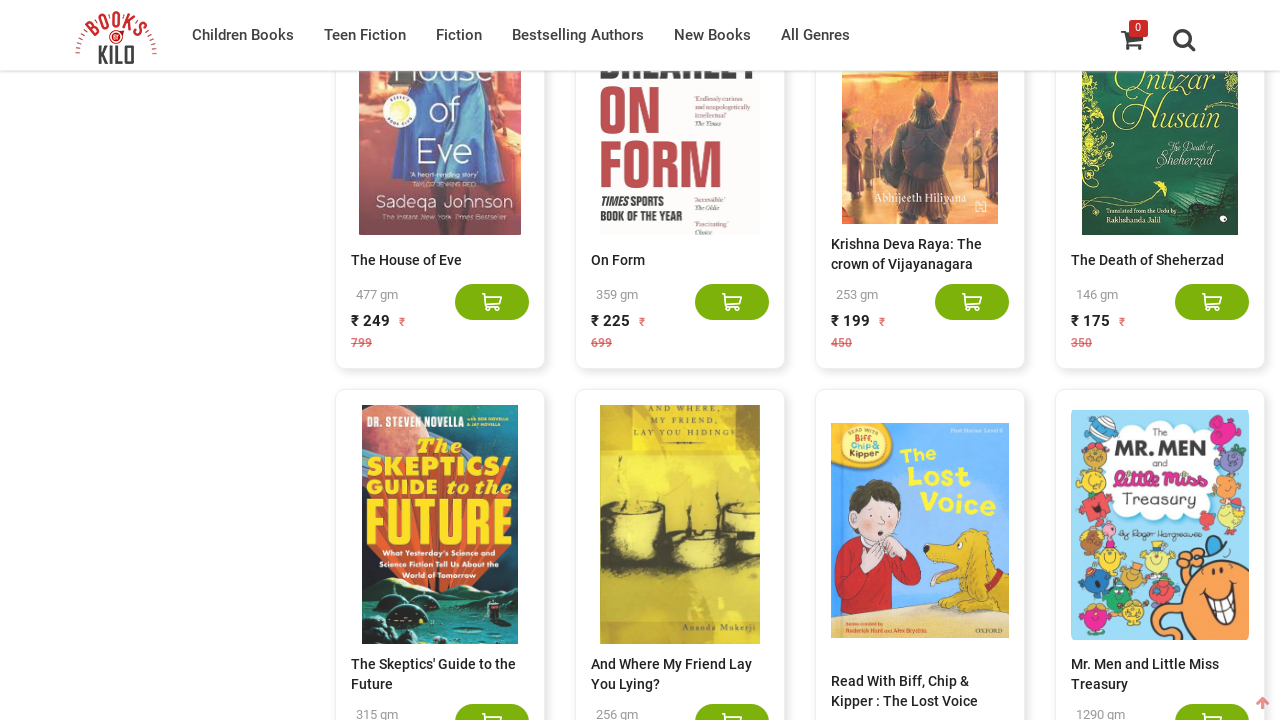

Pressed End key to scroll to bottom of page
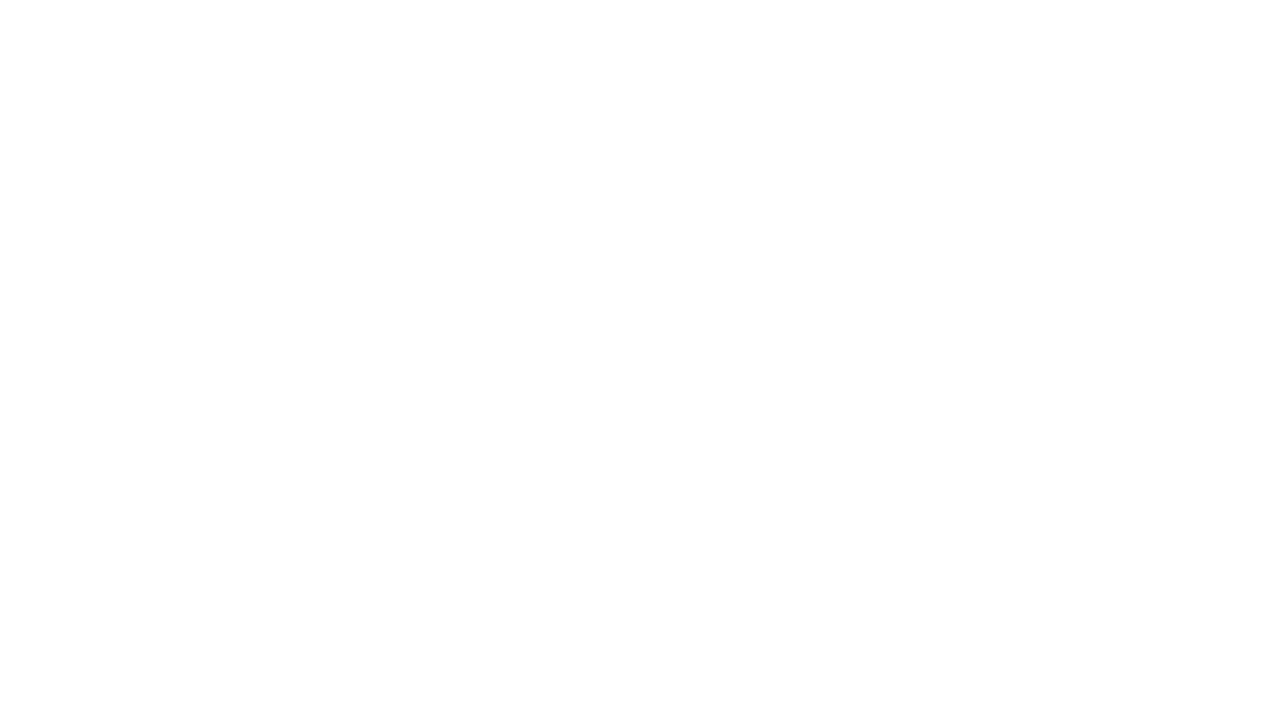

Waited 3 seconds for new books to load
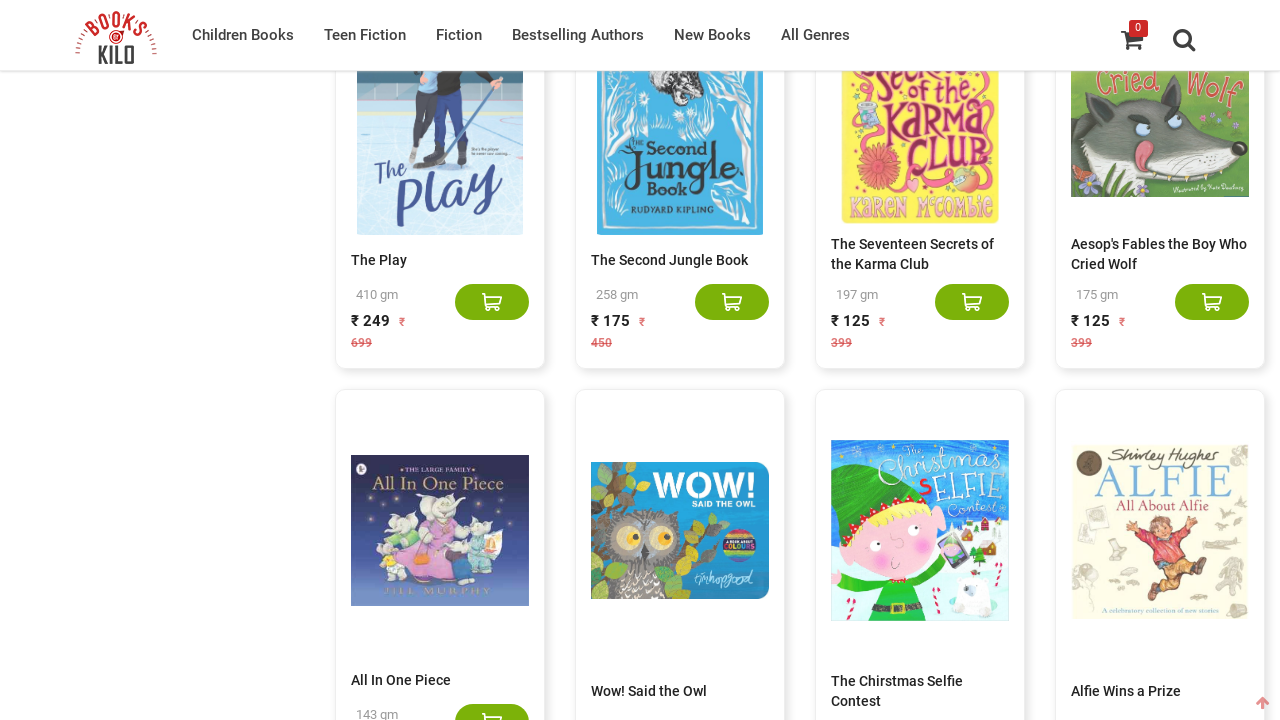

Counted 700 book elements on the page
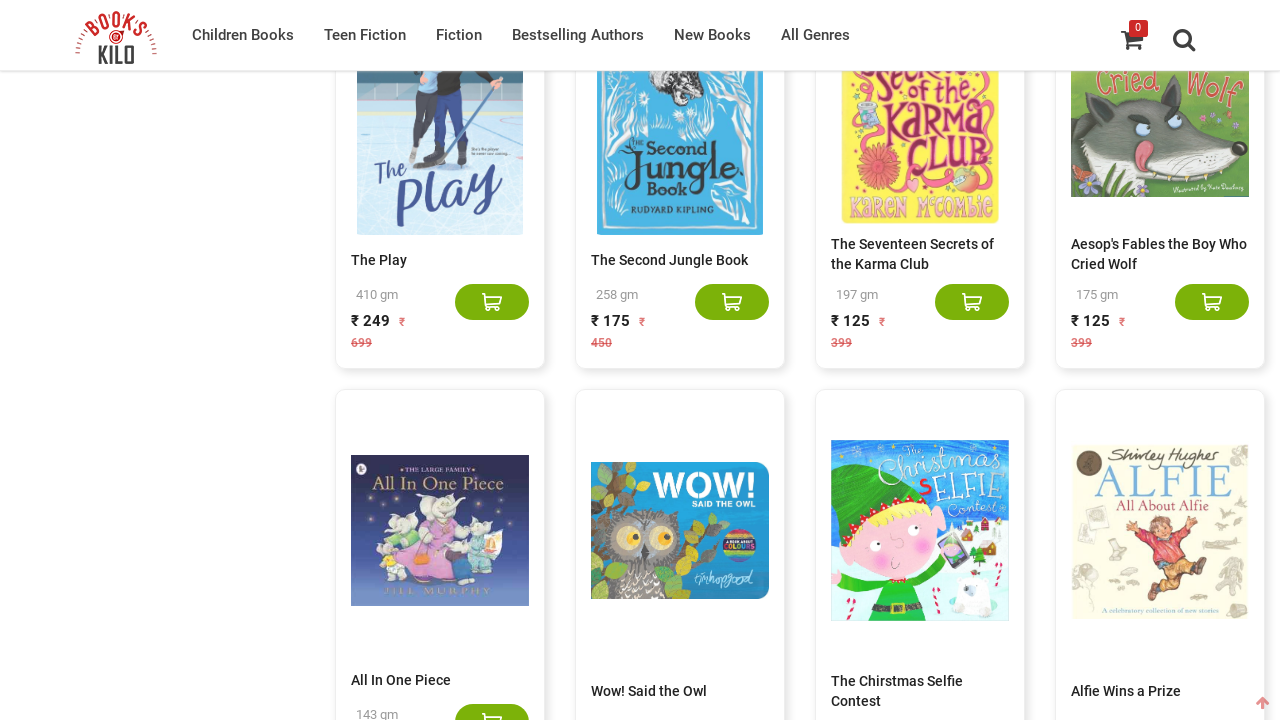

Pressed End key to scroll to bottom of page
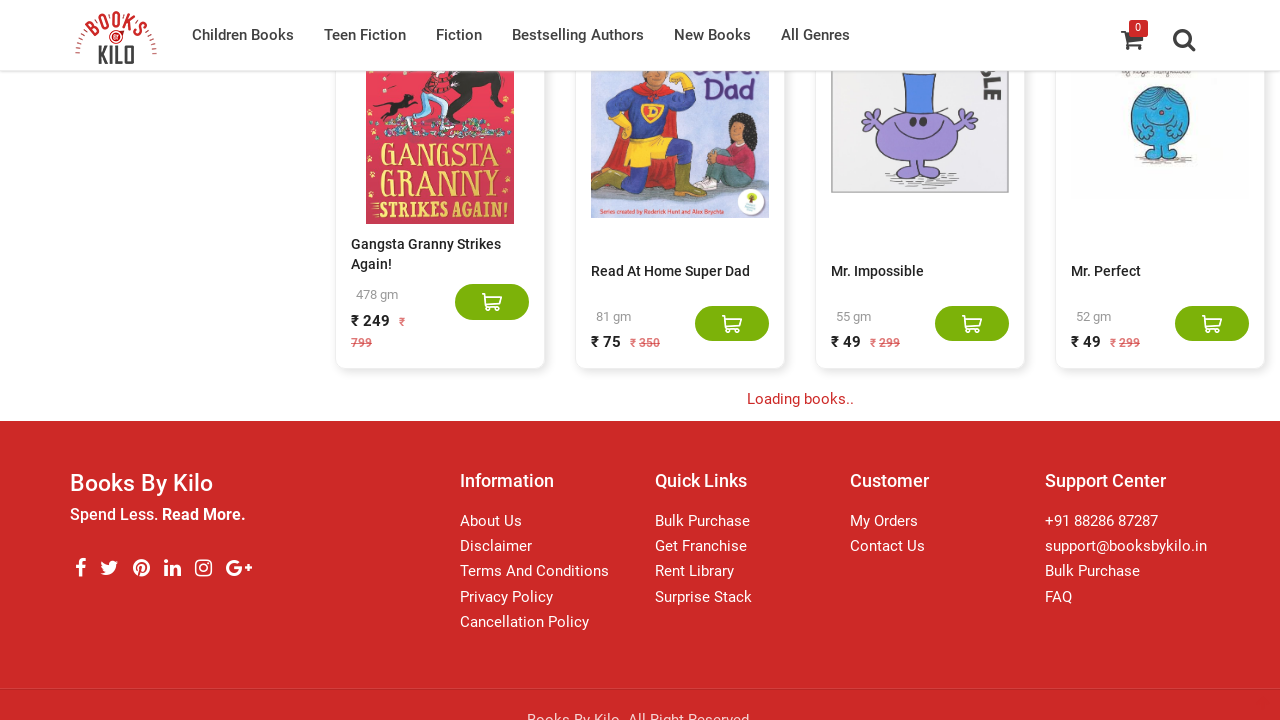

Waited 3 seconds for new books to load
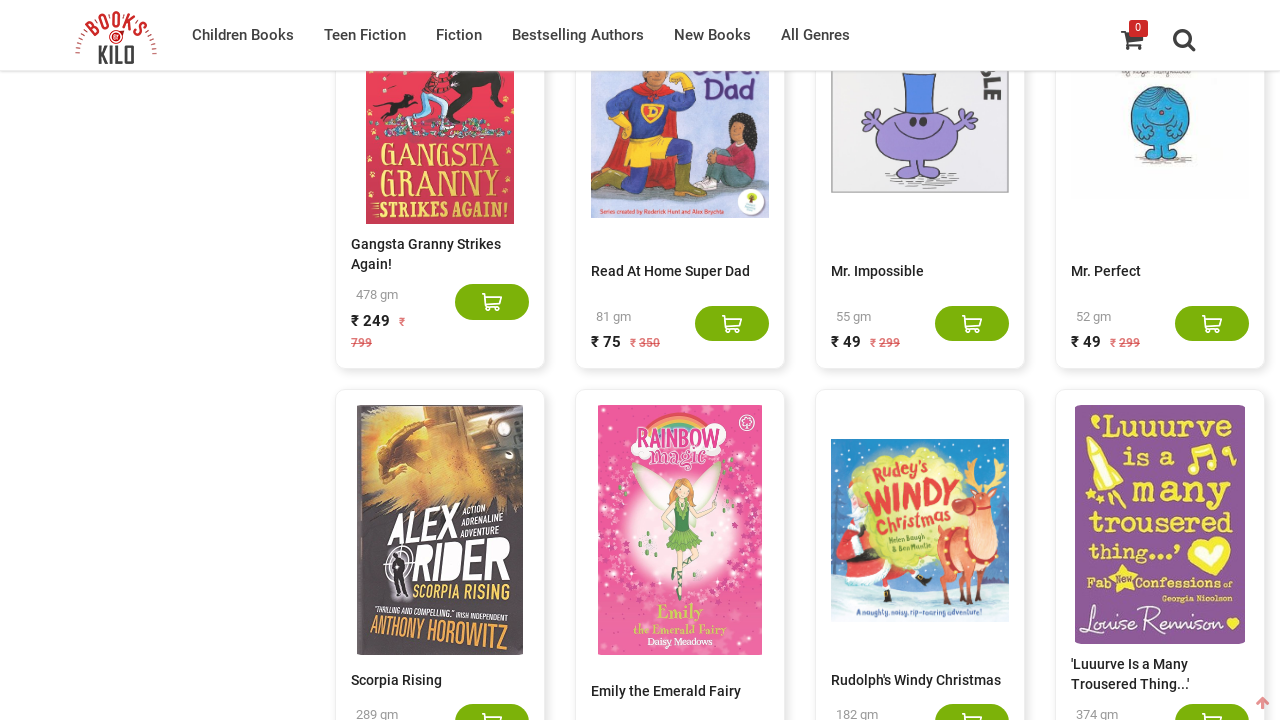

Counted 720 book elements on the page
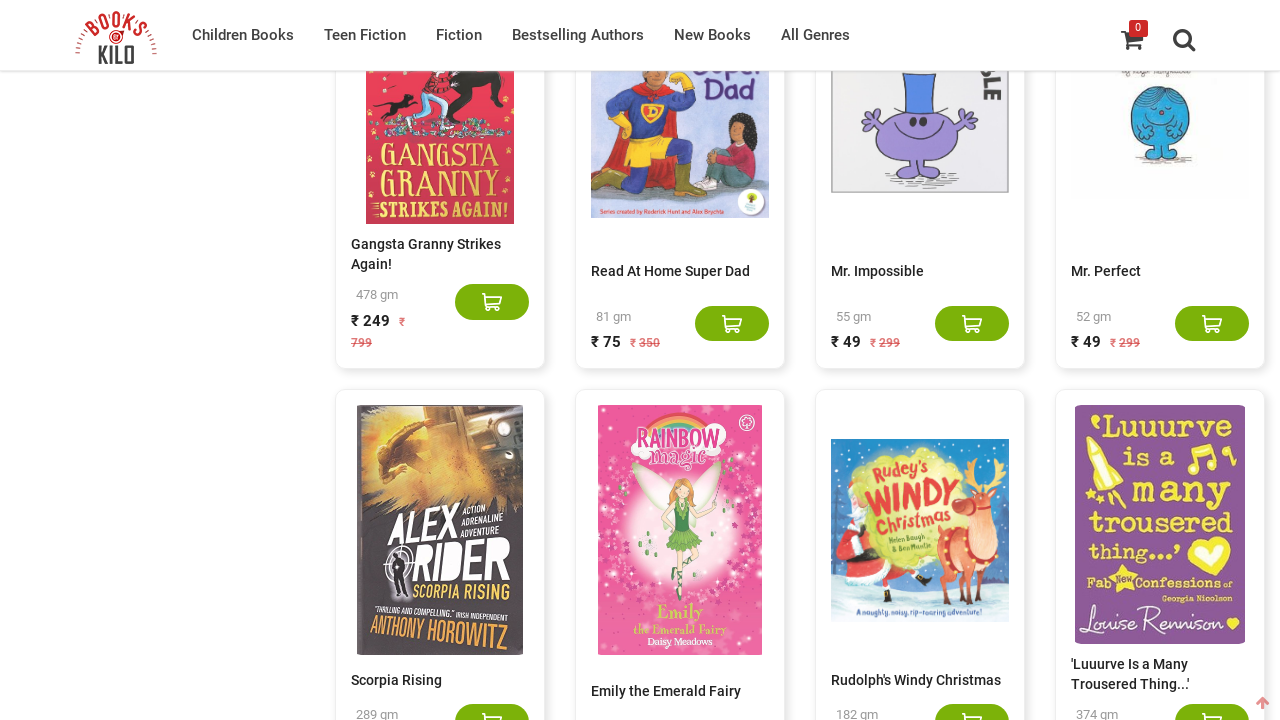

Pressed End key to scroll to bottom of page
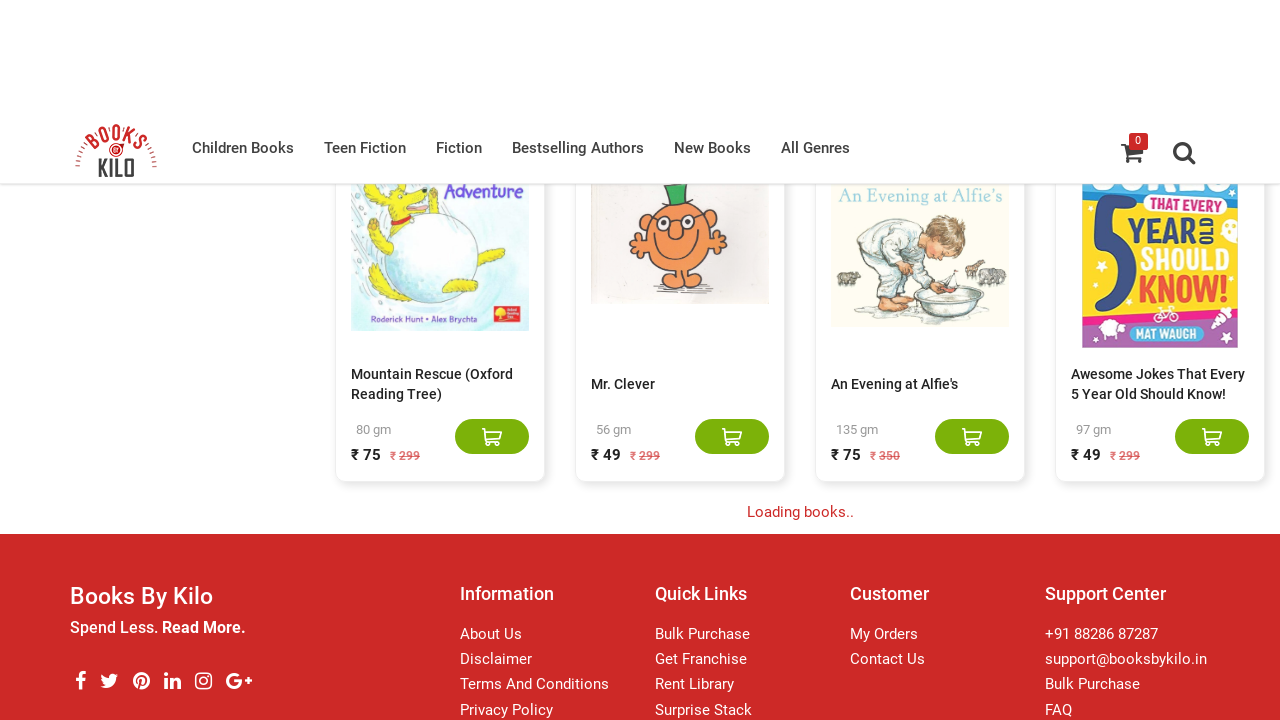

Waited 3 seconds for new books to load
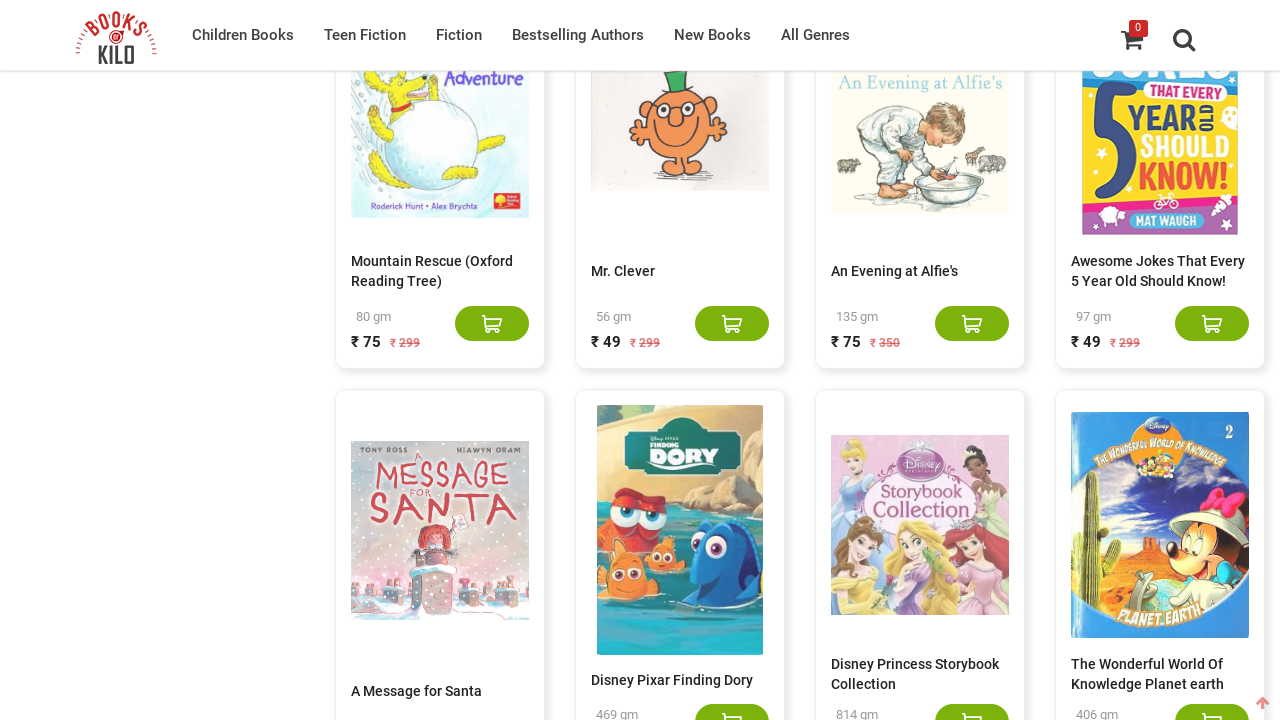

Counted 740 book elements on the page
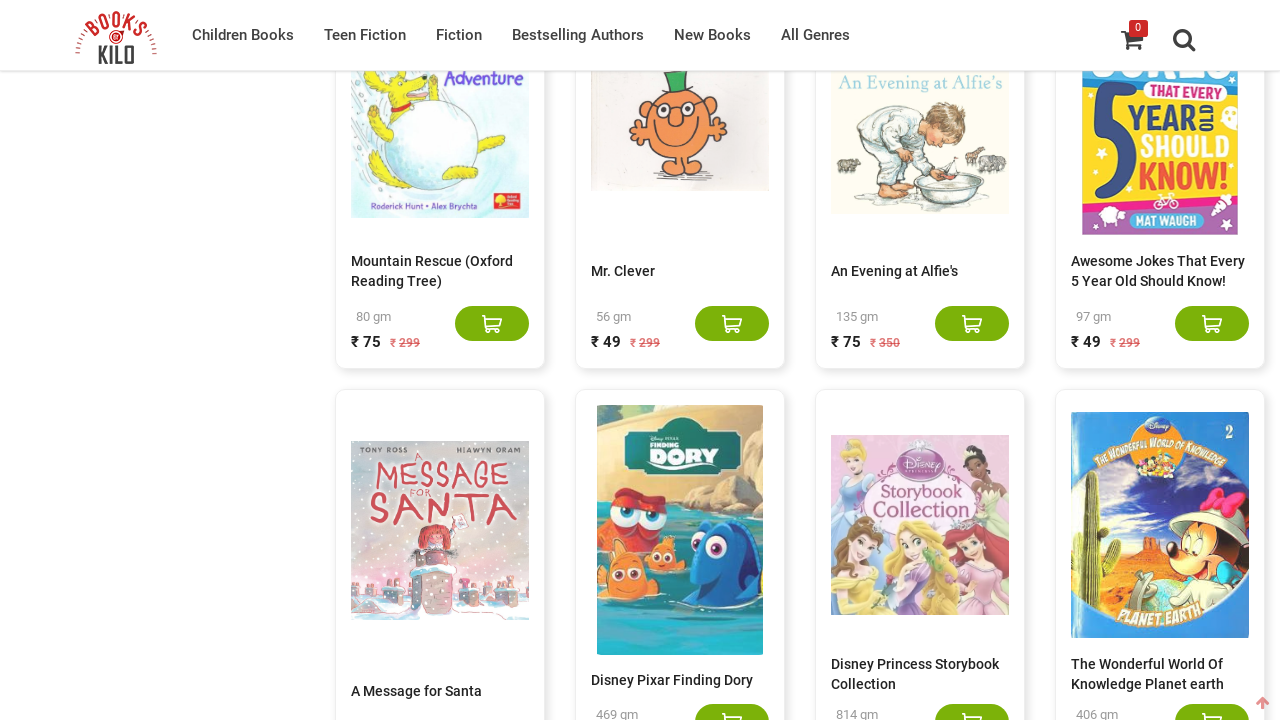

Pressed End key to scroll to bottom of page
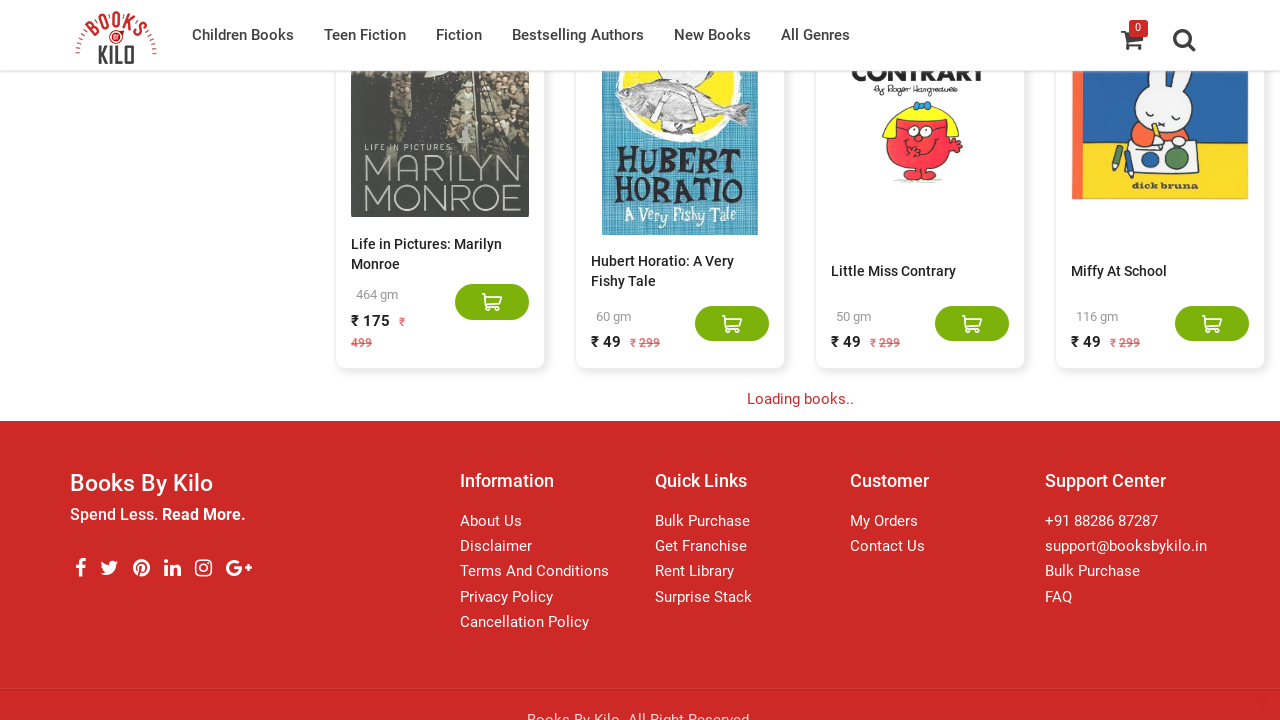

Waited 3 seconds for new books to load
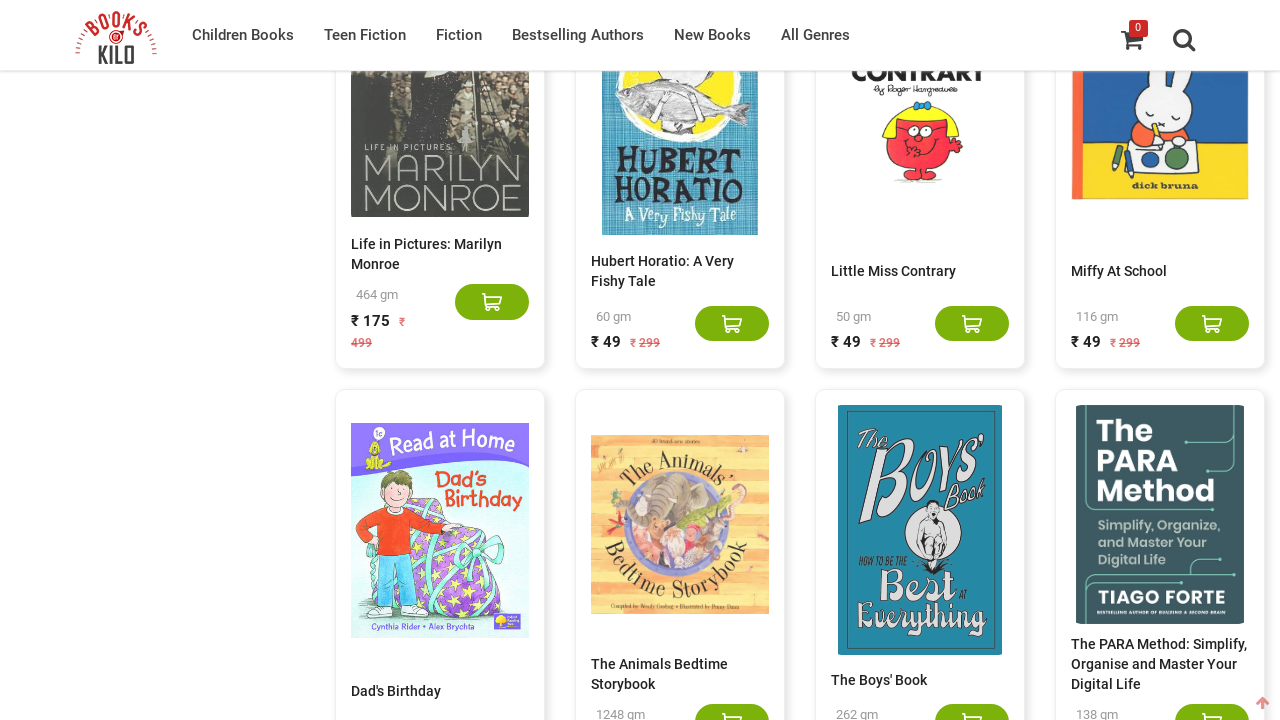

Counted 760 book elements on the page
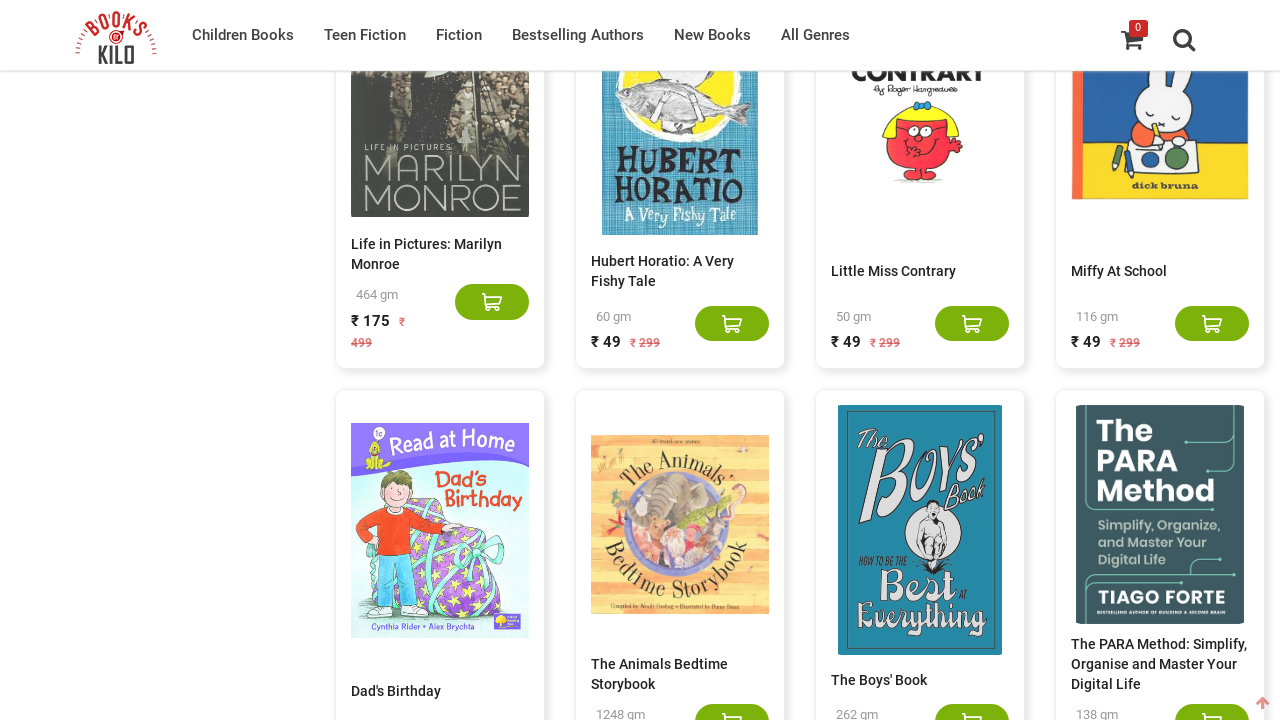

Pressed End key to scroll to bottom of page
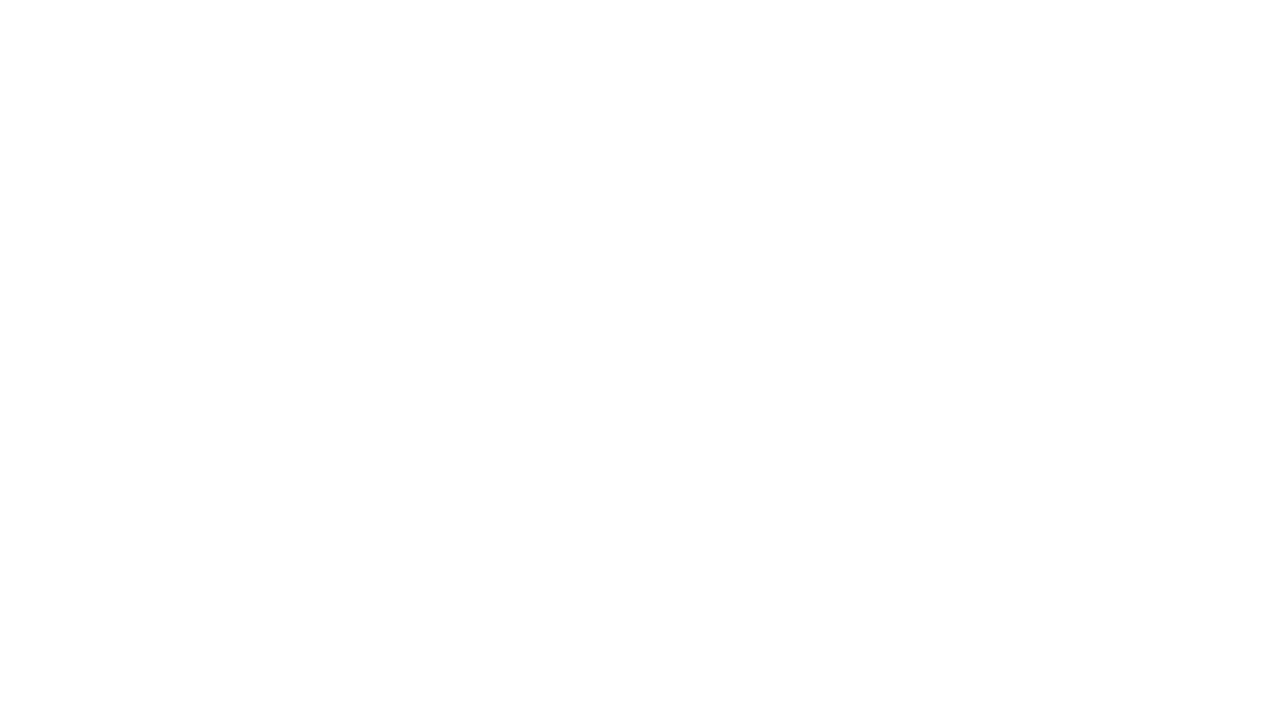

Waited 3 seconds for new books to load
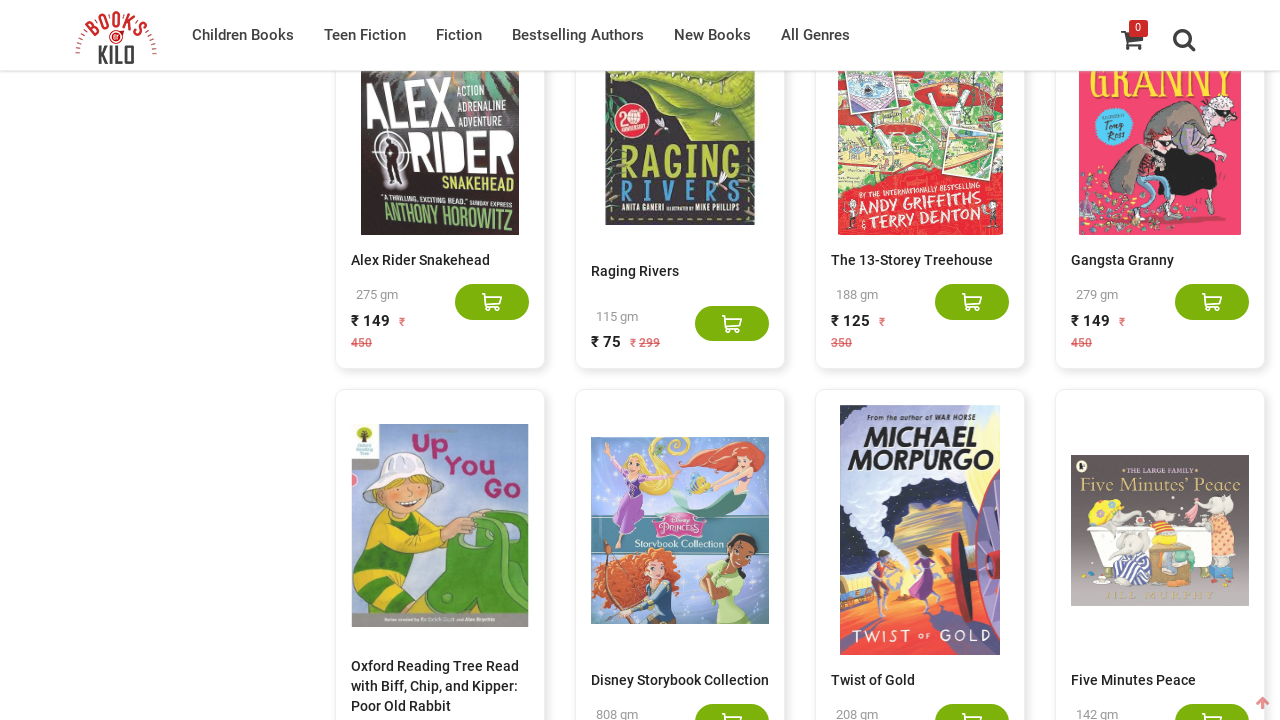

Counted 780 book elements on the page
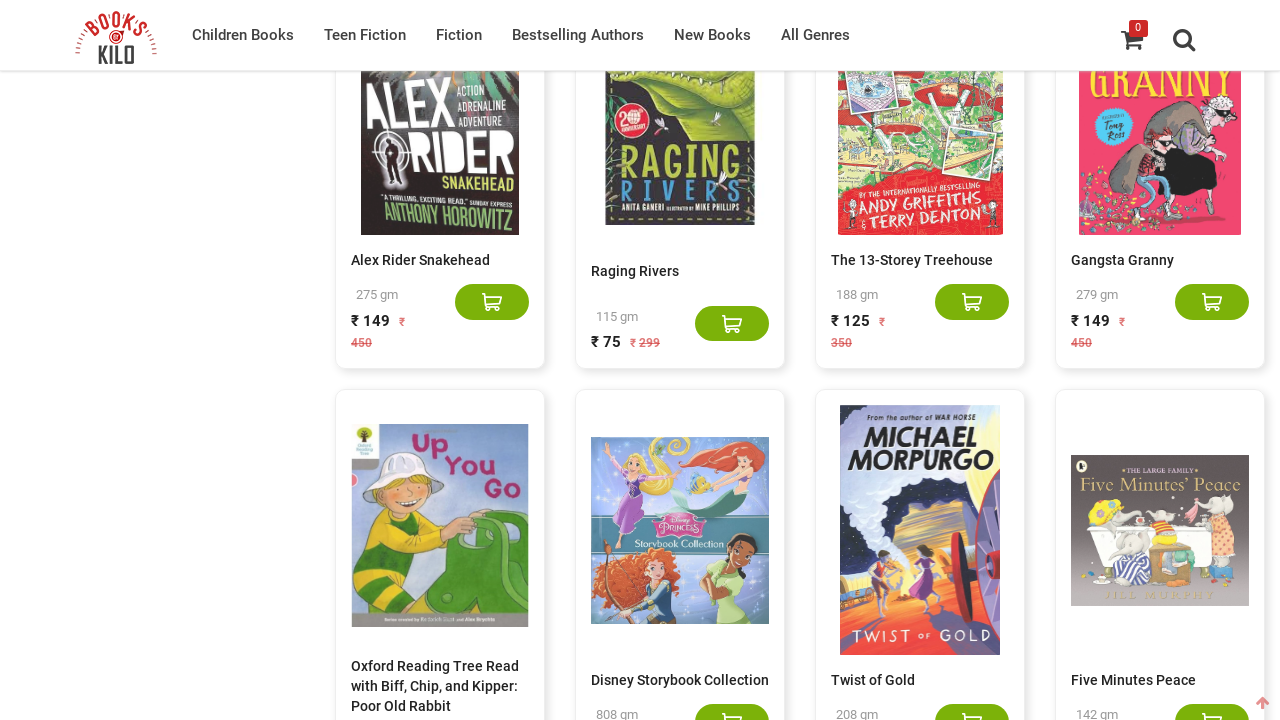

Pressed End key to scroll to bottom of page
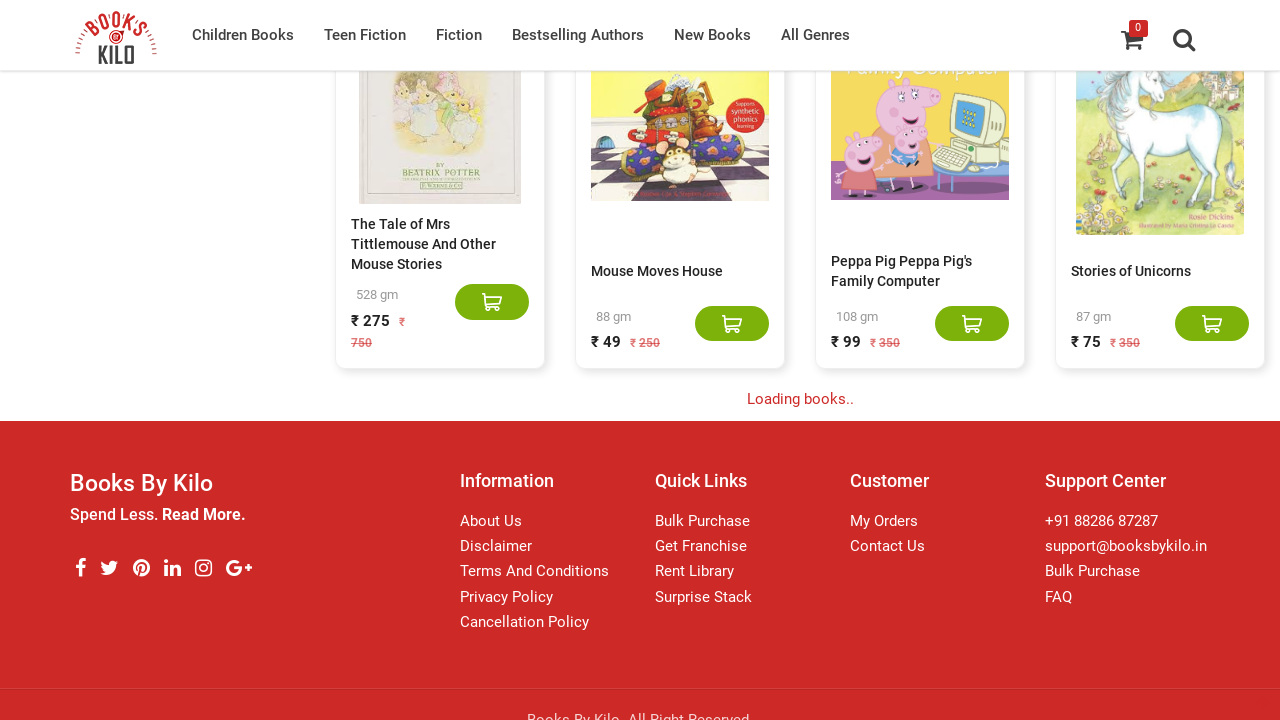

Waited 3 seconds for new books to load
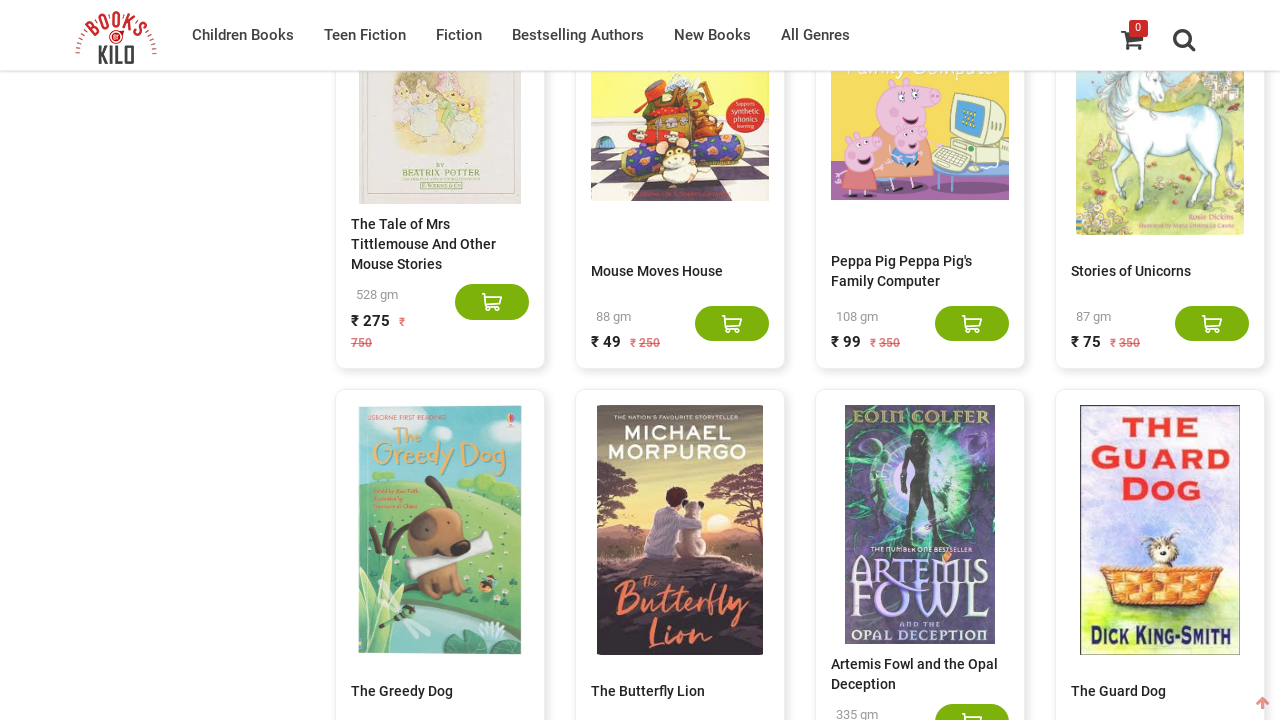

Counted 800 book elements on the page
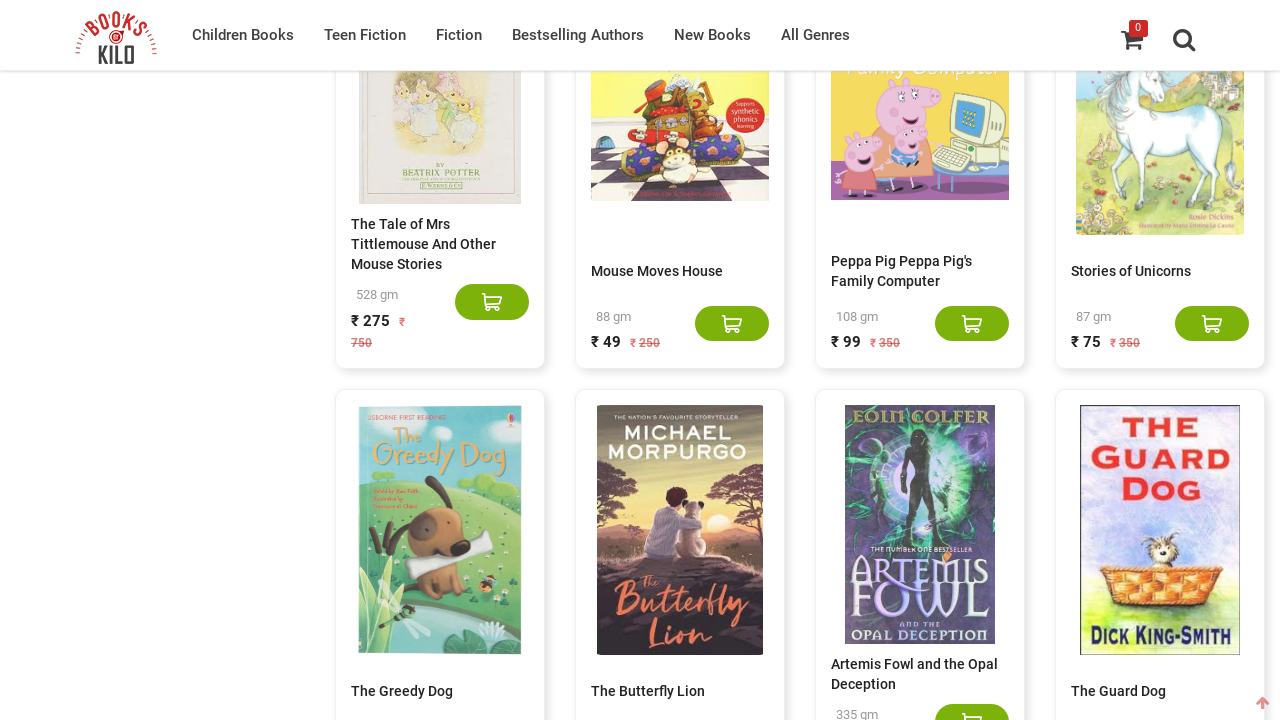

Pressed End key to scroll to bottom of page
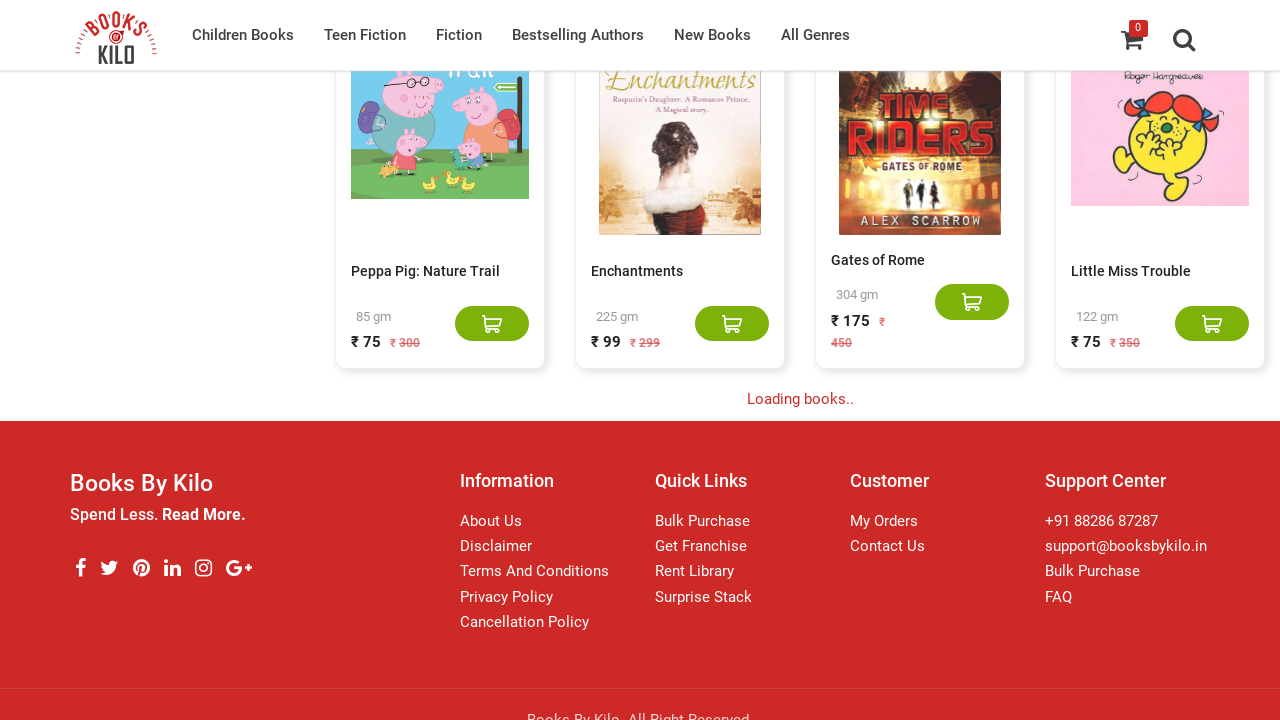

Waited 3 seconds for new books to load
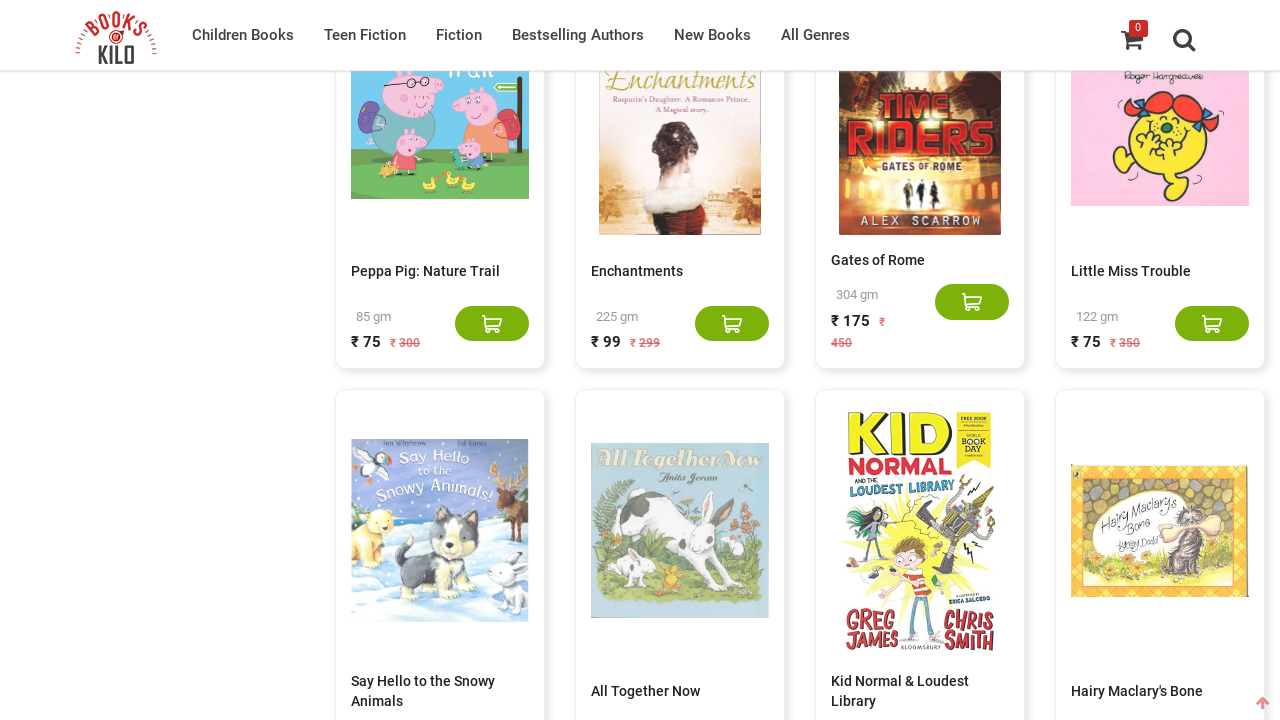

Counted 820 book elements on the page
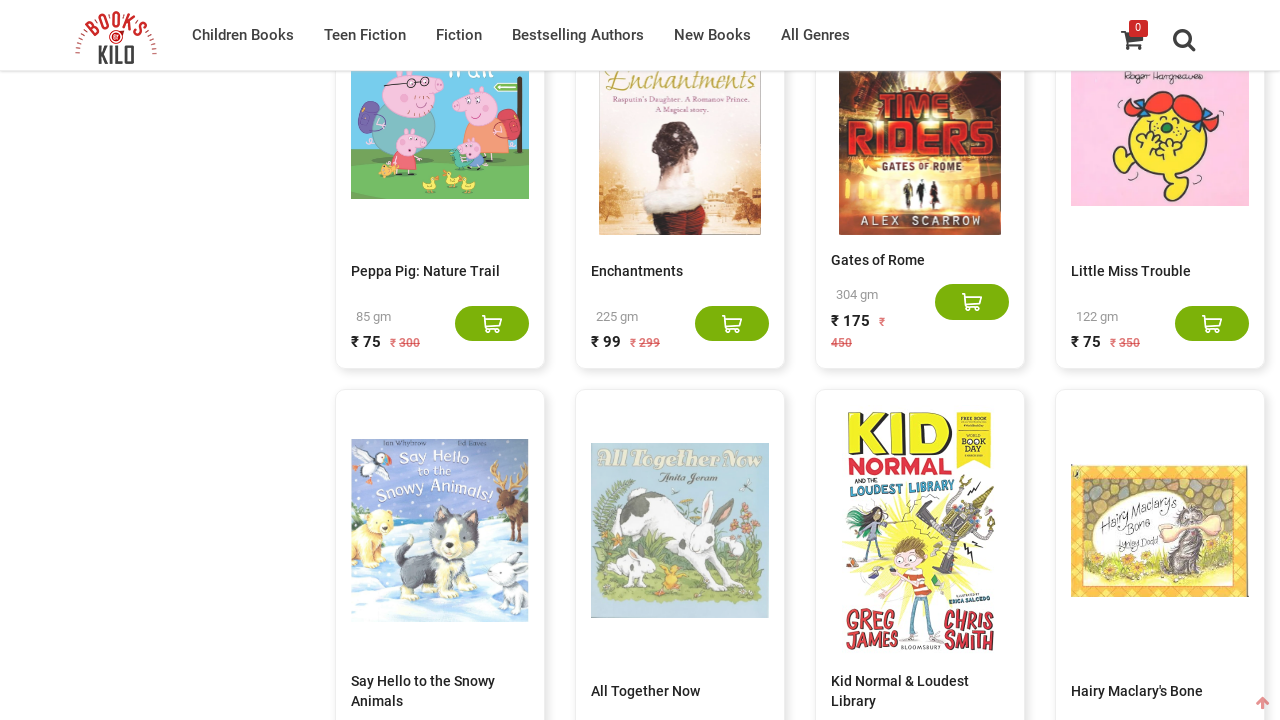

Pressed End key to scroll to bottom of page
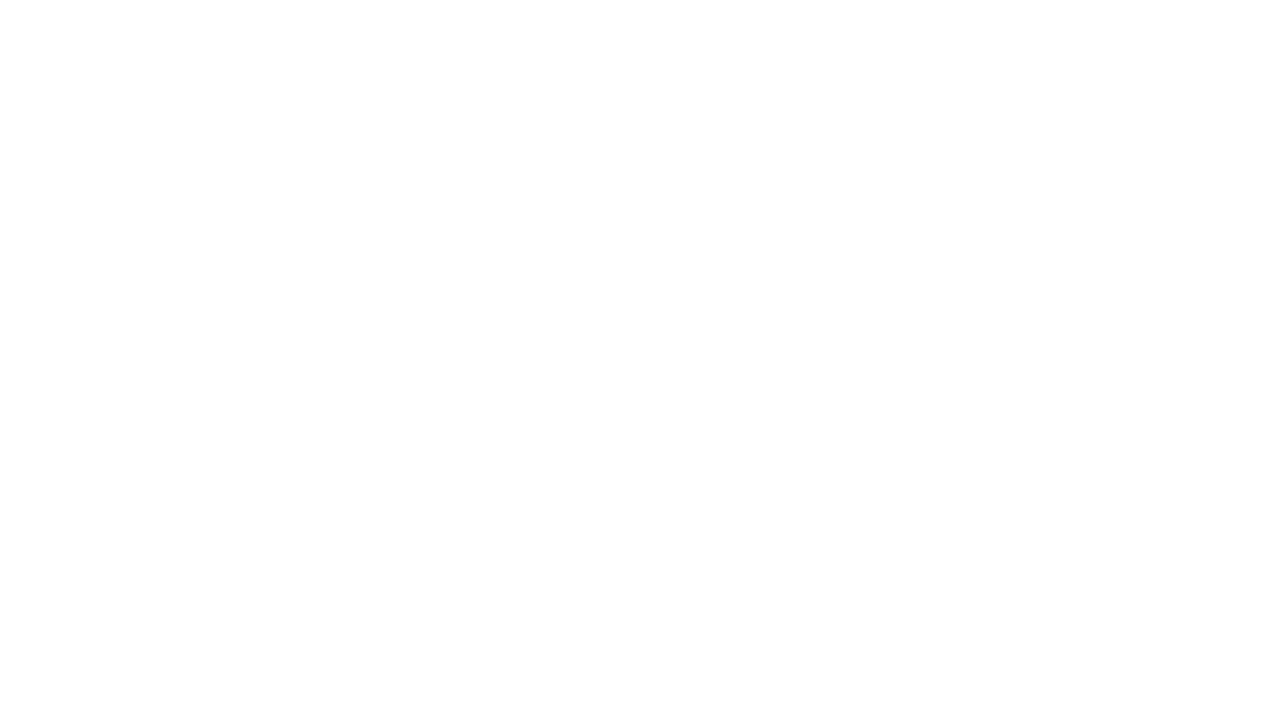

Waited 3 seconds for new books to load
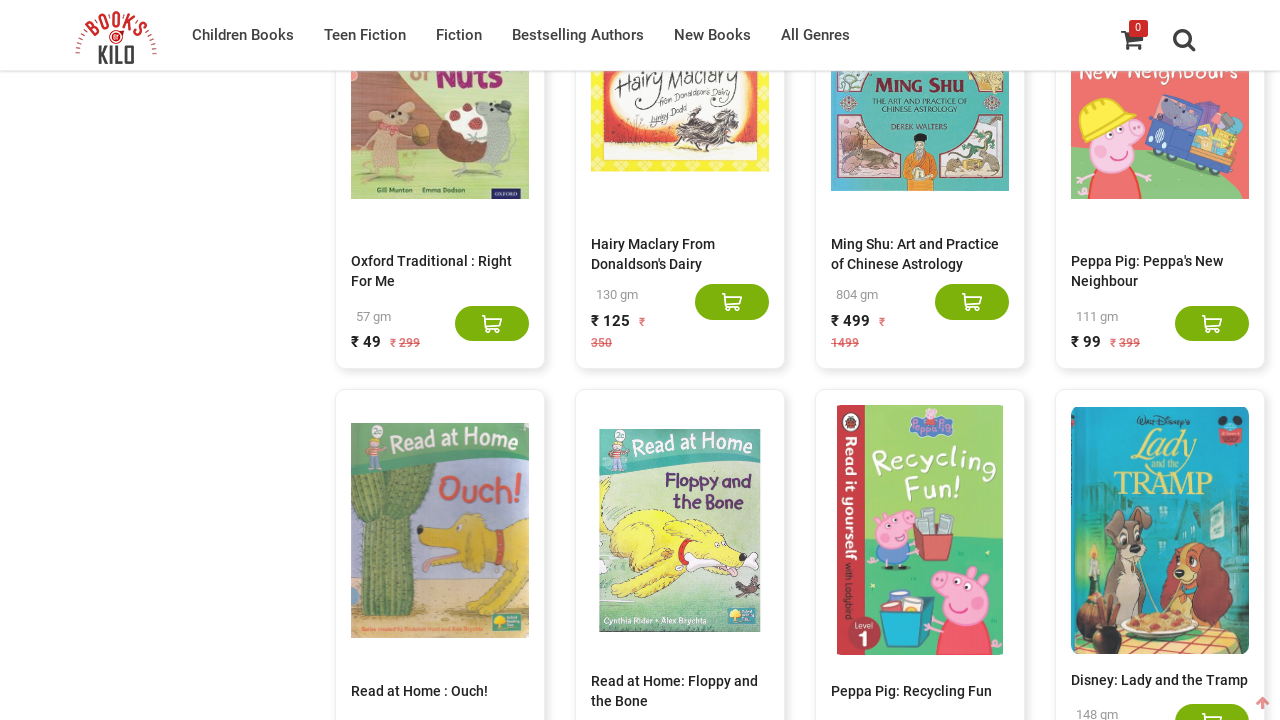

Counted 840 book elements on the page
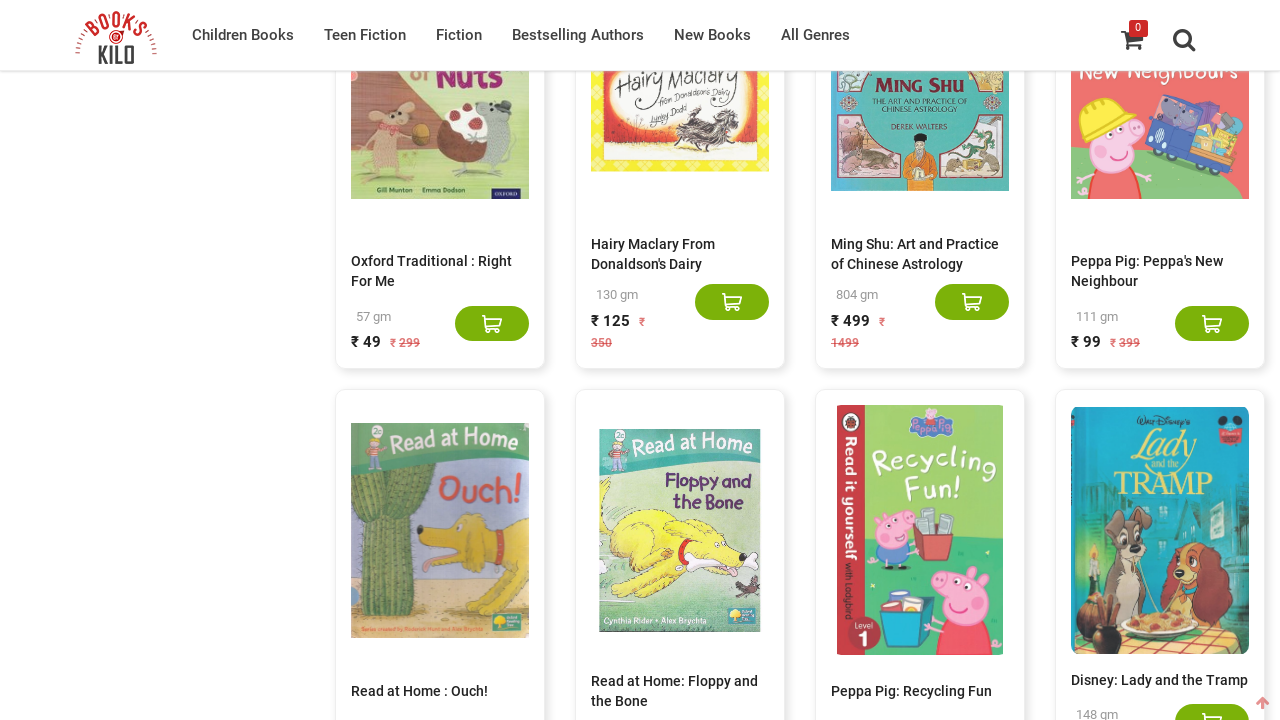

Pressed End key to scroll to bottom of page
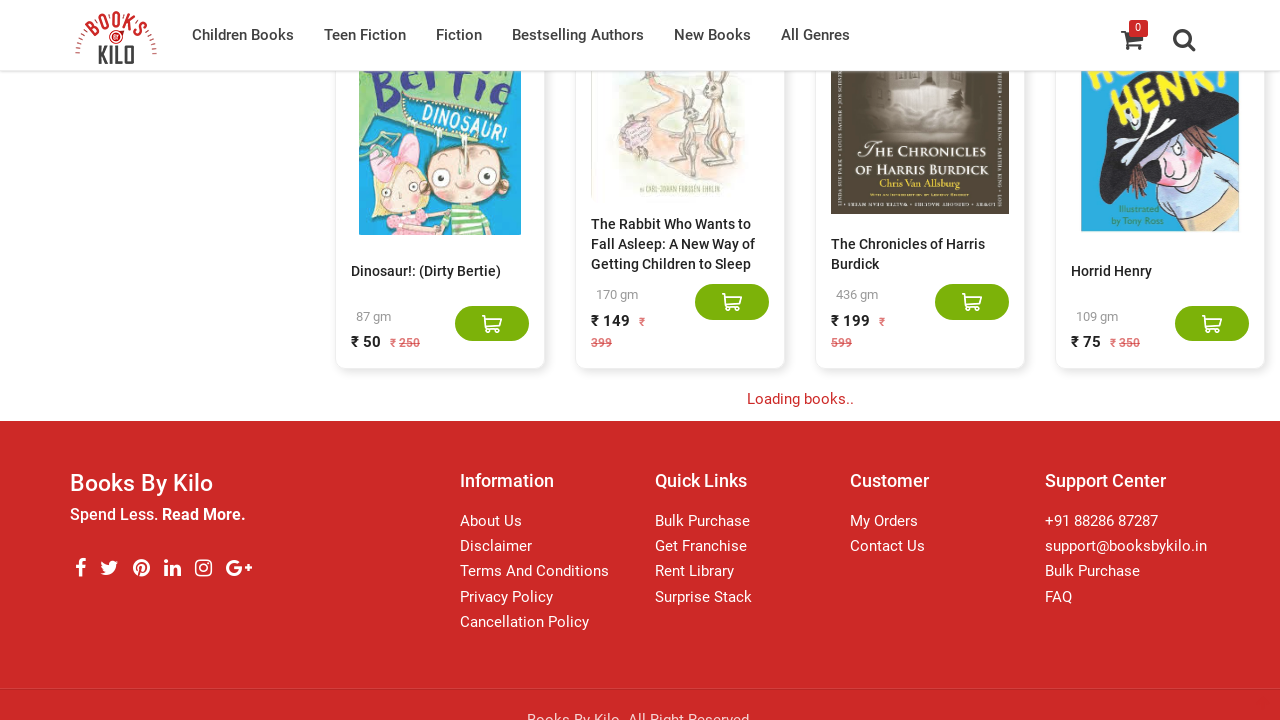

Waited 3 seconds for new books to load
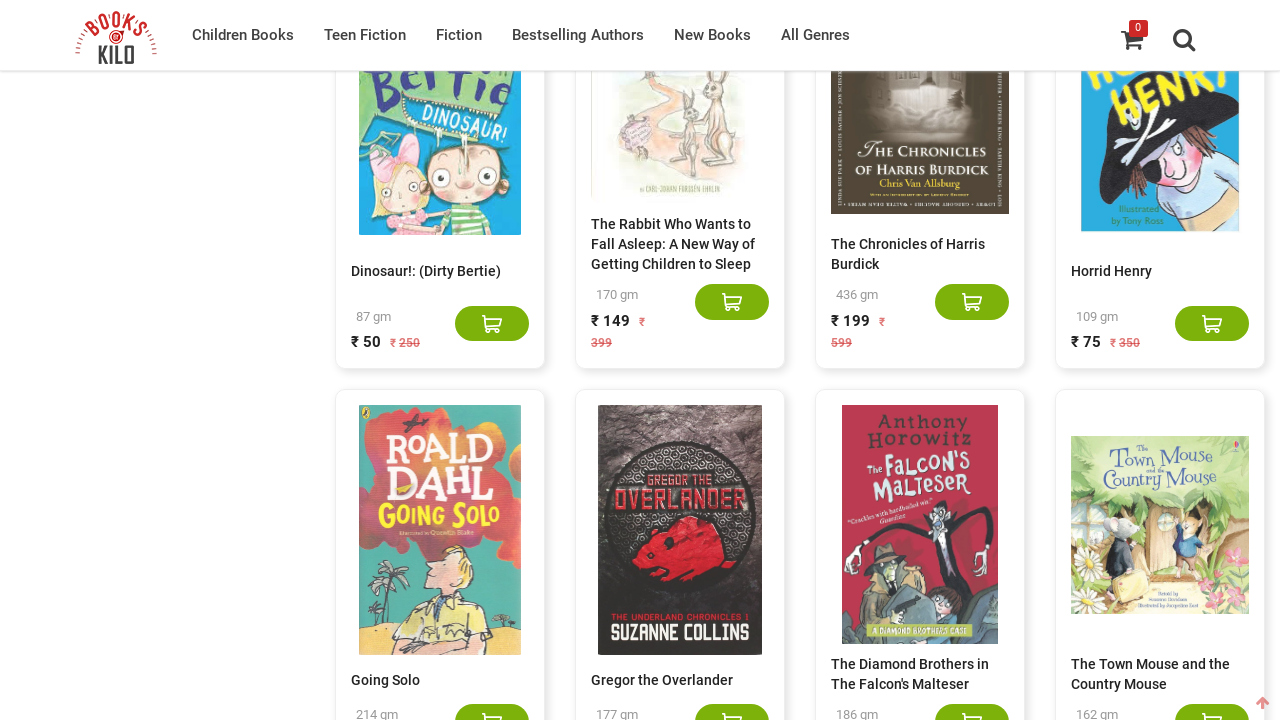

Counted 860 book elements on the page
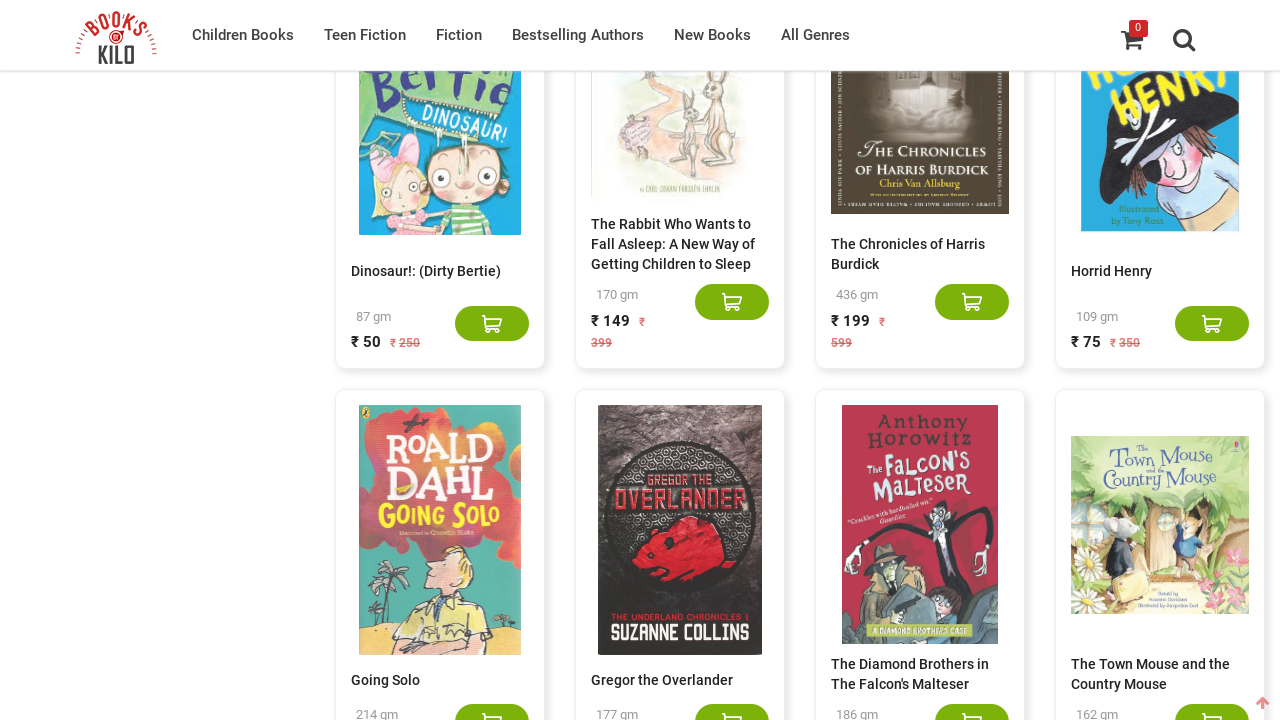

Pressed End key to scroll to bottom of page
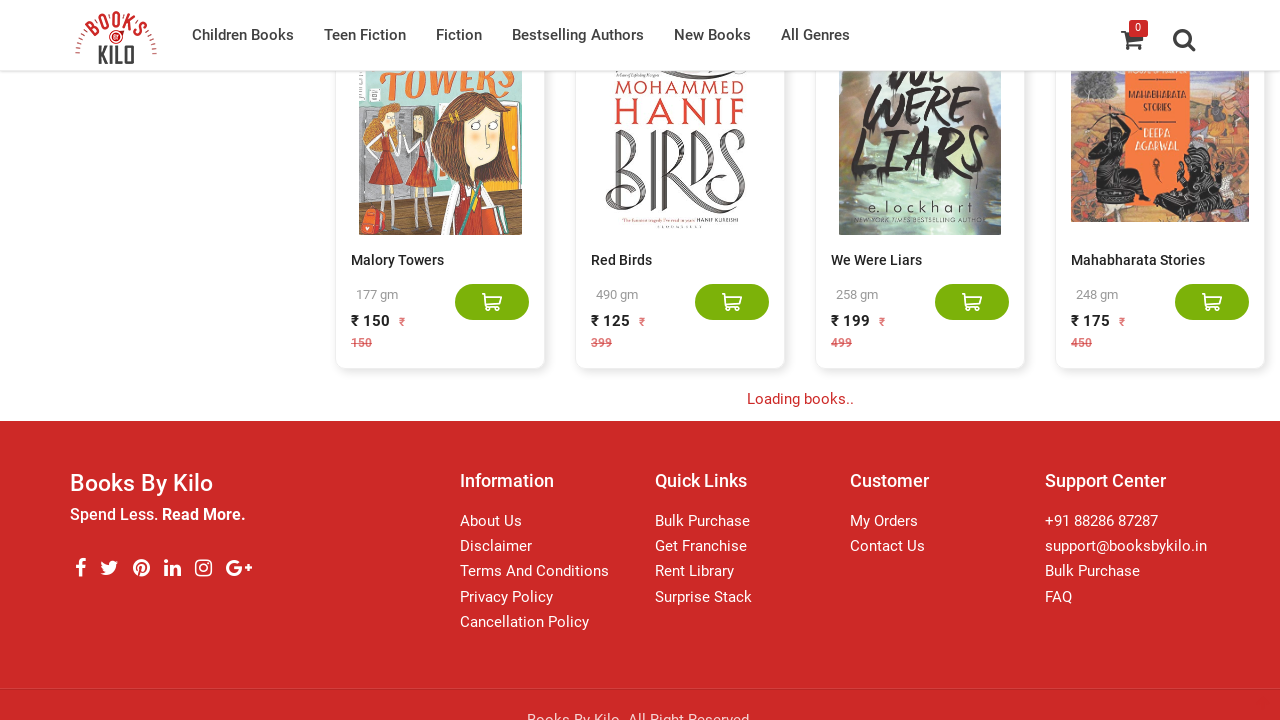

Waited 3 seconds for new books to load
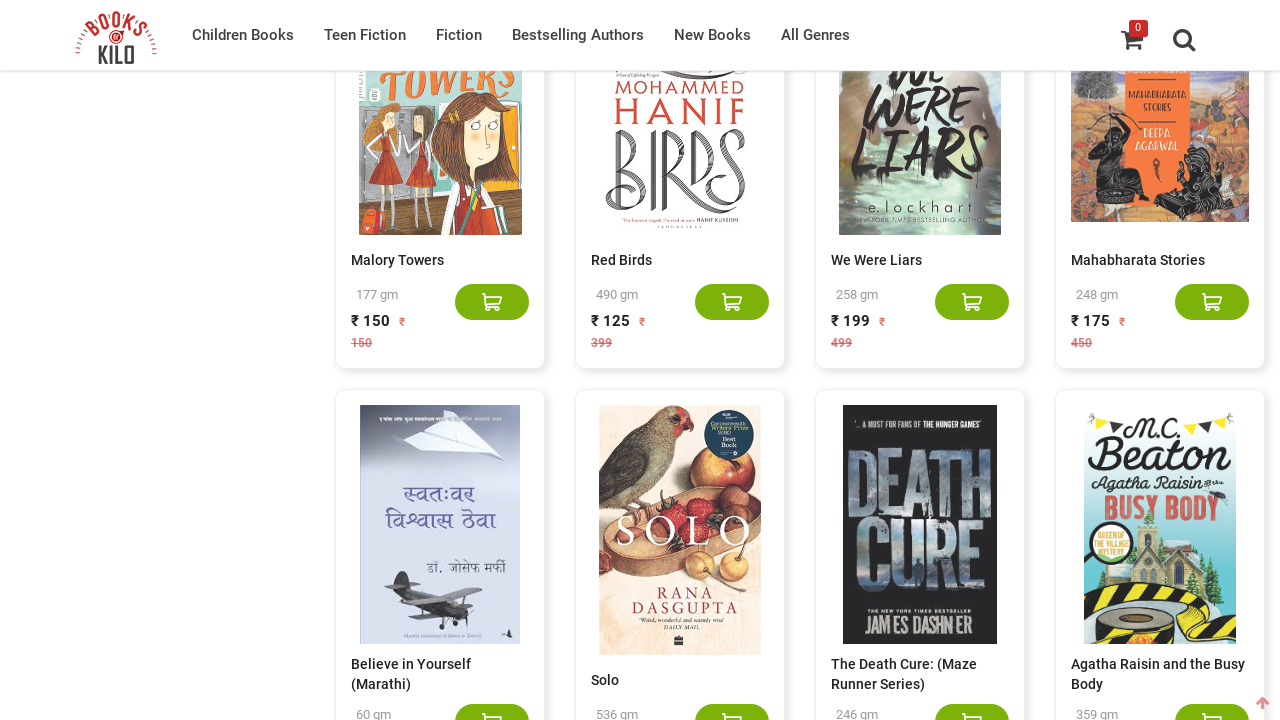

Counted 875 book elements on the page
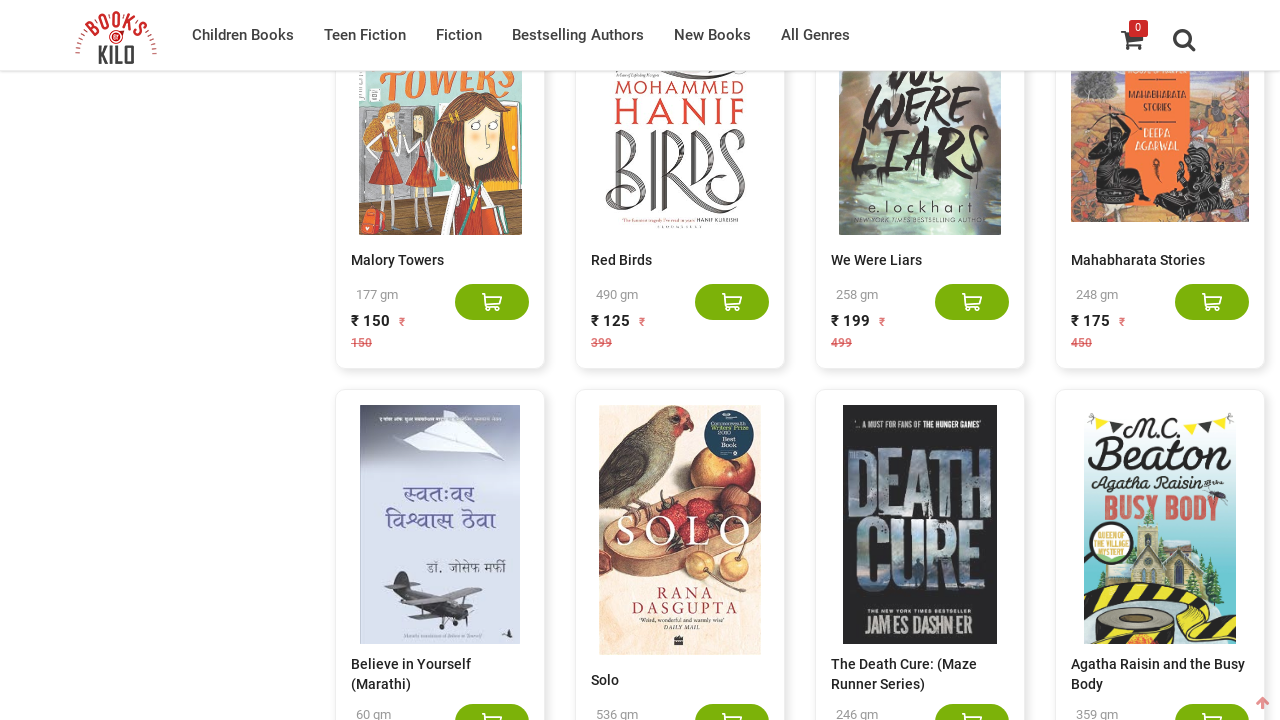

Pressed End key to scroll to bottom of page
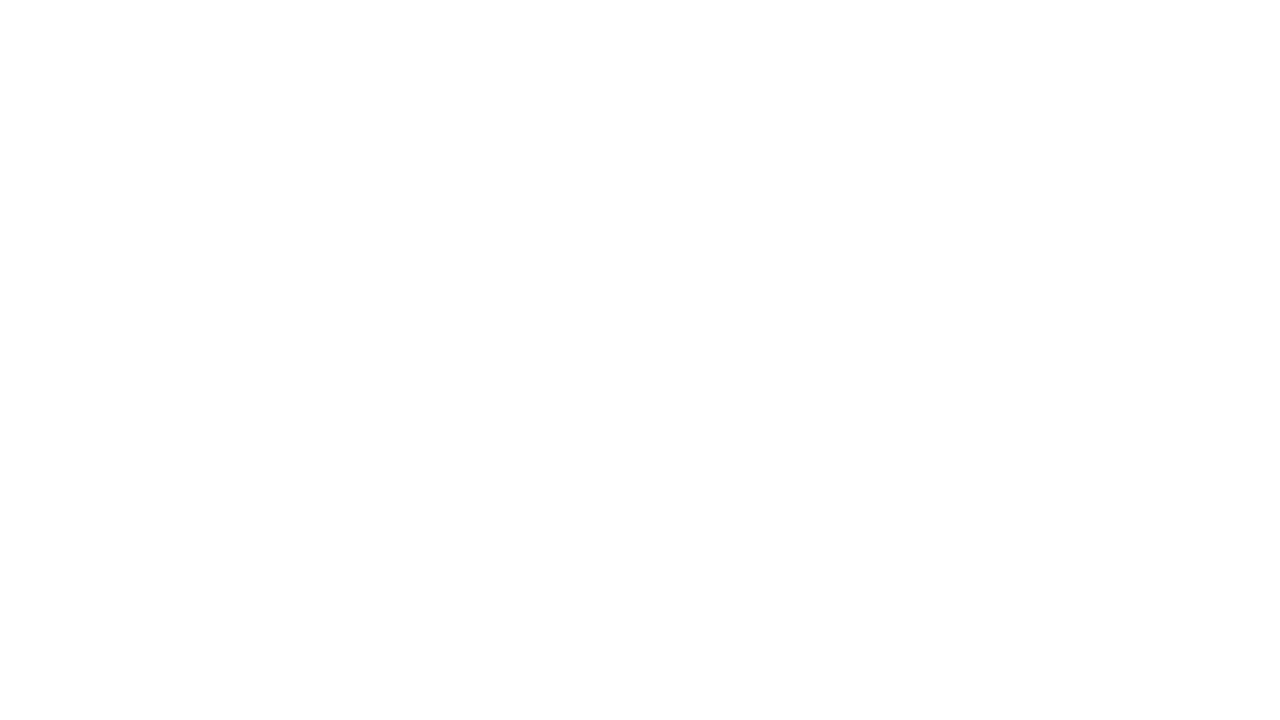

Waited 3 seconds for new books to load
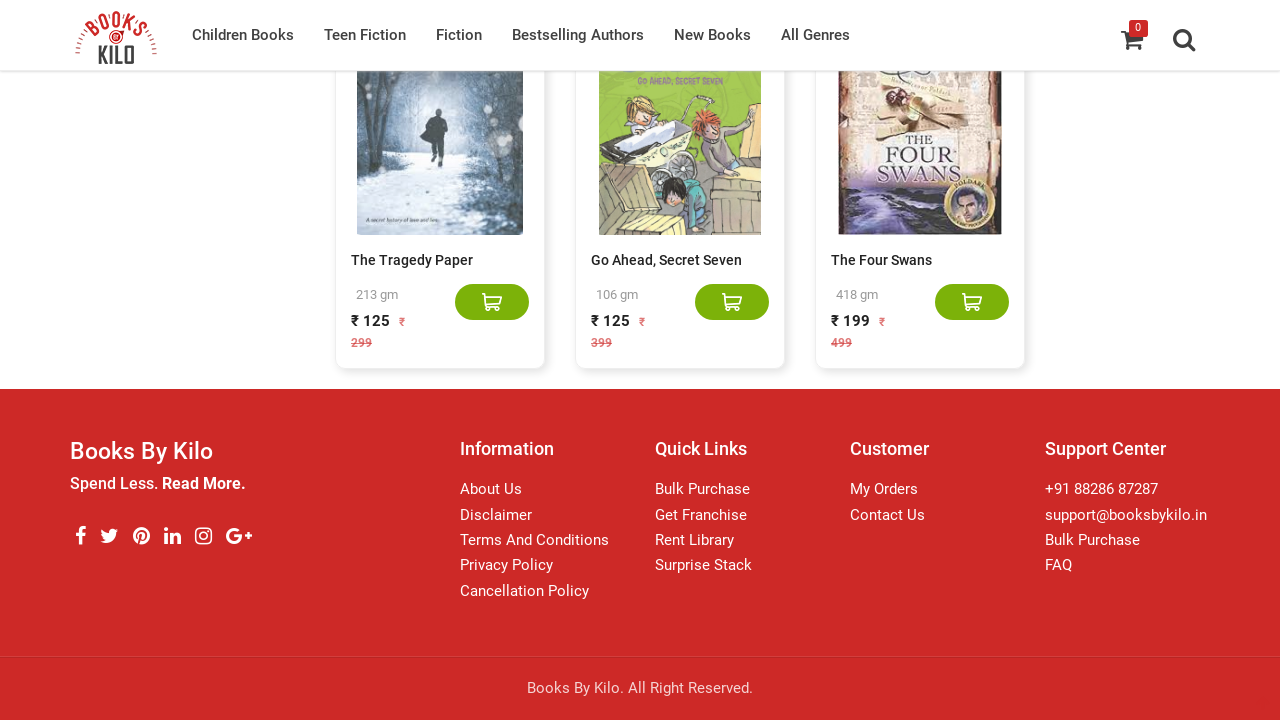

Counted 875 book elements on the page
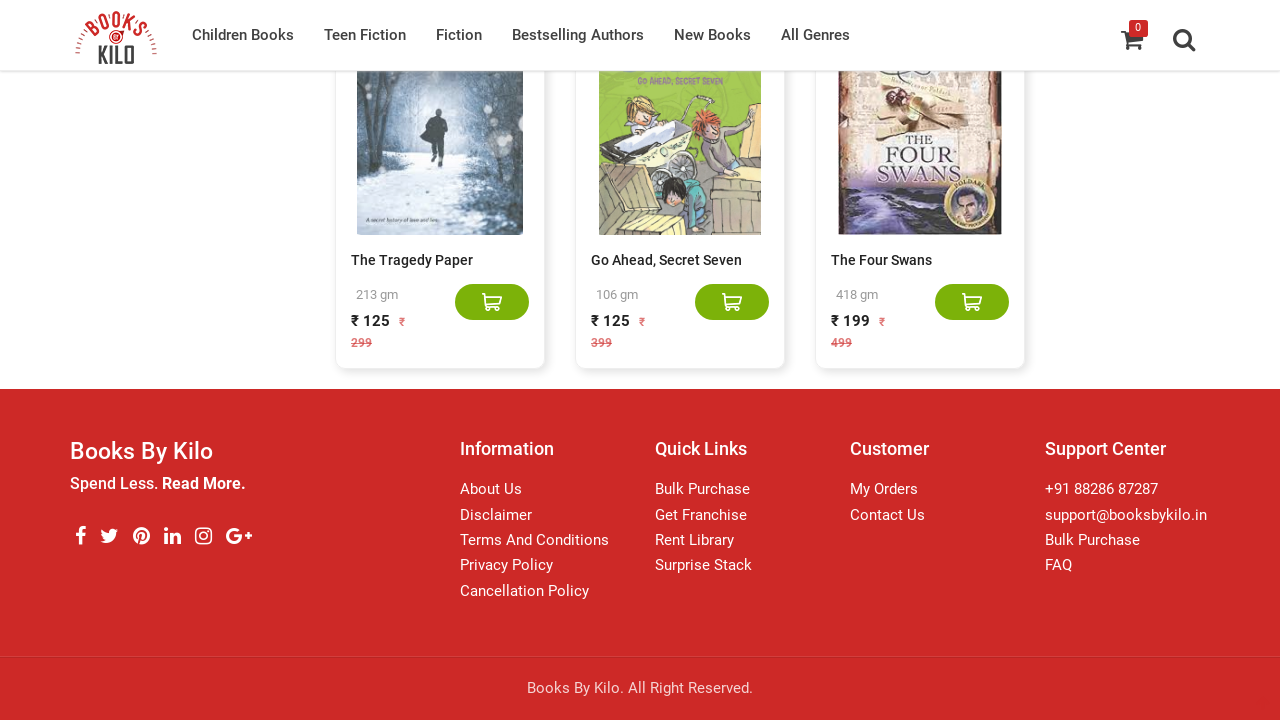

No new books loaded - count remained at 875, stopping scroll
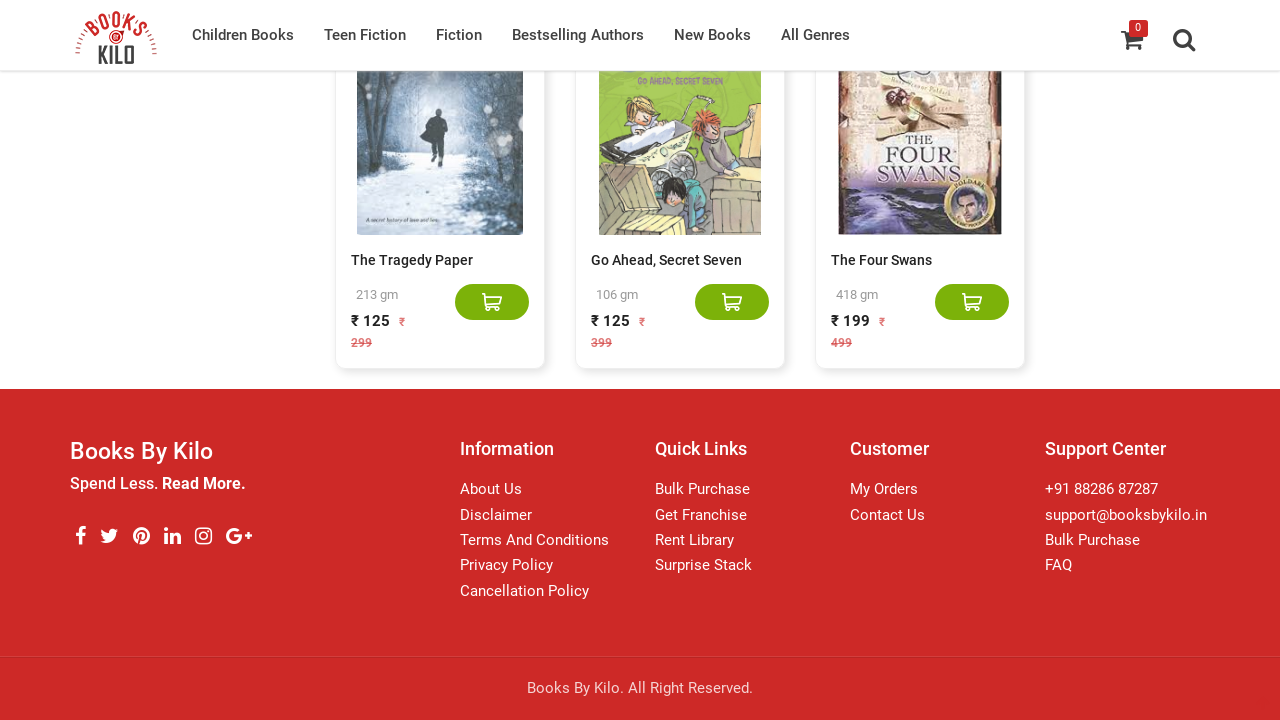

Verified that 875 books are present on the page
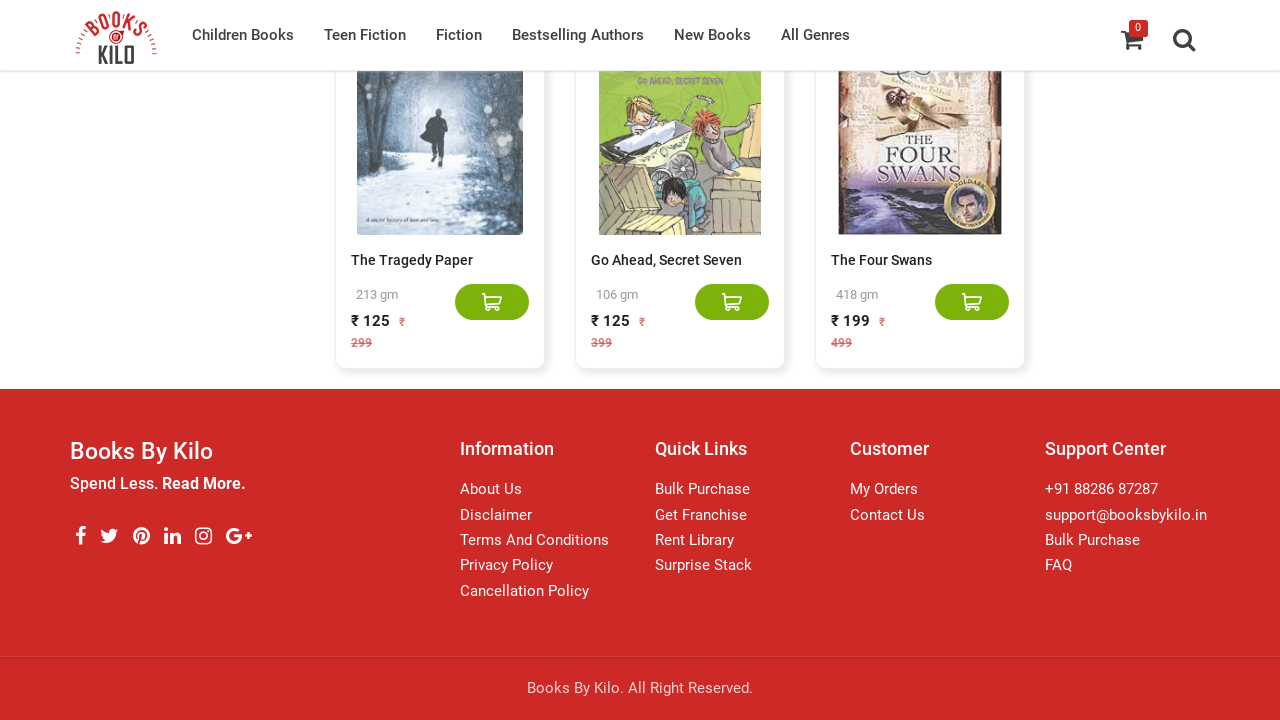

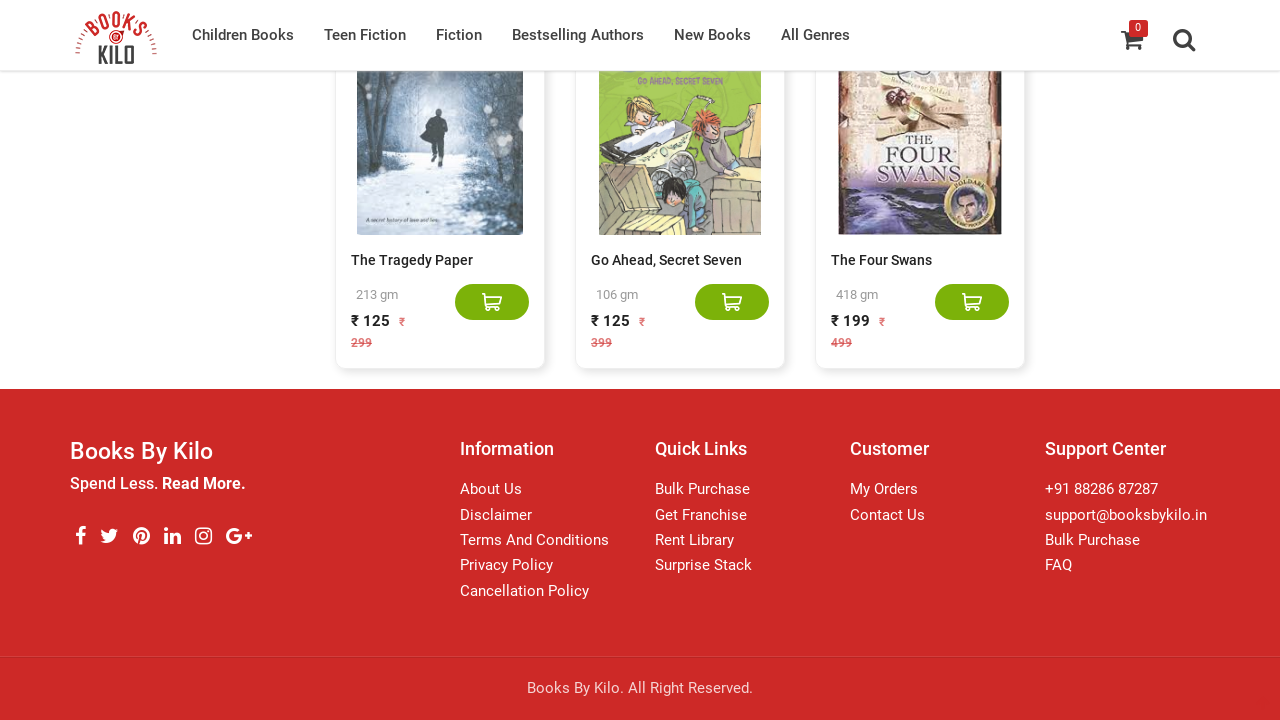